Tests a large form by filling all input fields with text and submitting the form, then handling the resulting alert dialog

Starting URL: http://suninjuly.github.io/huge_form.html

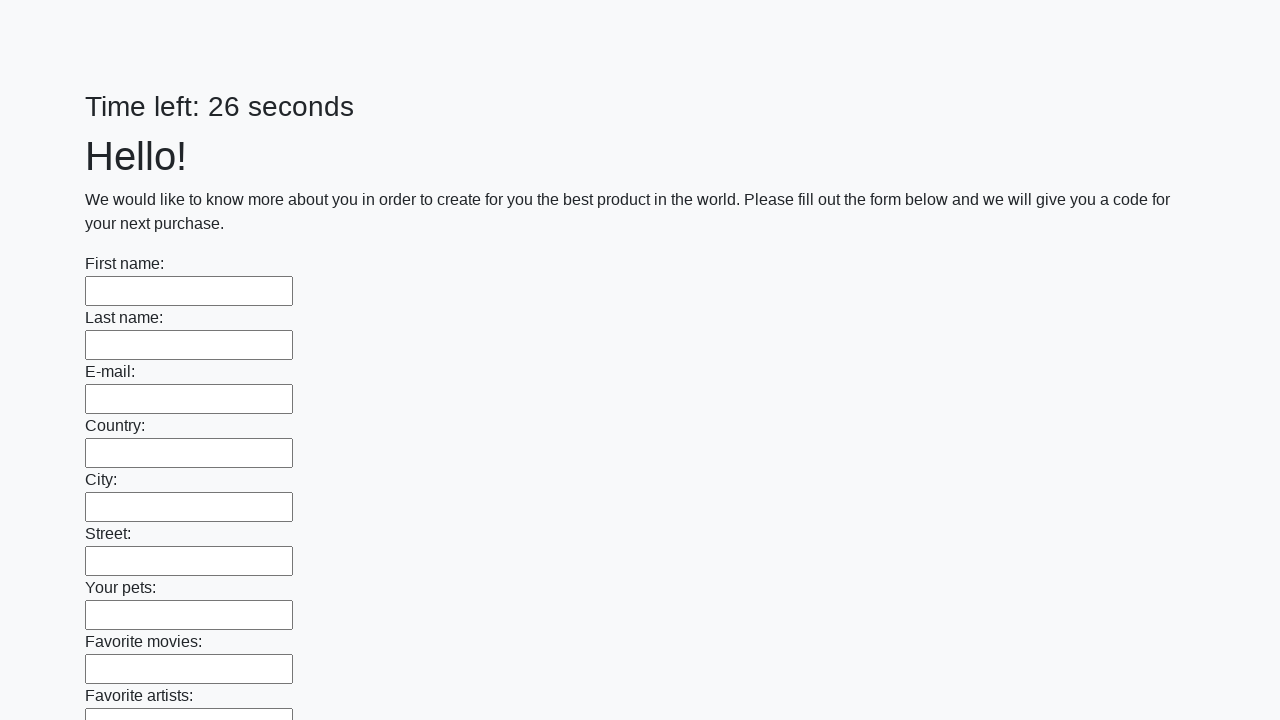

Waited for input elements to load on the page
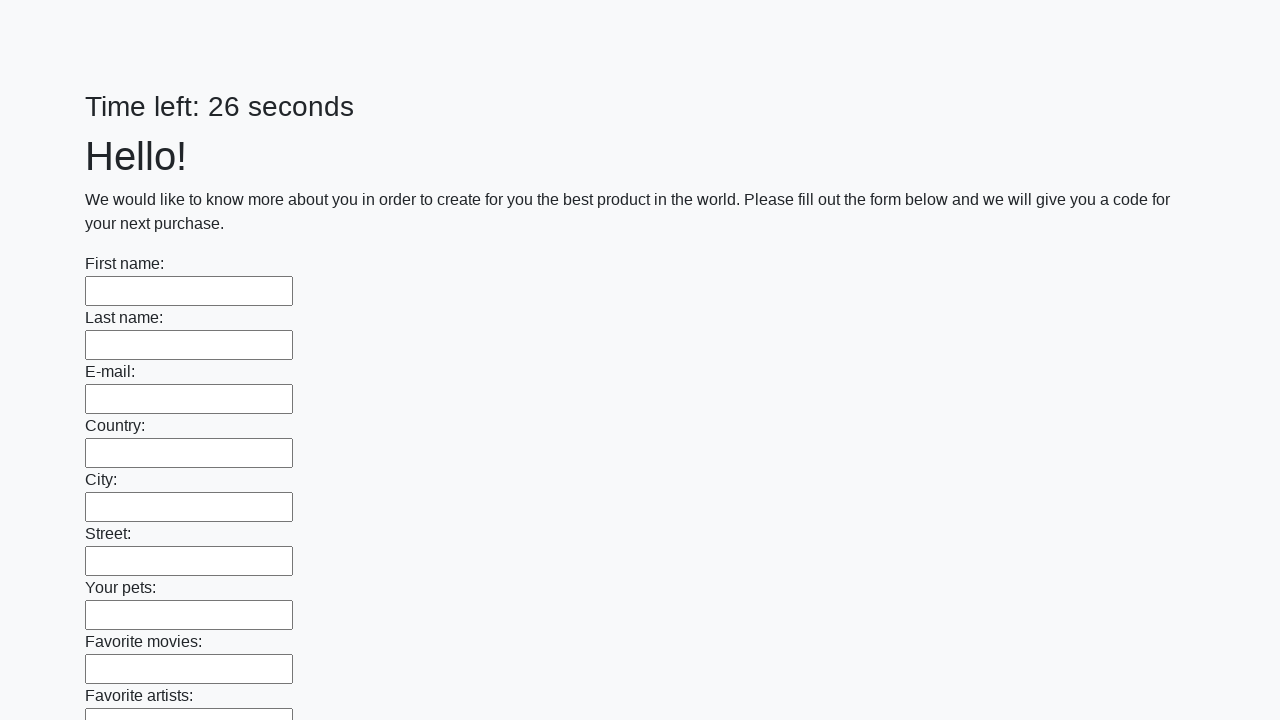

Located all input elements on the form
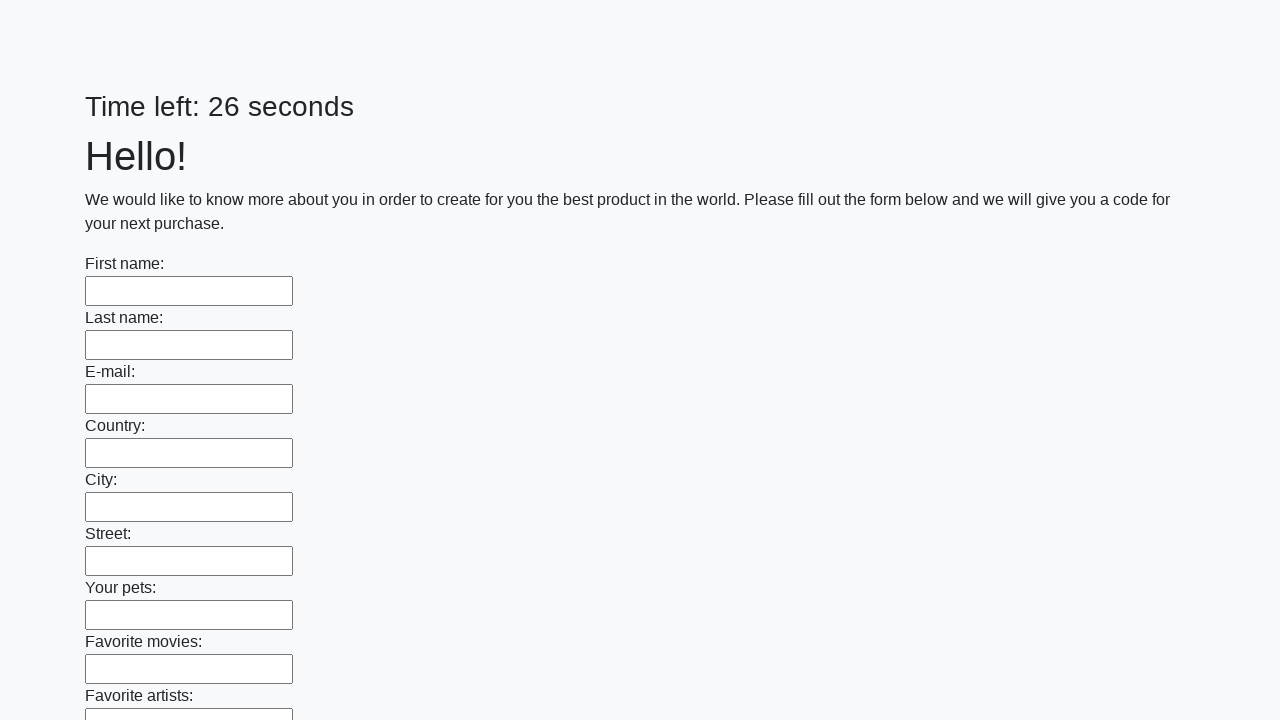

Filled an input field with 'User text input' on input >> nth=0
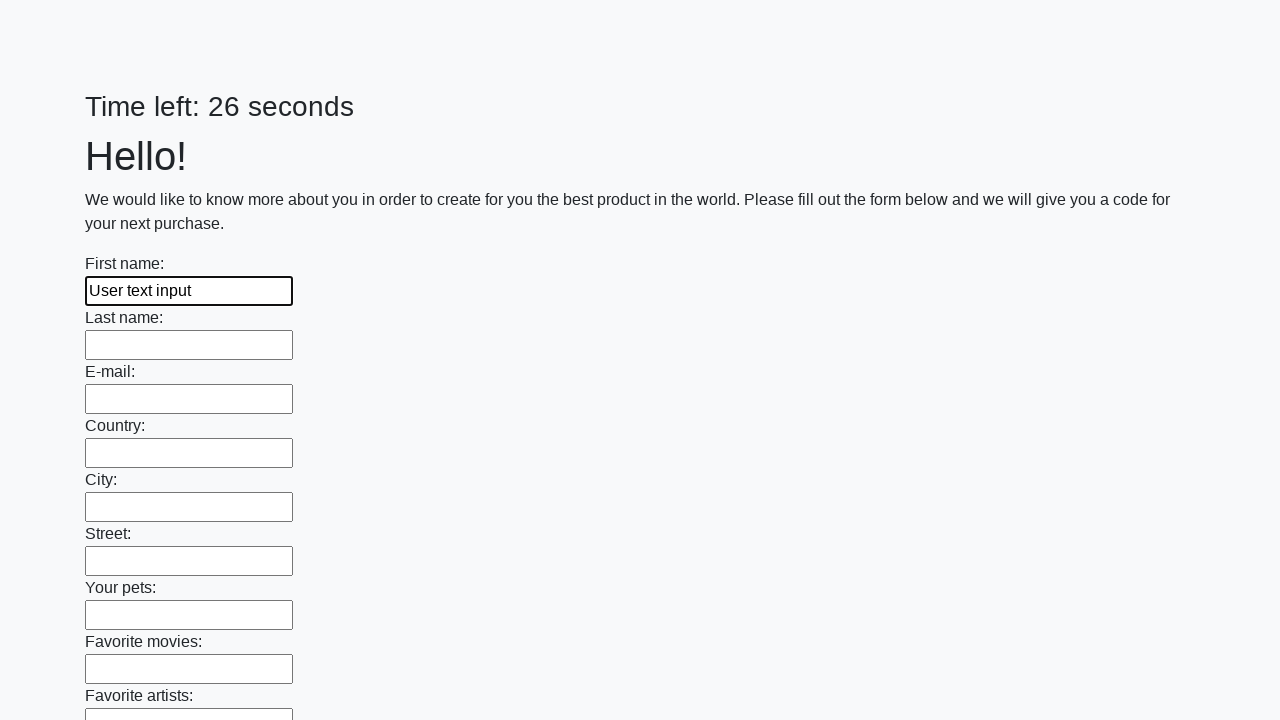

Filled an input field with 'User text input' on input >> nth=1
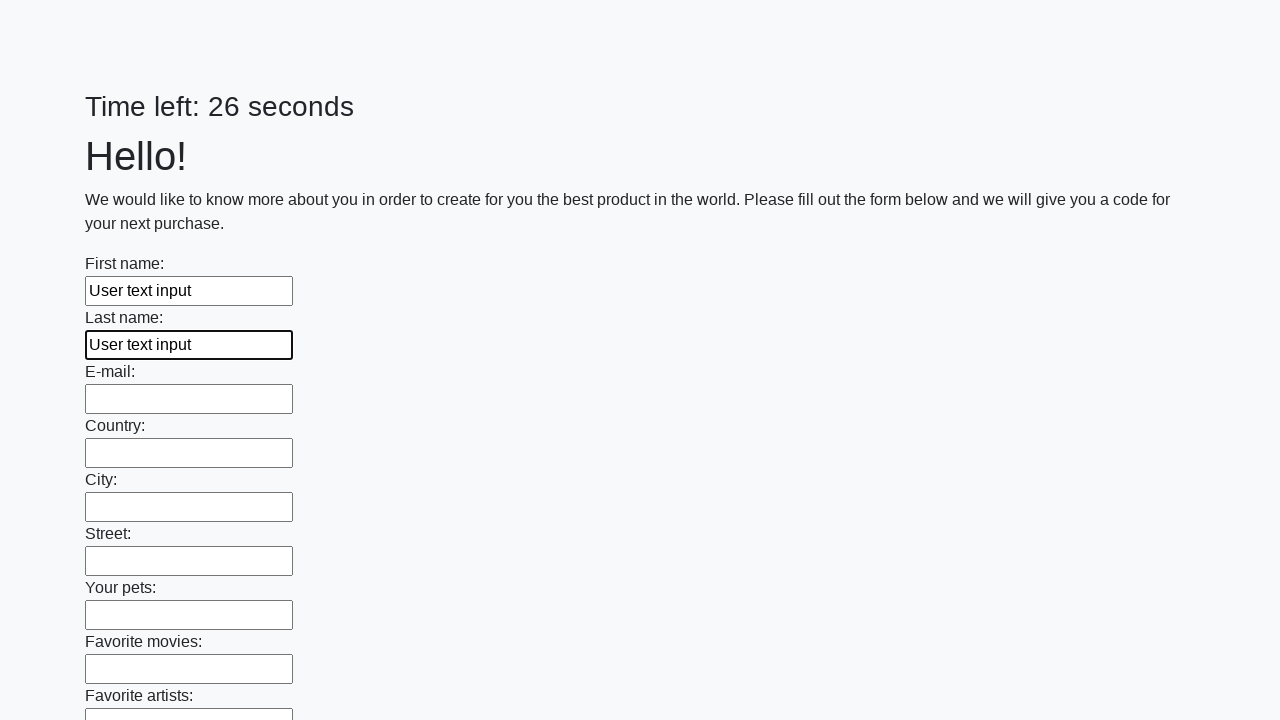

Filled an input field with 'User text input' on input >> nth=2
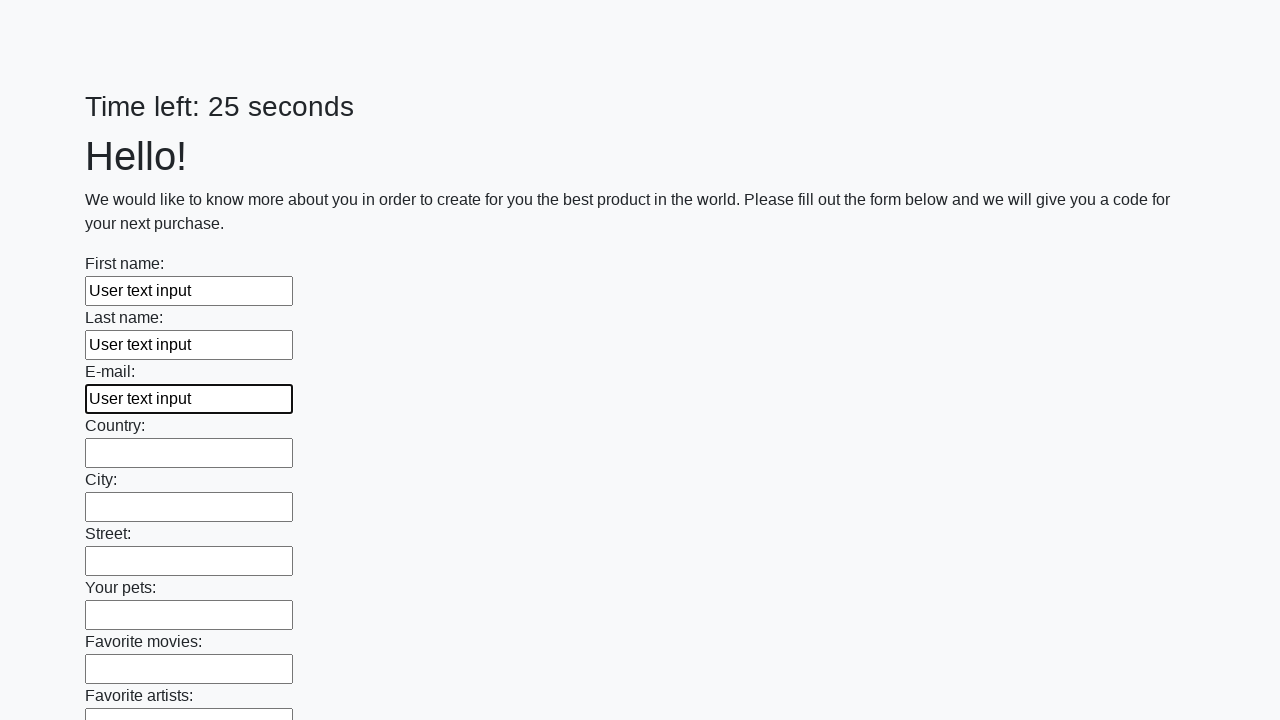

Filled an input field with 'User text input' on input >> nth=3
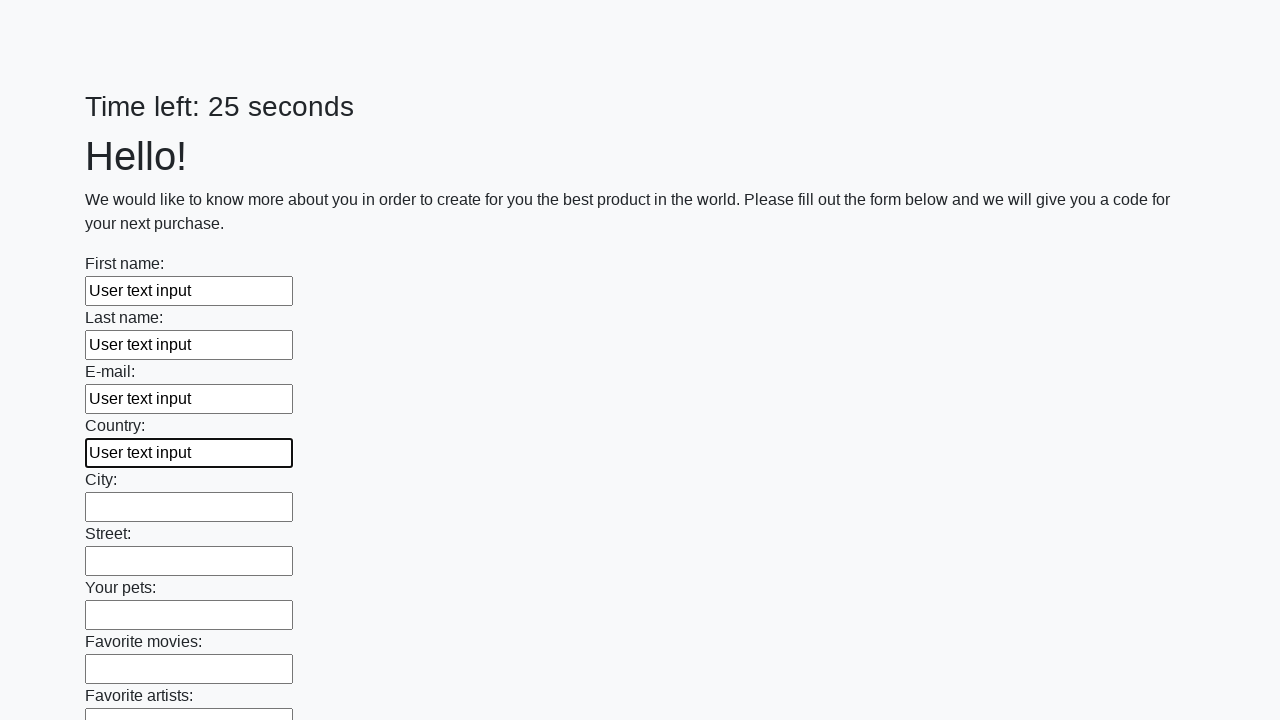

Filled an input field with 'User text input' on input >> nth=4
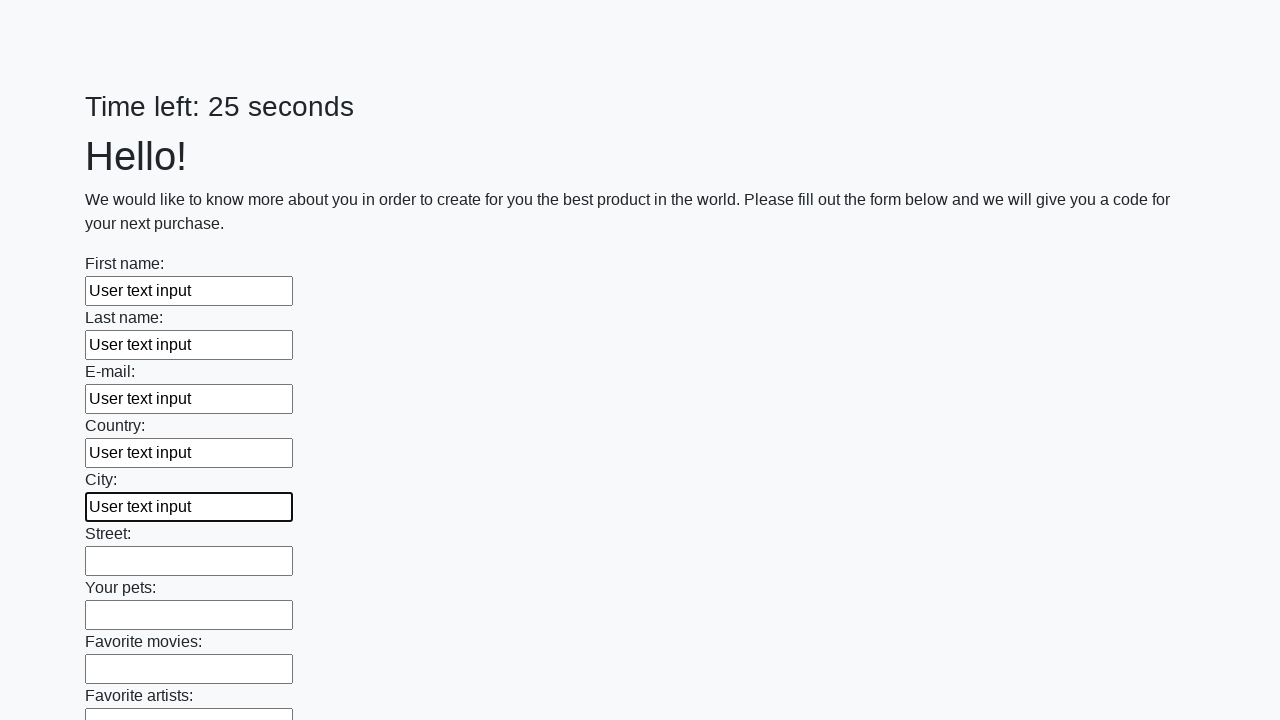

Filled an input field with 'User text input' on input >> nth=5
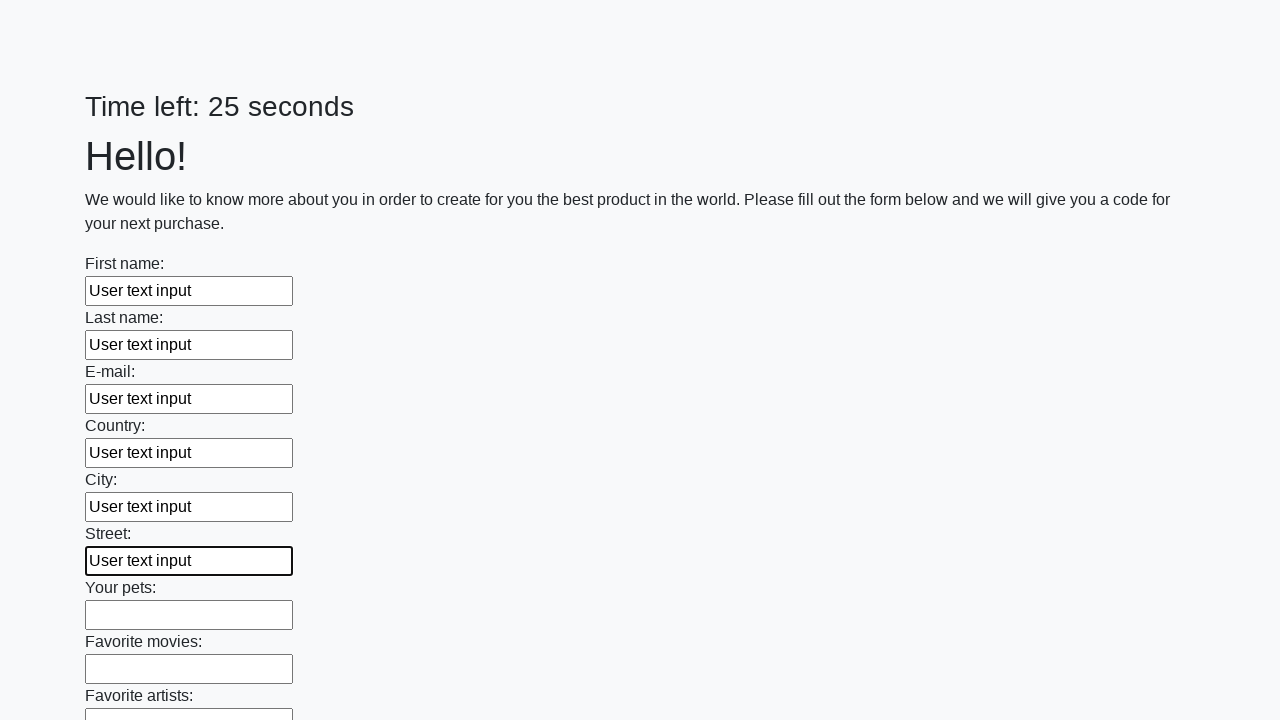

Filled an input field with 'User text input' on input >> nth=6
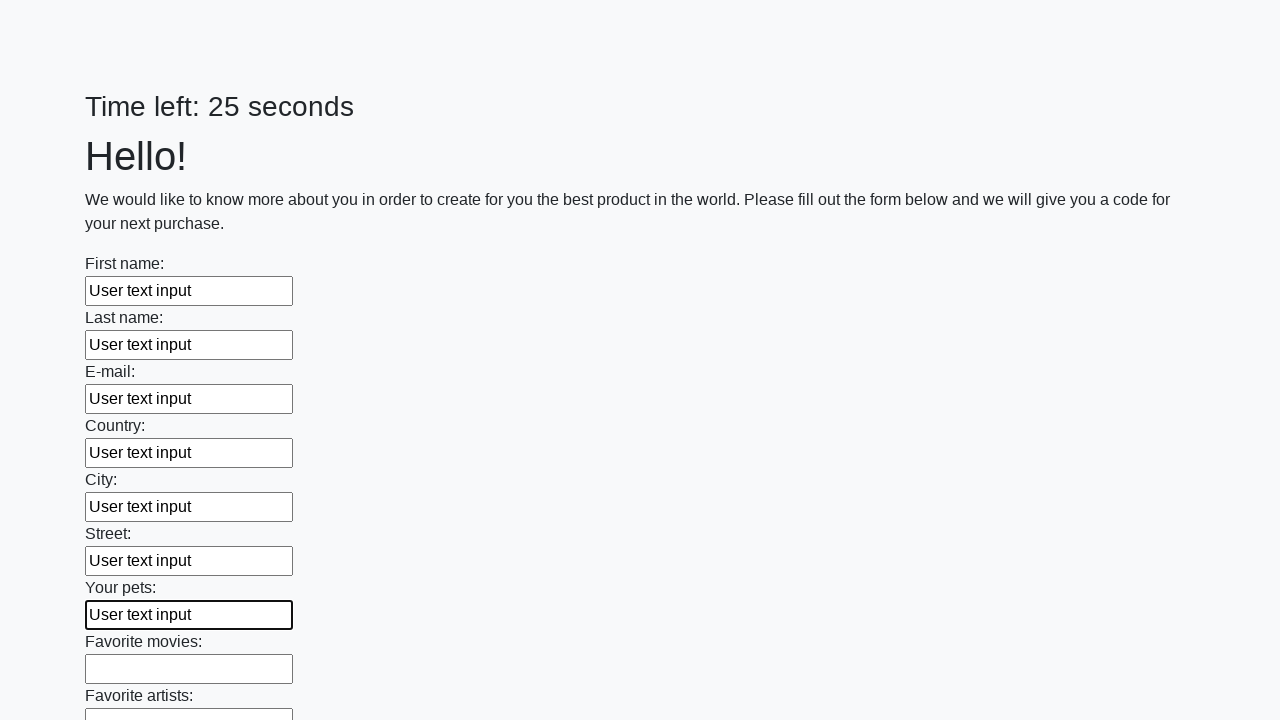

Filled an input field with 'User text input' on input >> nth=7
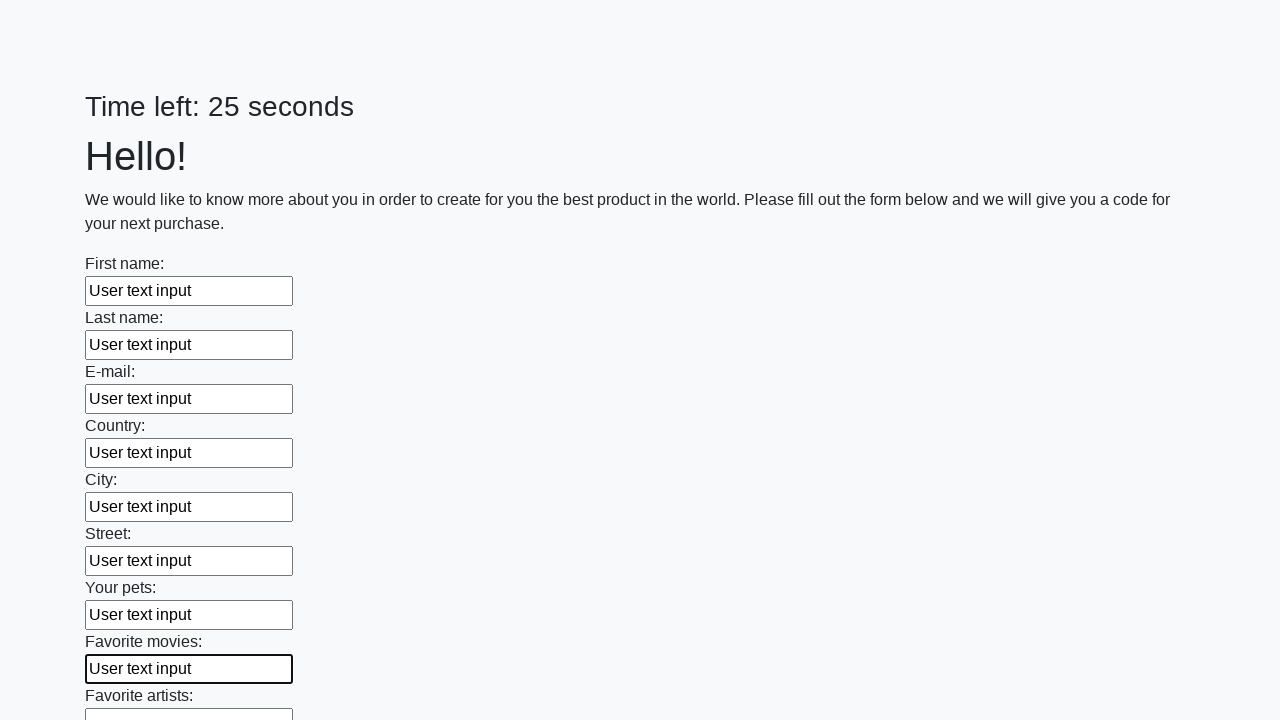

Filled an input field with 'User text input' on input >> nth=8
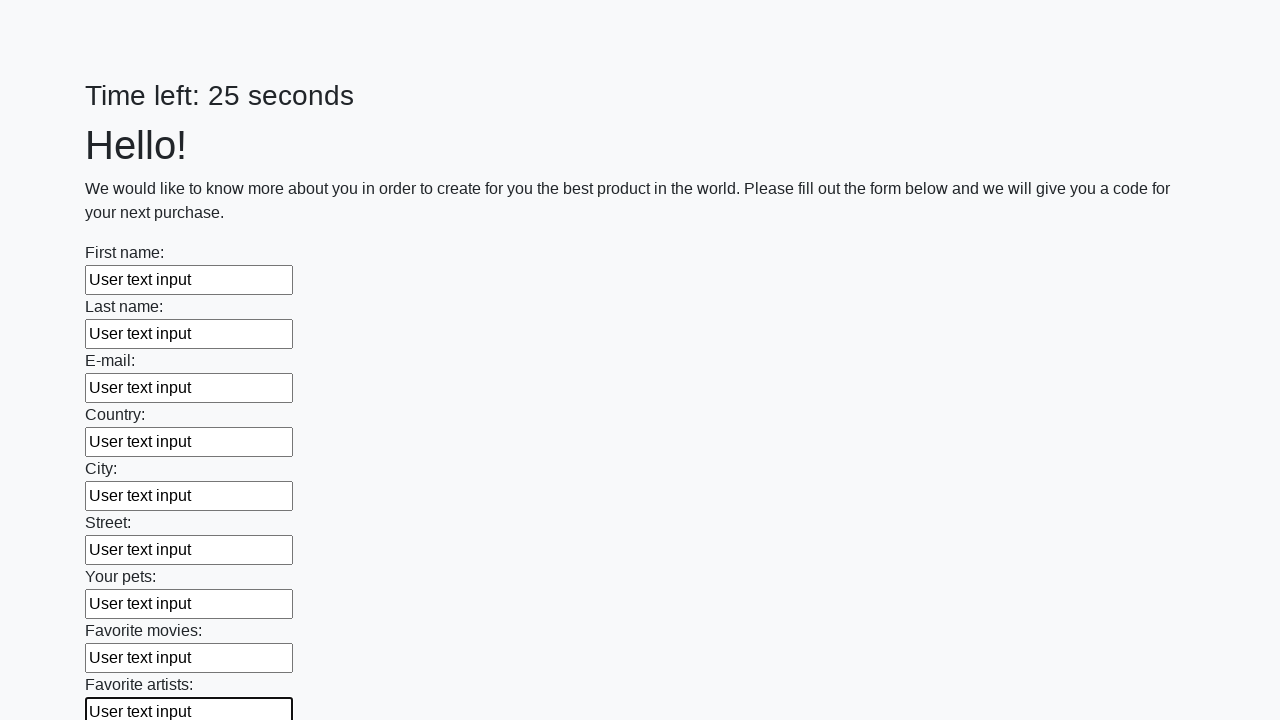

Filled an input field with 'User text input' on input >> nth=9
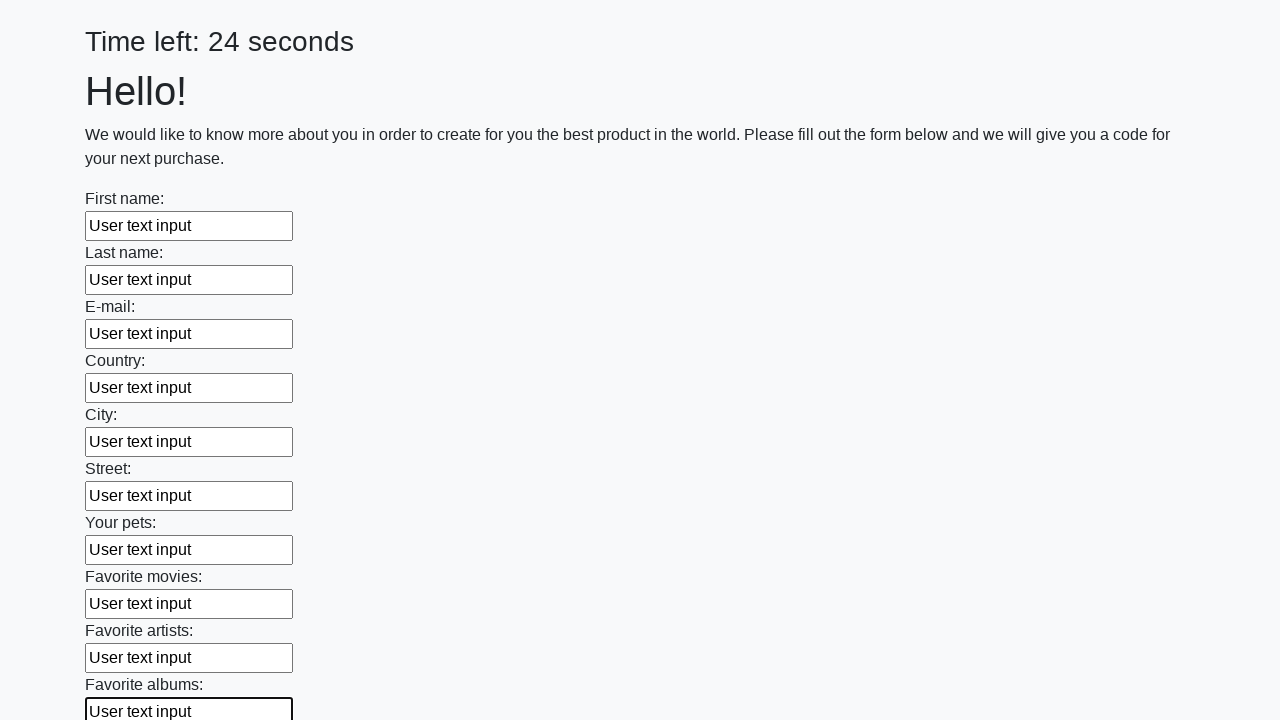

Filled an input field with 'User text input' on input >> nth=10
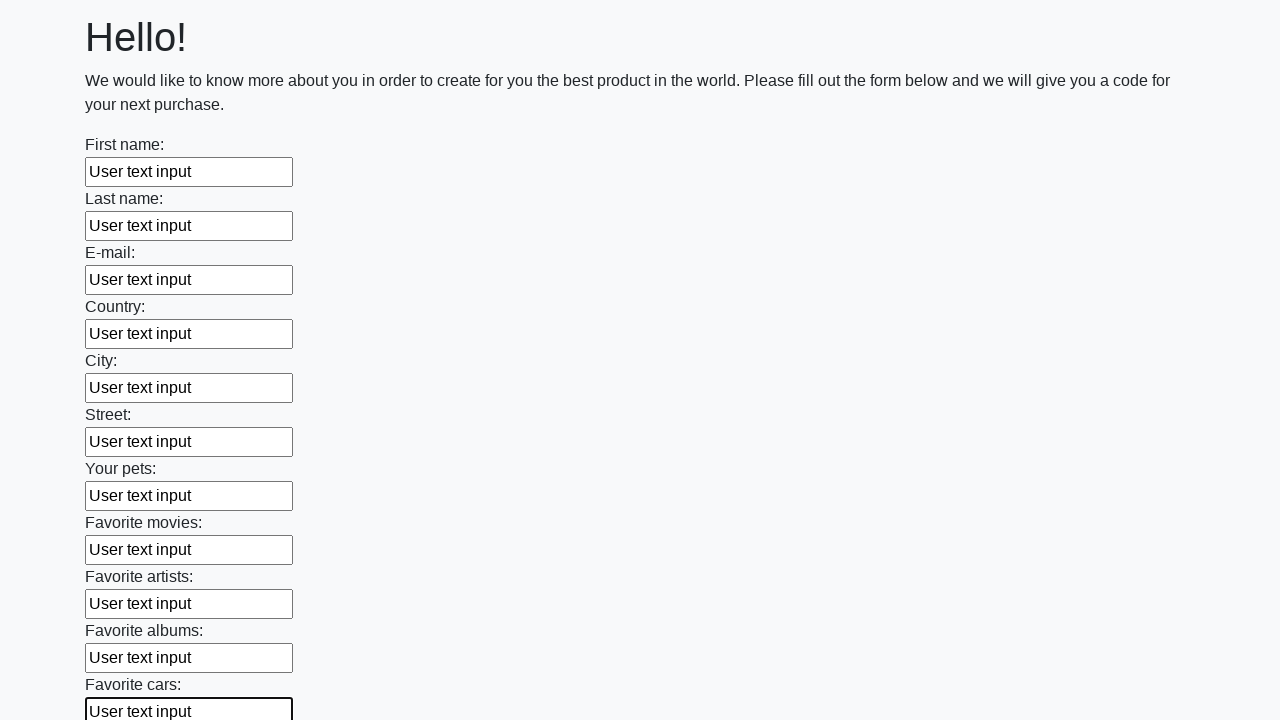

Filled an input field with 'User text input' on input >> nth=11
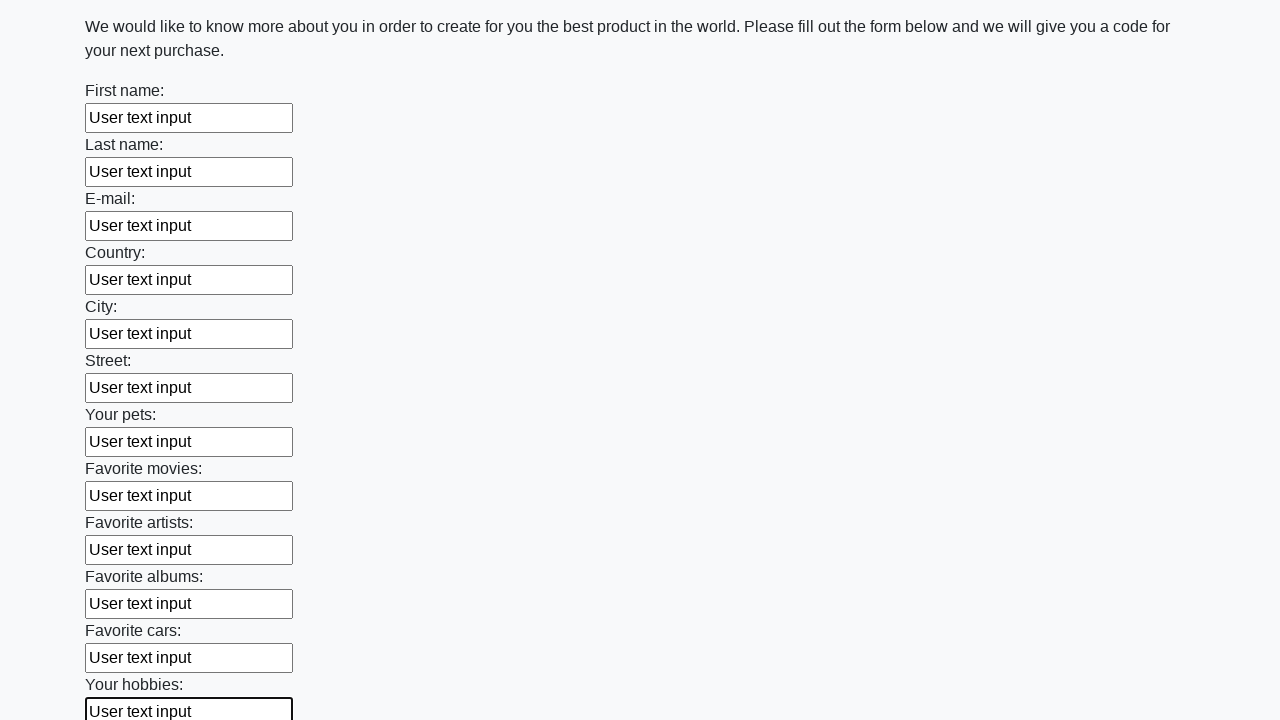

Filled an input field with 'User text input' on input >> nth=12
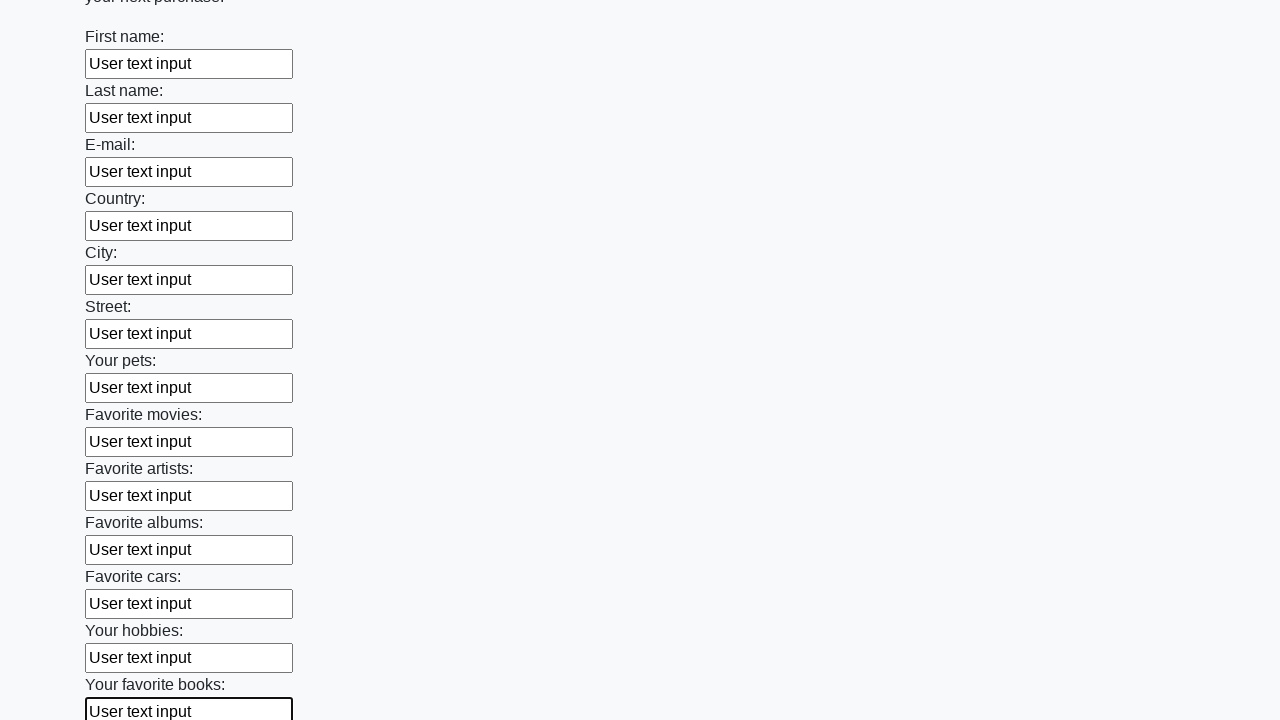

Filled an input field with 'User text input' on input >> nth=13
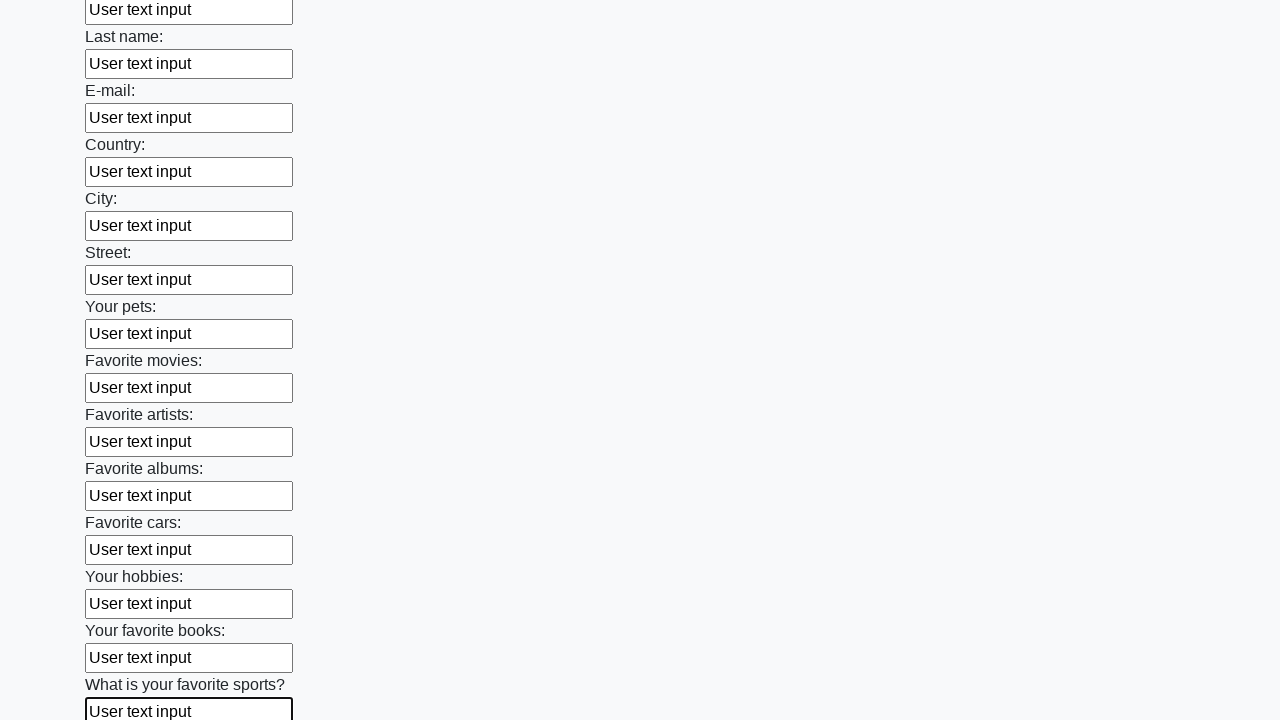

Filled an input field with 'User text input' on input >> nth=14
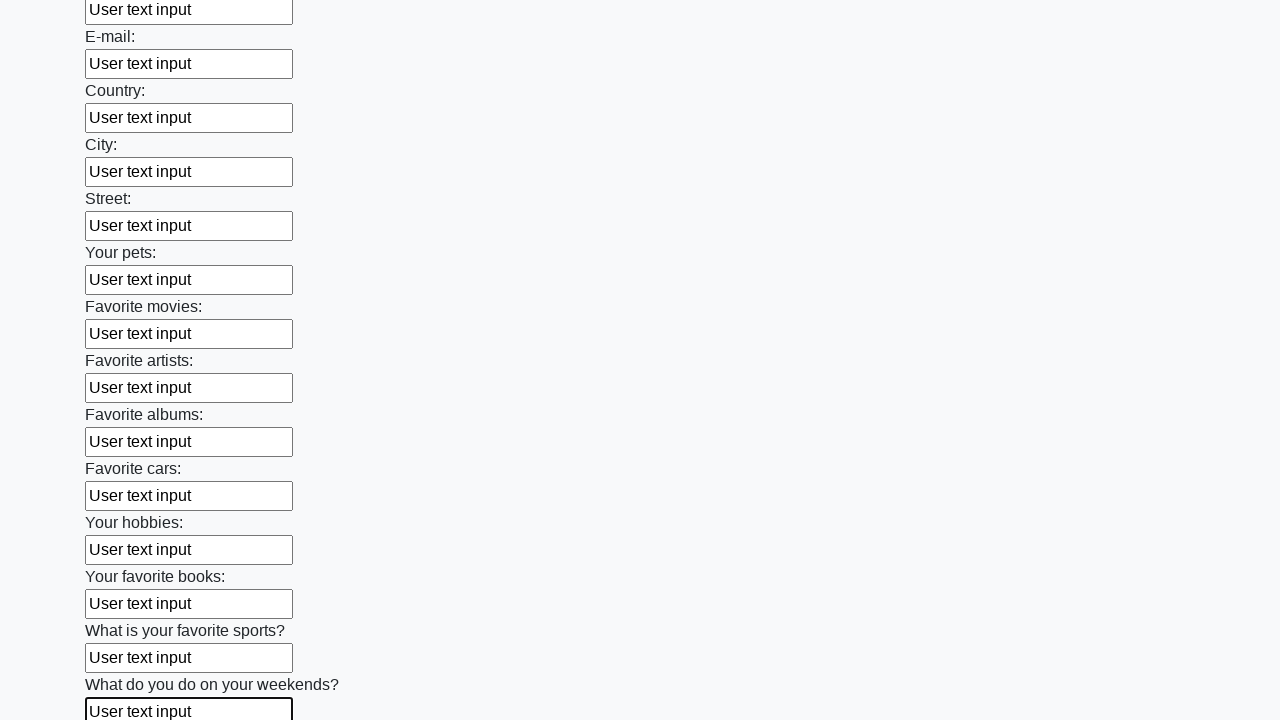

Filled an input field with 'User text input' on input >> nth=15
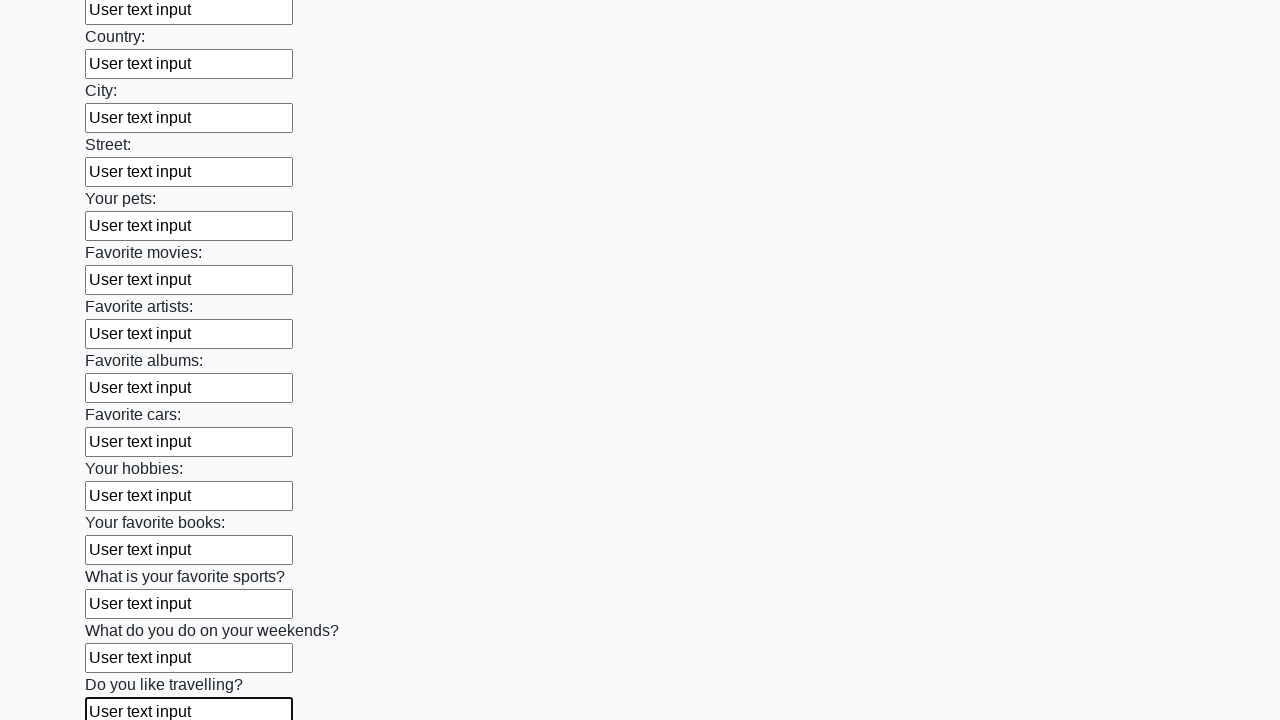

Filled an input field with 'User text input' on input >> nth=16
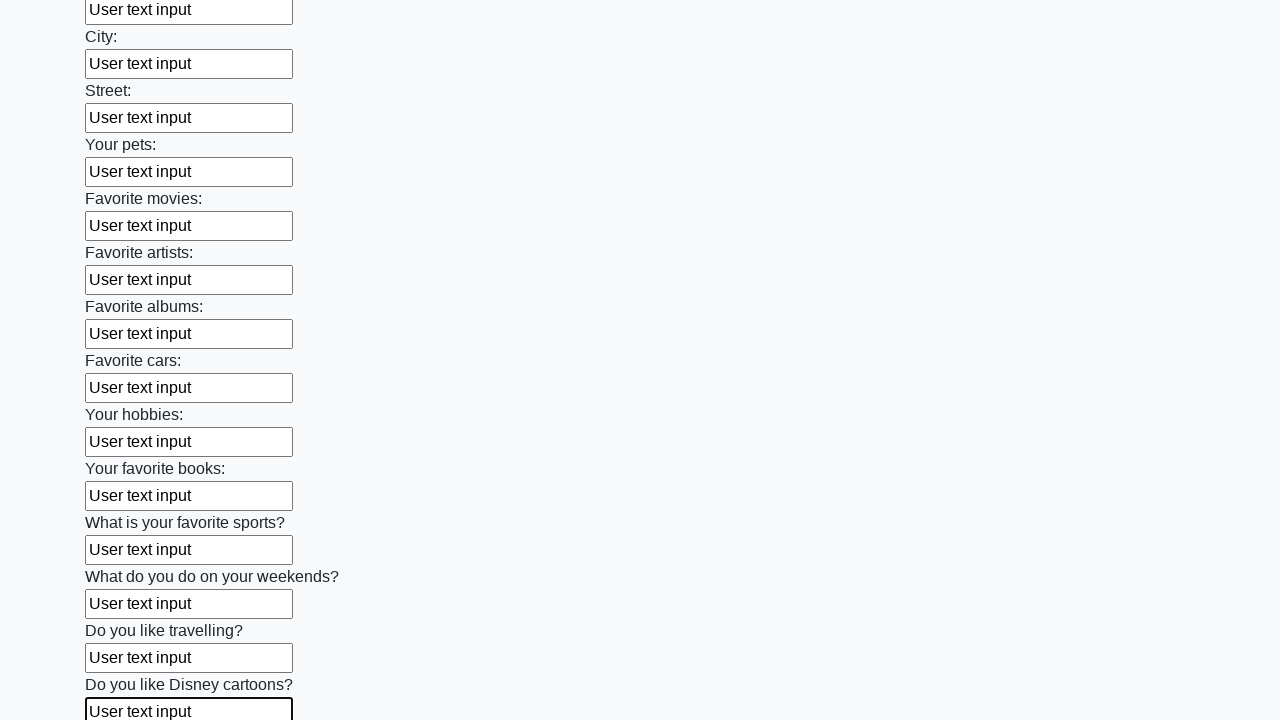

Filled an input field with 'User text input' on input >> nth=17
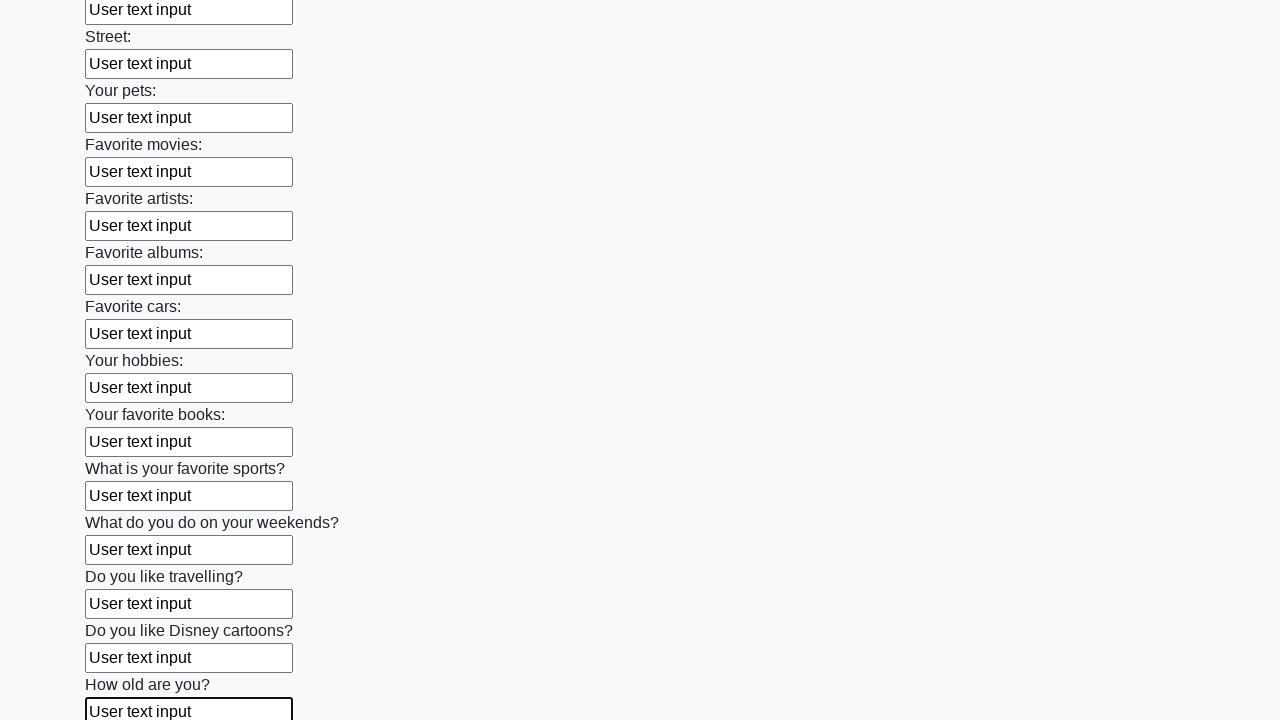

Filled an input field with 'User text input' on input >> nth=18
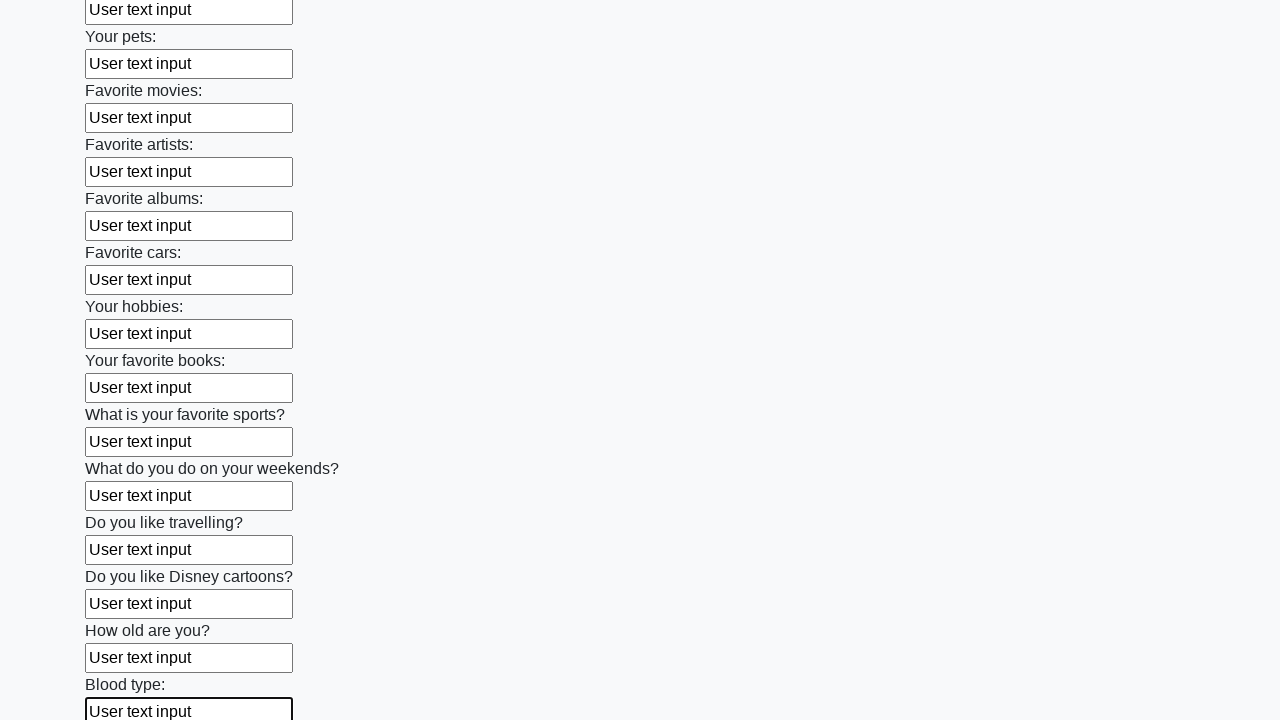

Filled an input field with 'User text input' on input >> nth=19
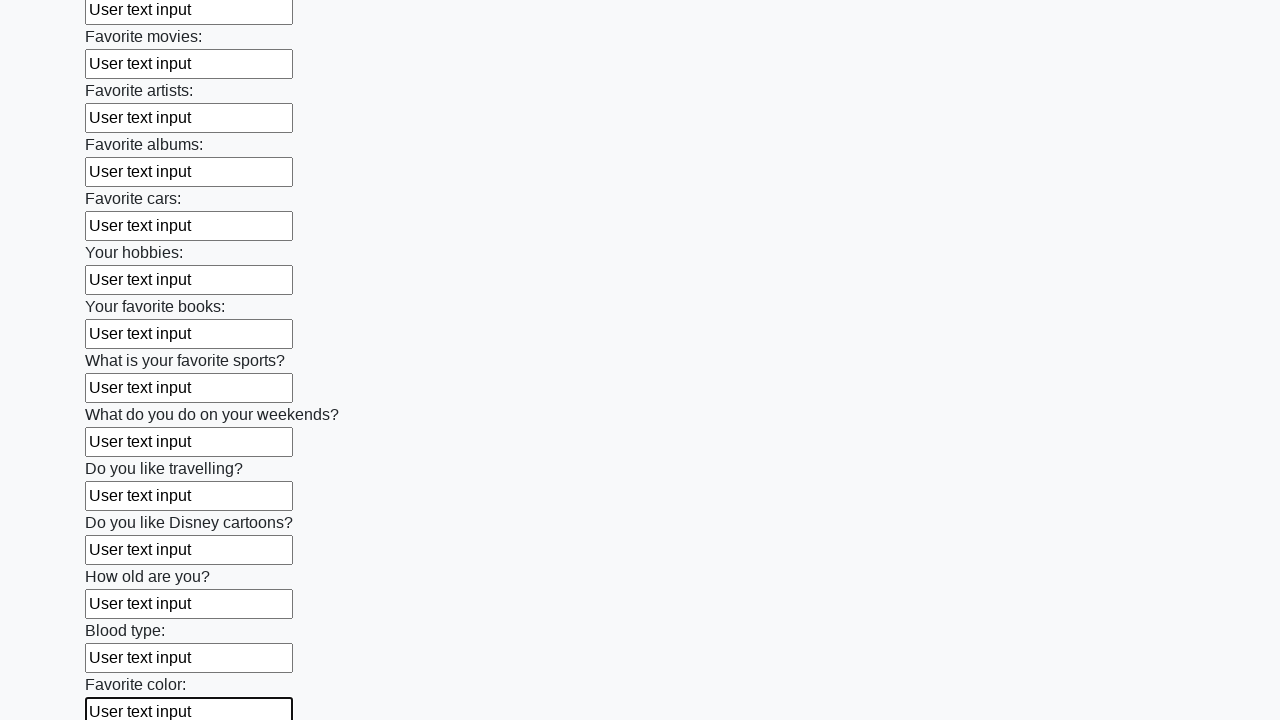

Filled an input field with 'User text input' on input >> nth=20
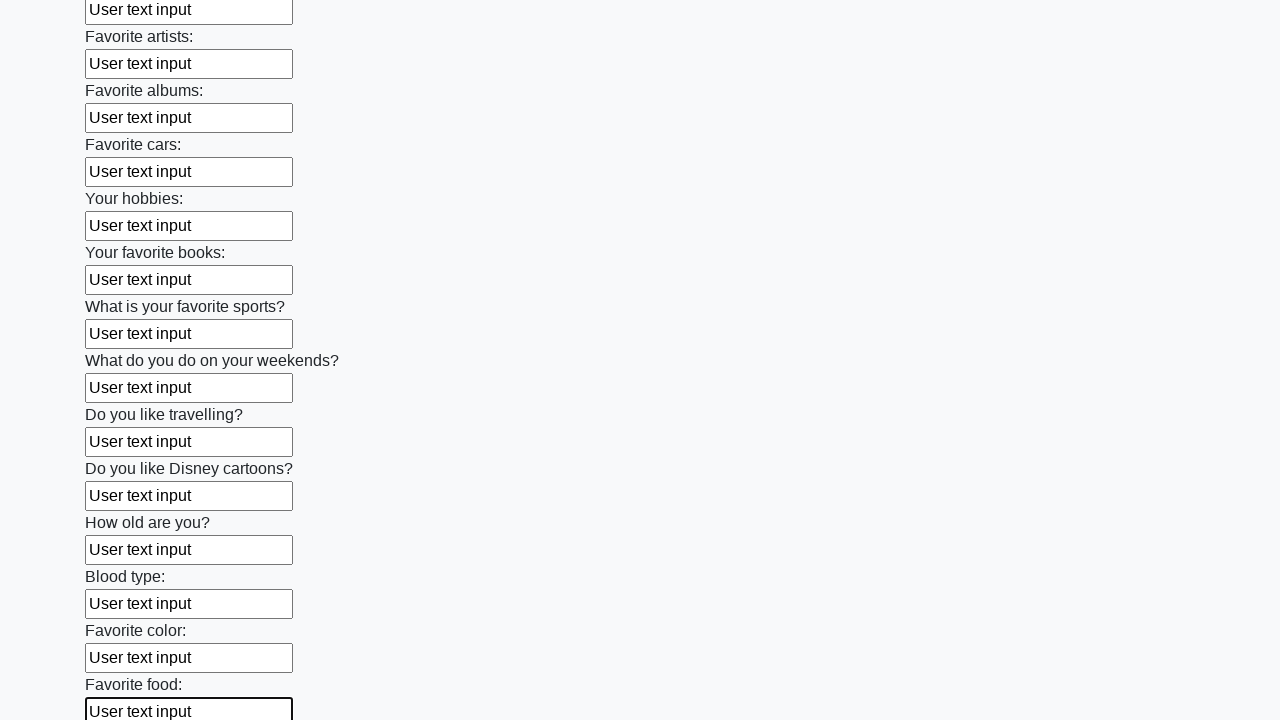

Filled an input field with 'User text input' on input >> nth=21
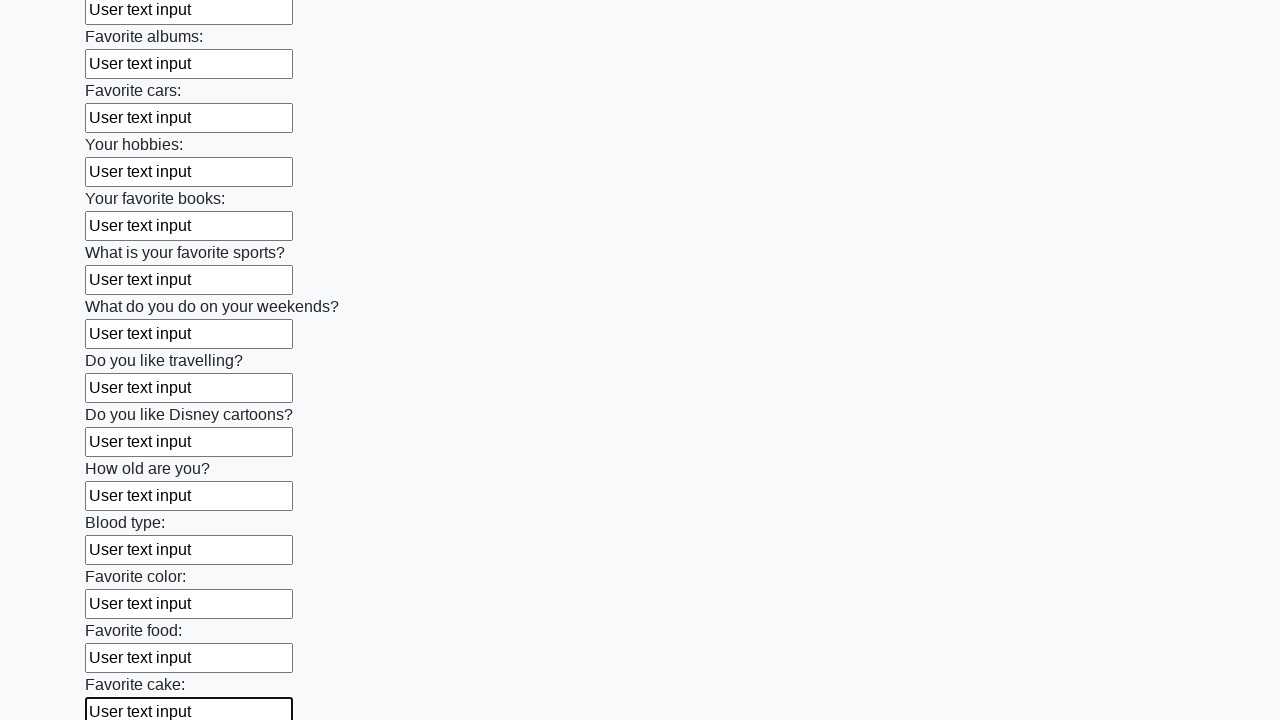

Filled an input field with 'User text input' on input >> nth=22
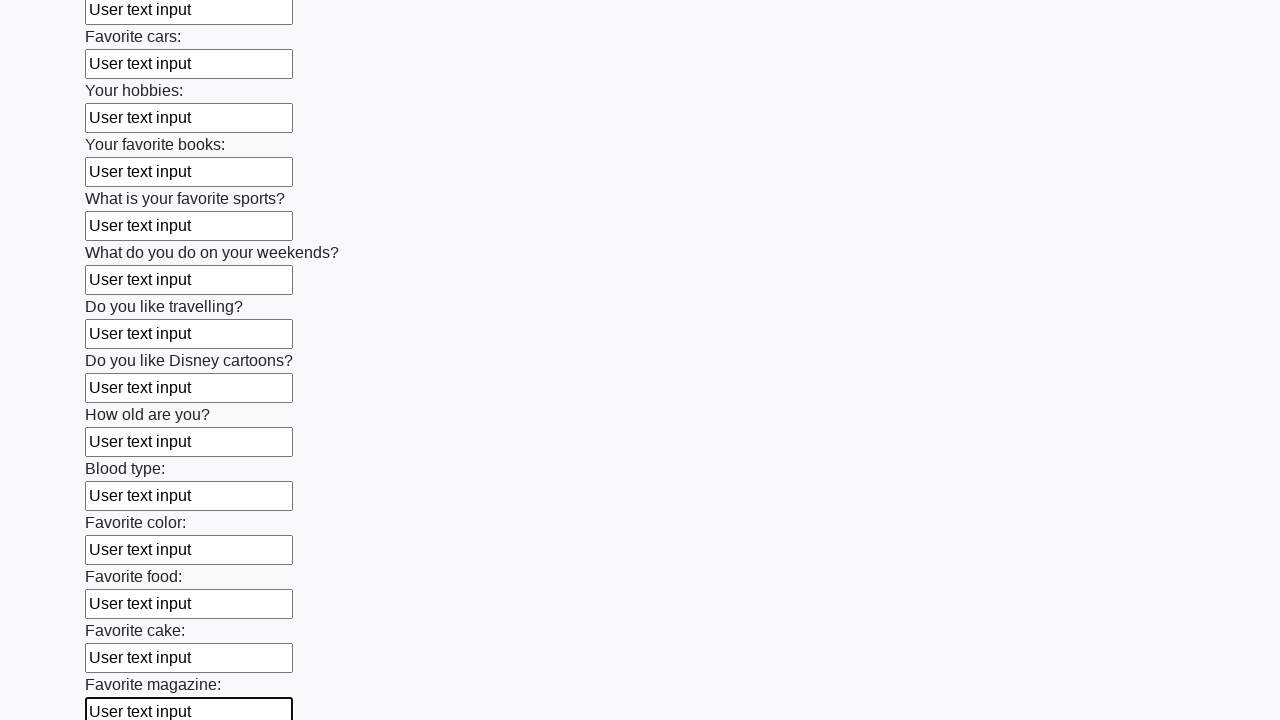

Filled an input field with 'User text input' on input >> nth=23
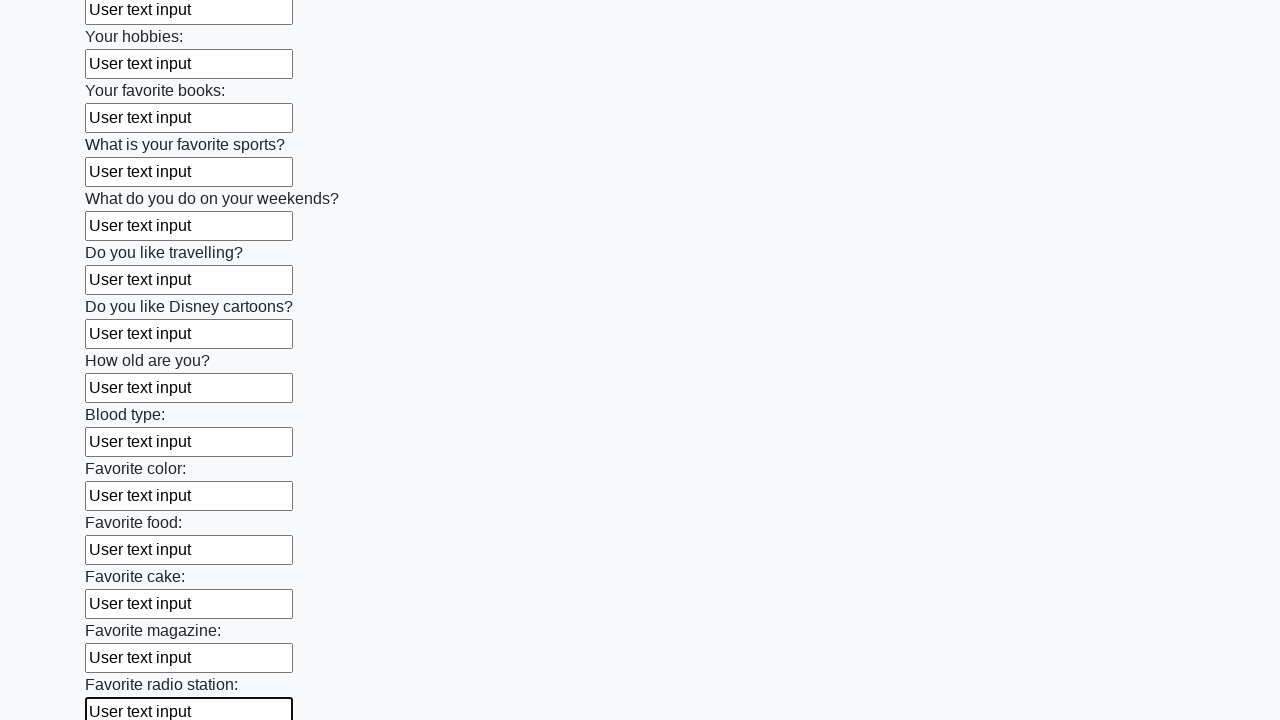

Filled an input field with 'User text input' on input >> nth=24
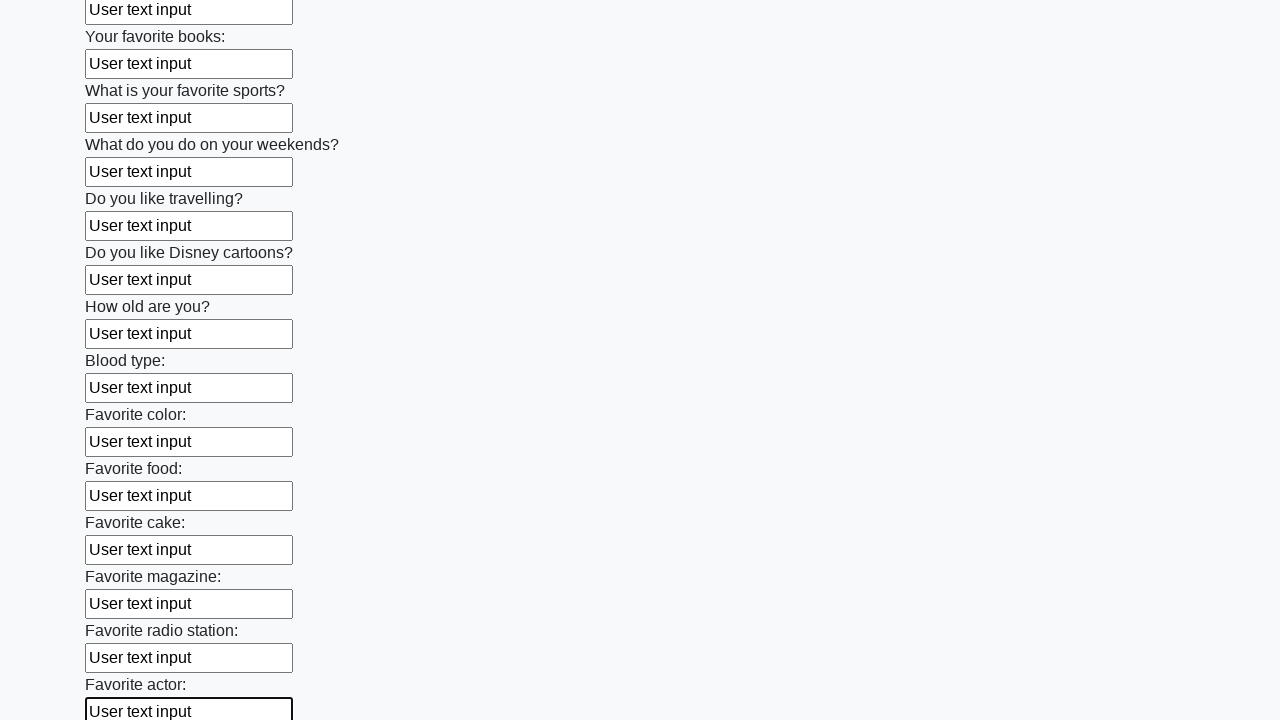

Filled an input field with 'User text input' on input >> nth=25
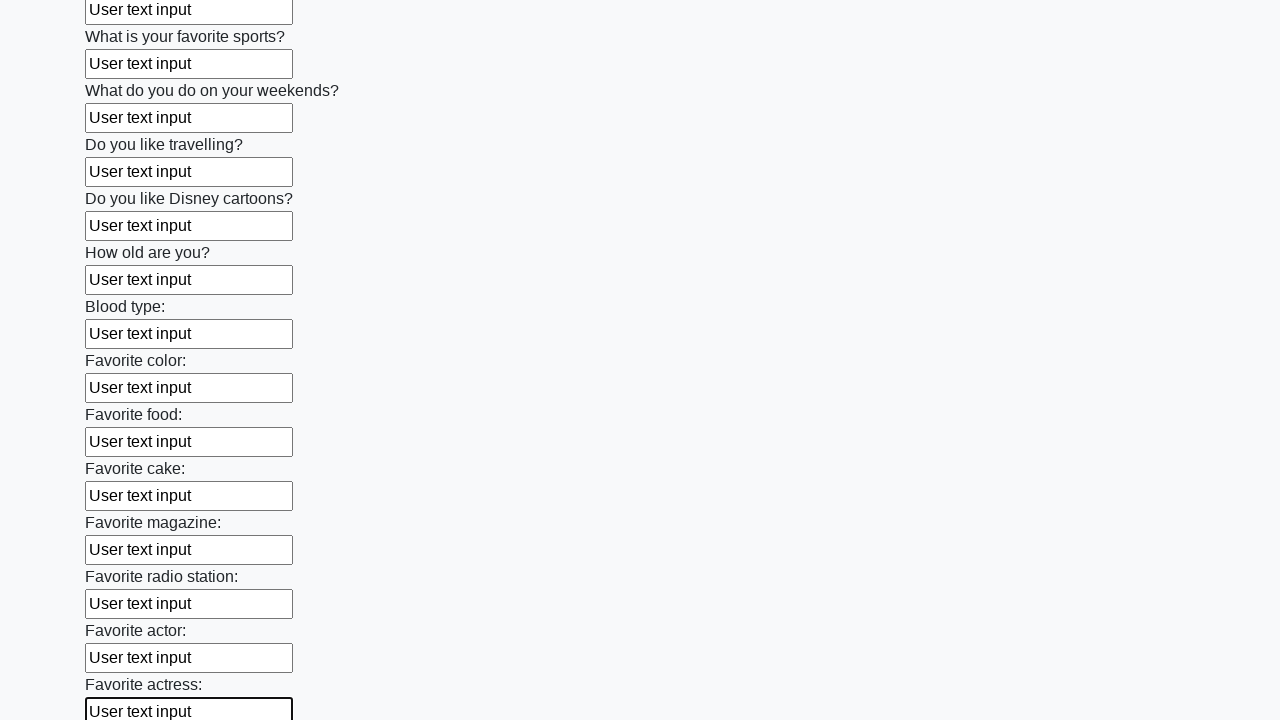

Filled an input field with 'User text input' on input >> nth=26
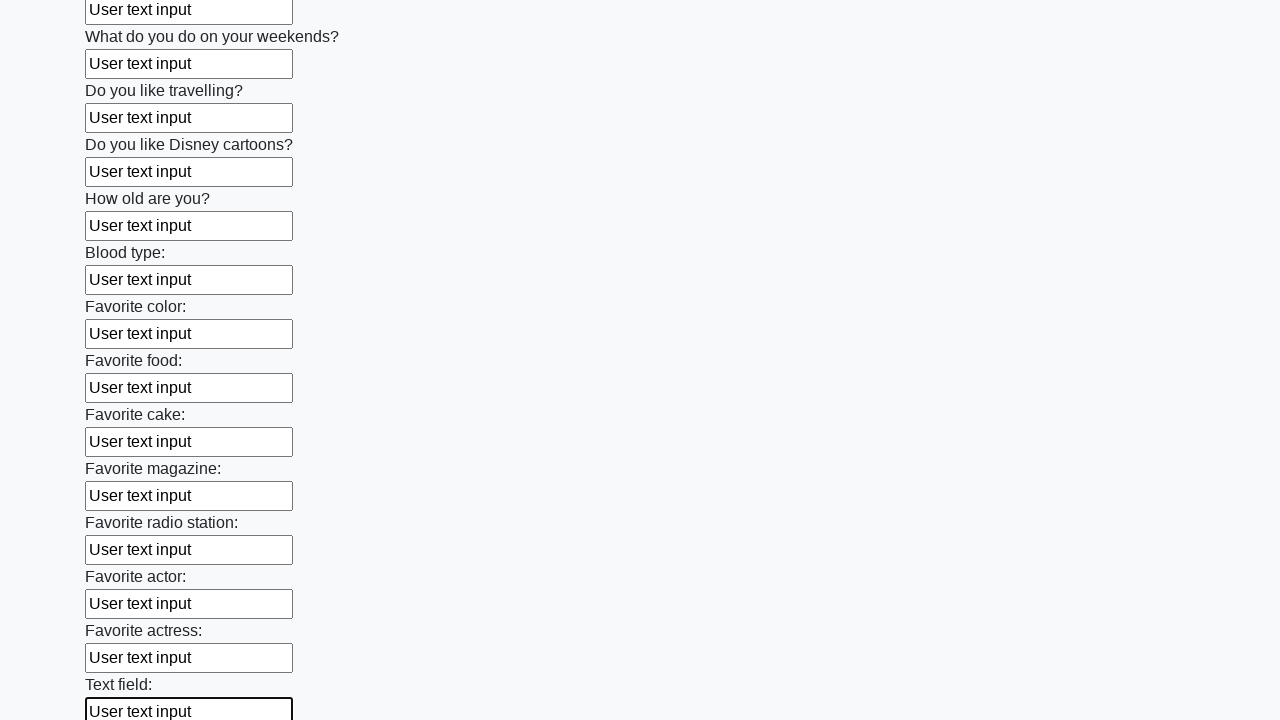

Filled an input field with 'User text input' on input >> nth=27
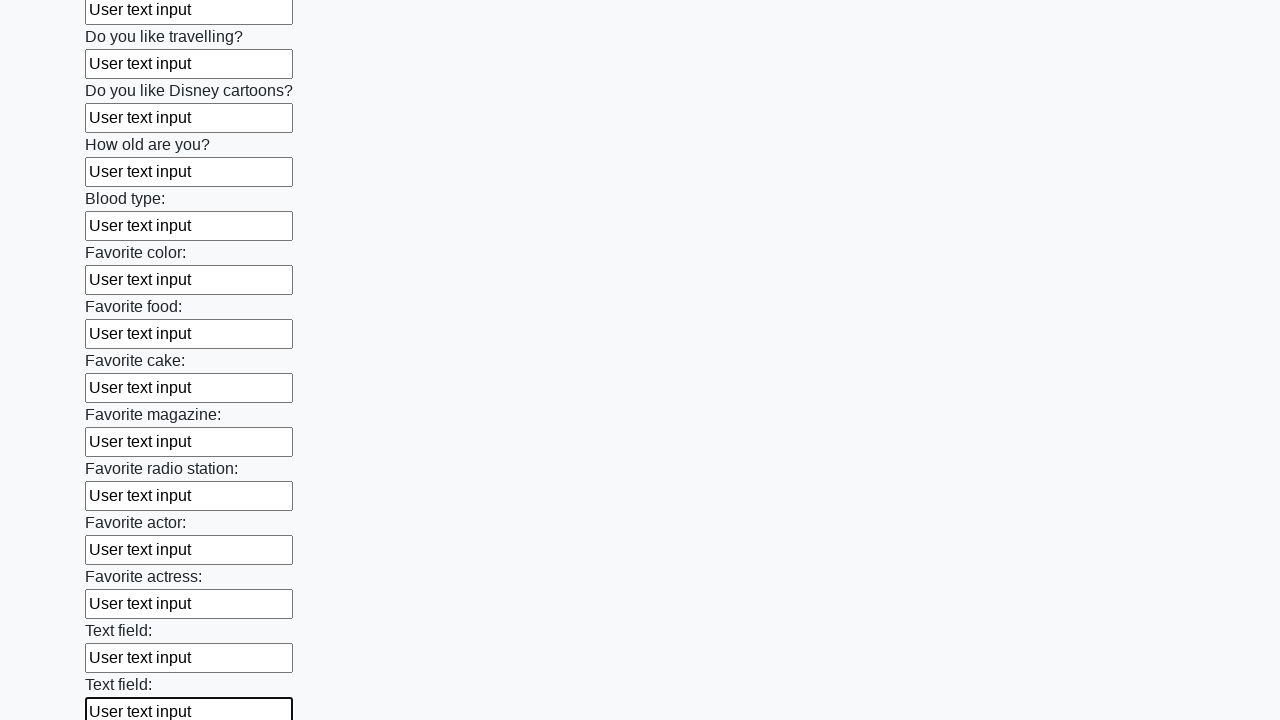

Filled an input field with 'User text input' on input >> nth=28
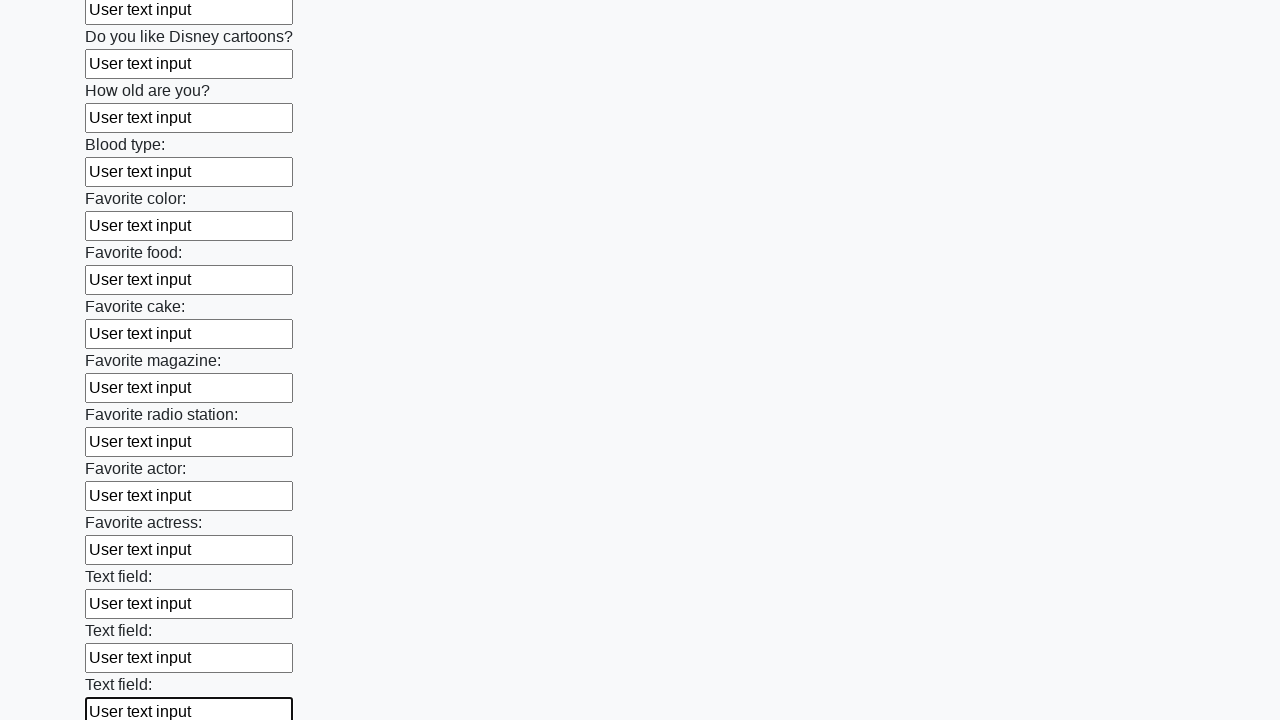

Filled an input field with 'User text input' on input >> nth=29
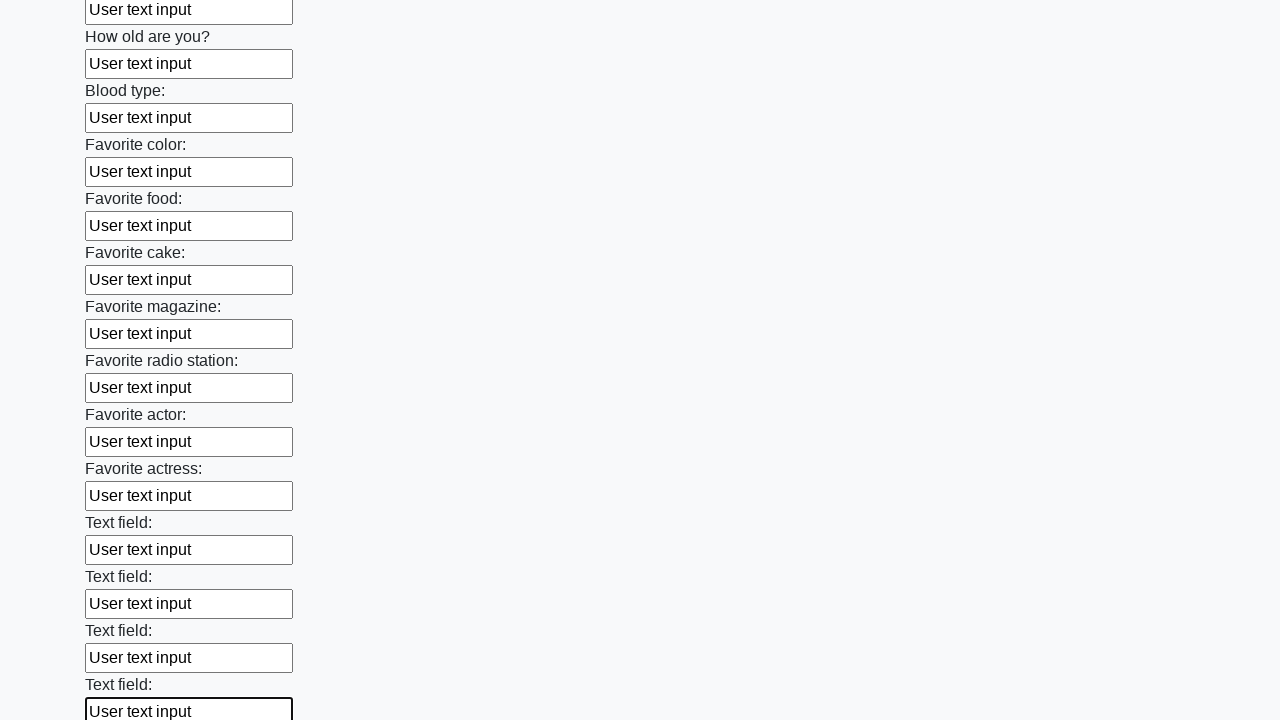

Filled an input field with 'User text input' on input >> nth=30
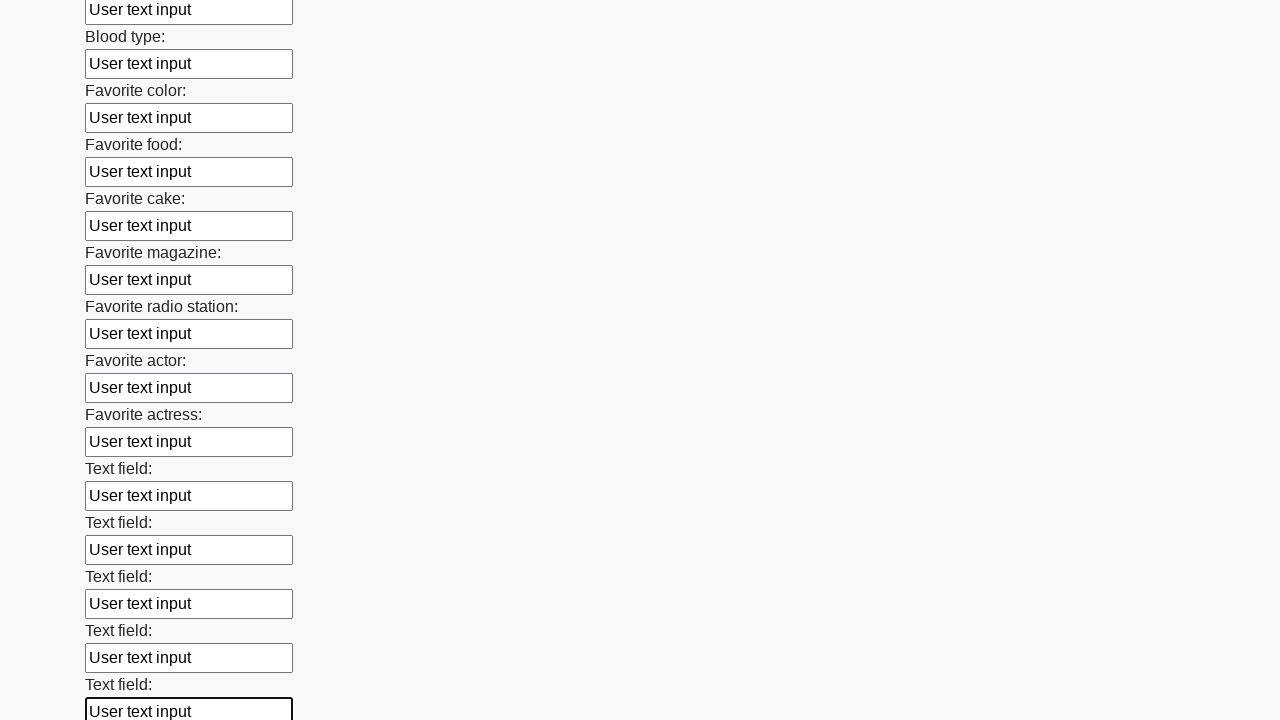

Filled an input field with 'User text input' on input >> nth=31
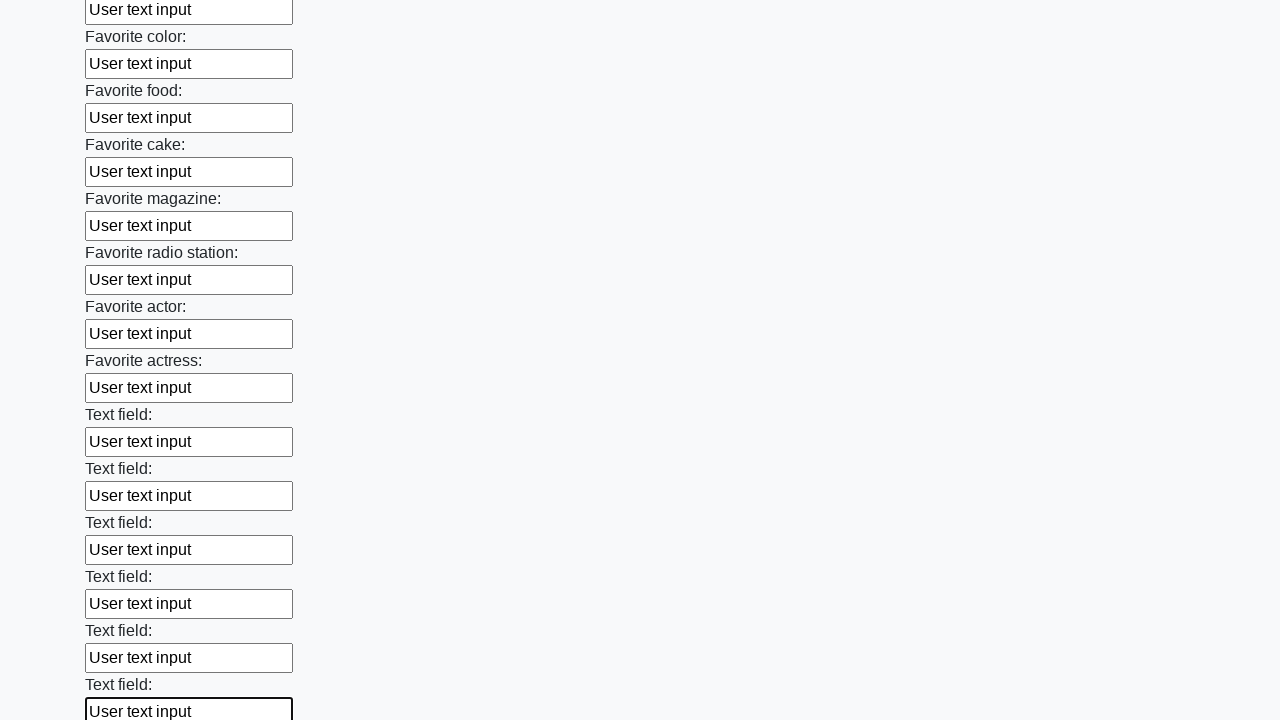

Filled an input field with 'User text input' on input >> nth=32
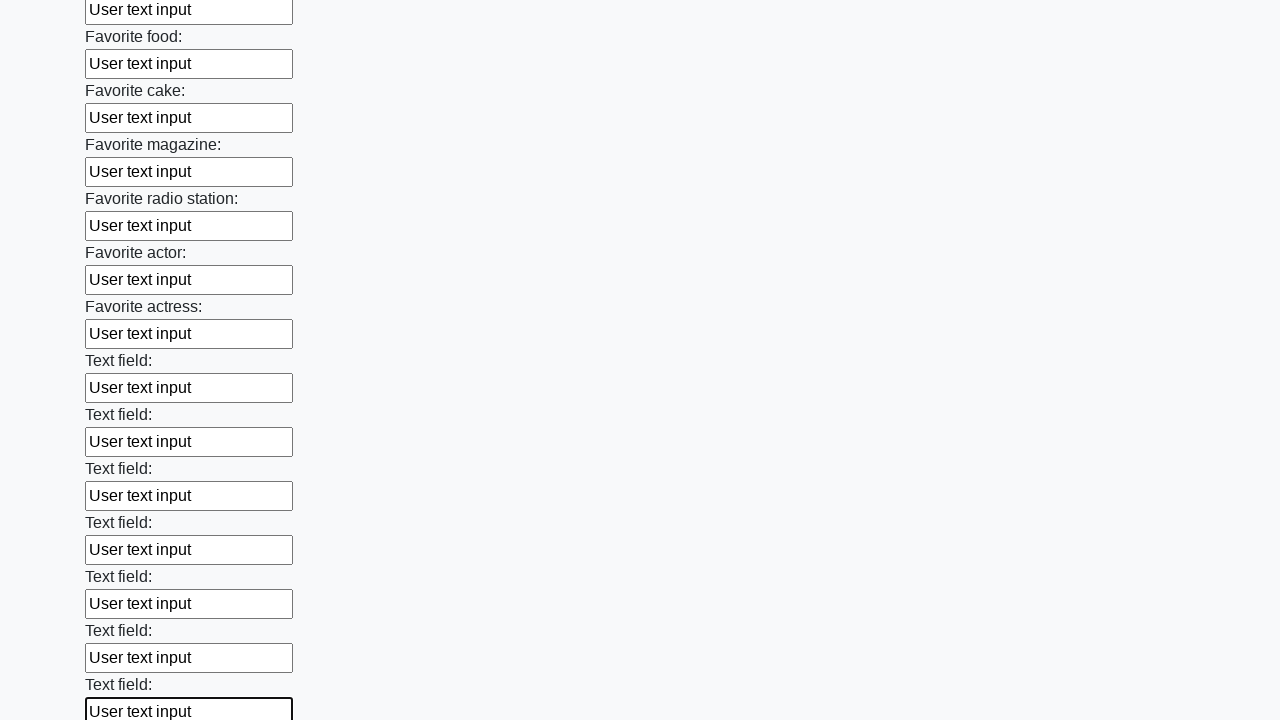

Filled an input field with 'User text input' on input >> nth=33
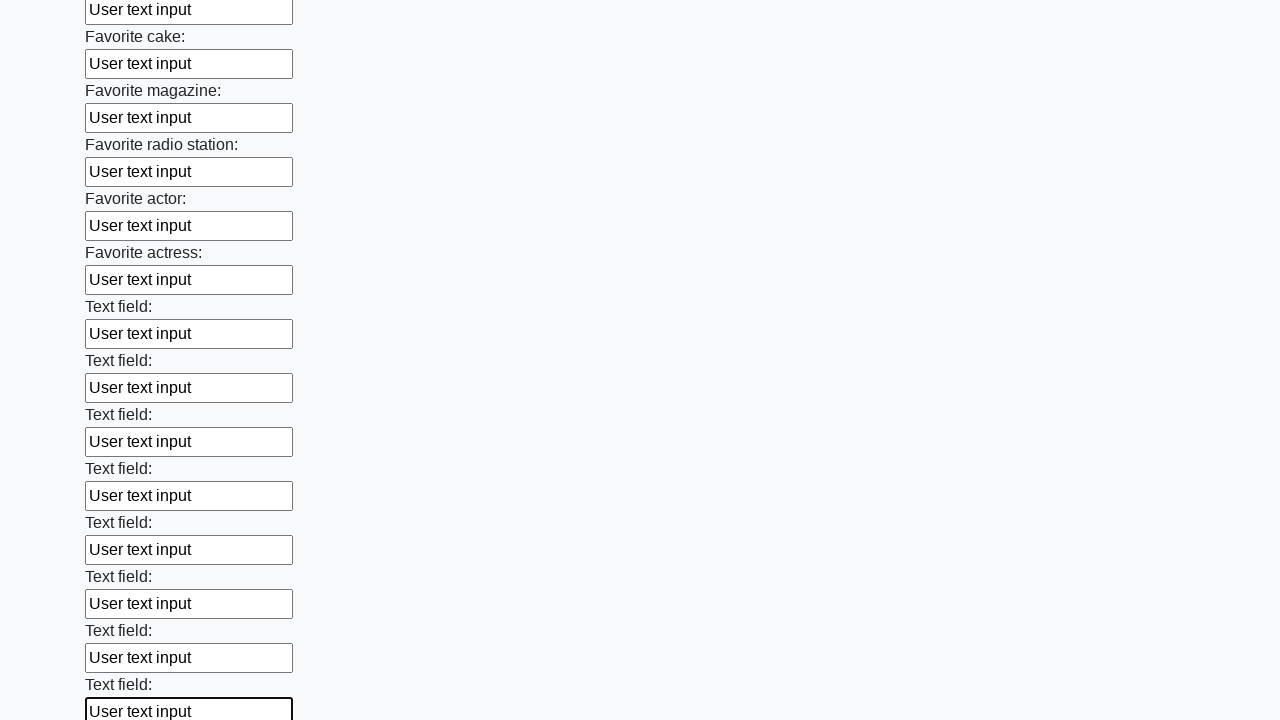

Filled an input field with 'User text input' on input >> nth=34
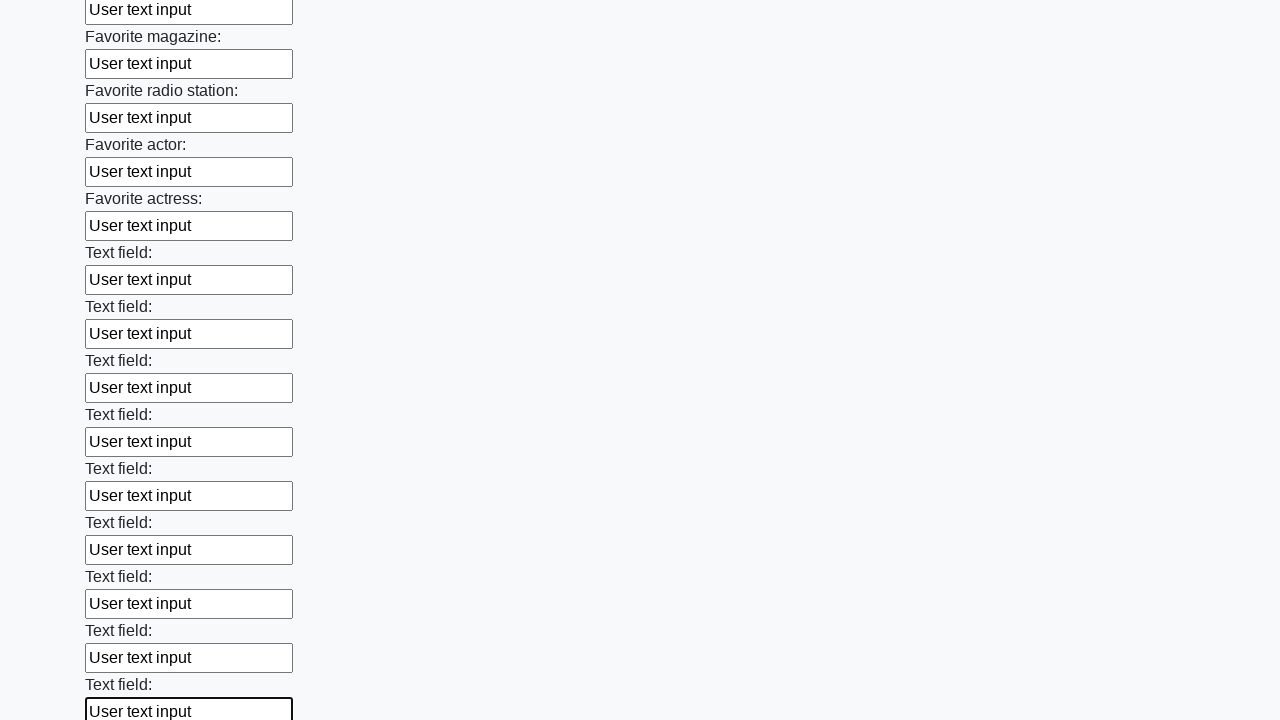

Filled an input field with 'User text input' on input >> nth=35
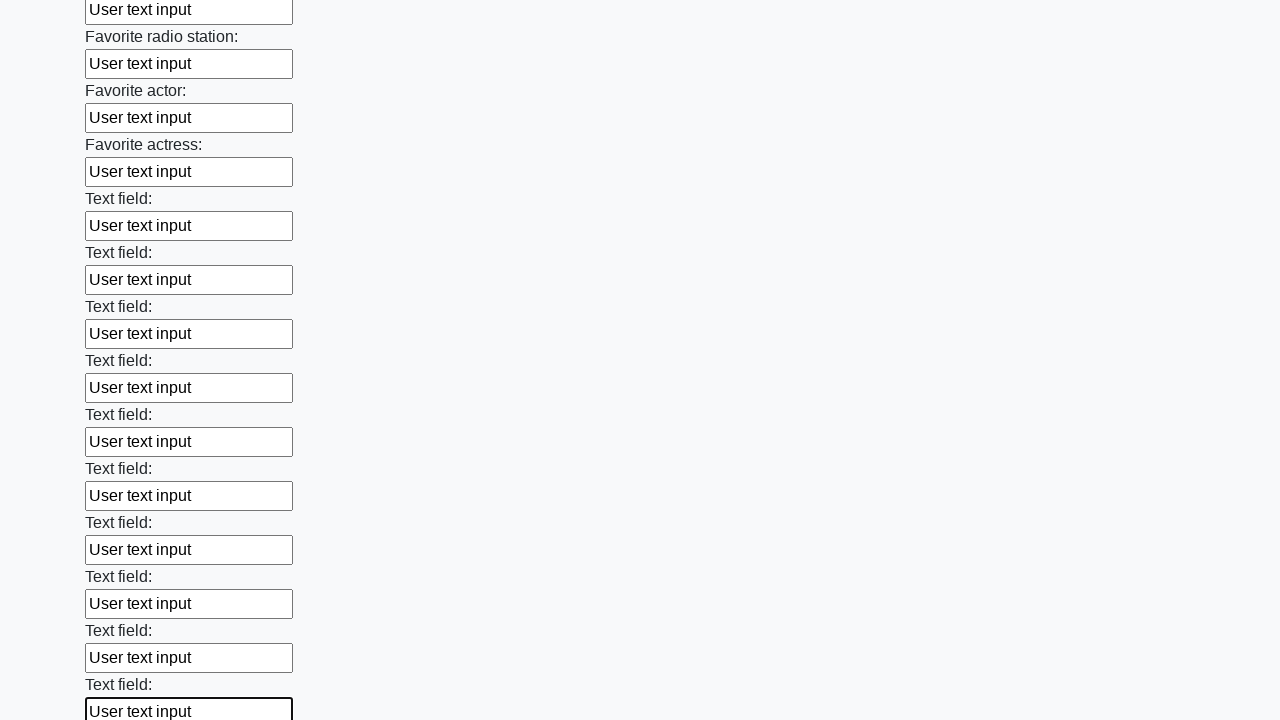

Filled an input field with 'User text input' on input >> nth=36
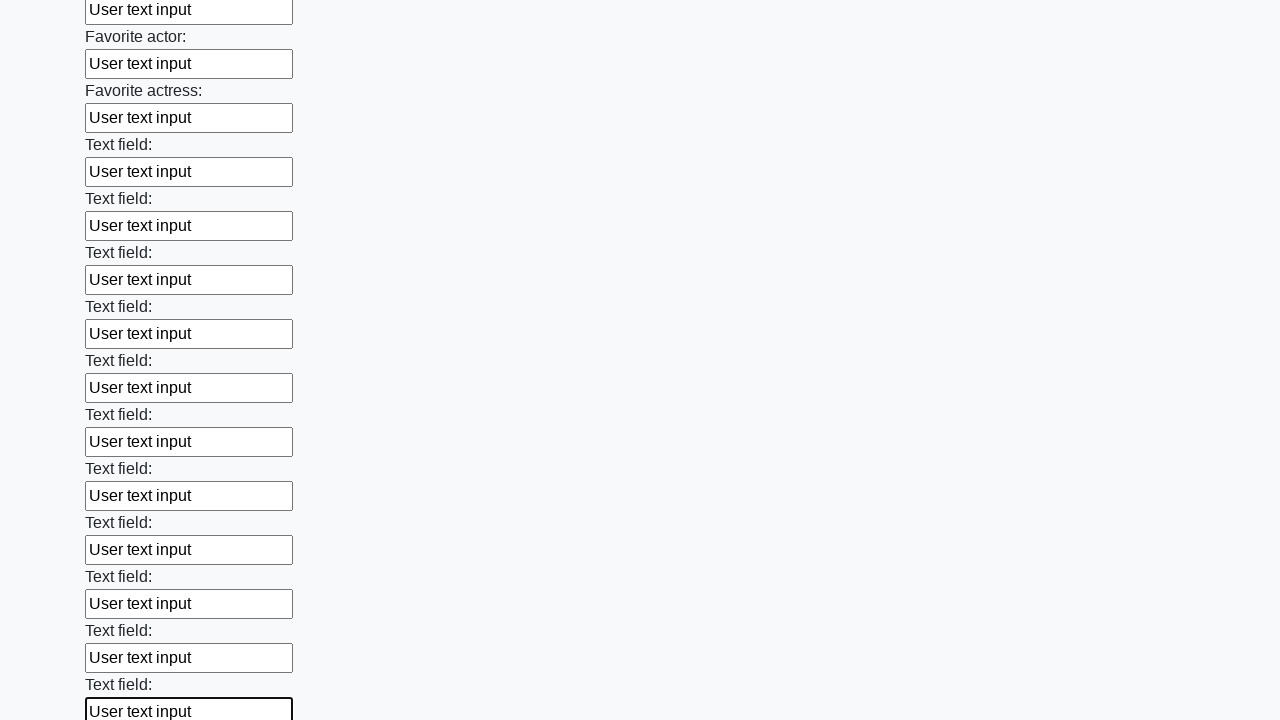

Filled an input field with 'User text input' on input >> nth=37
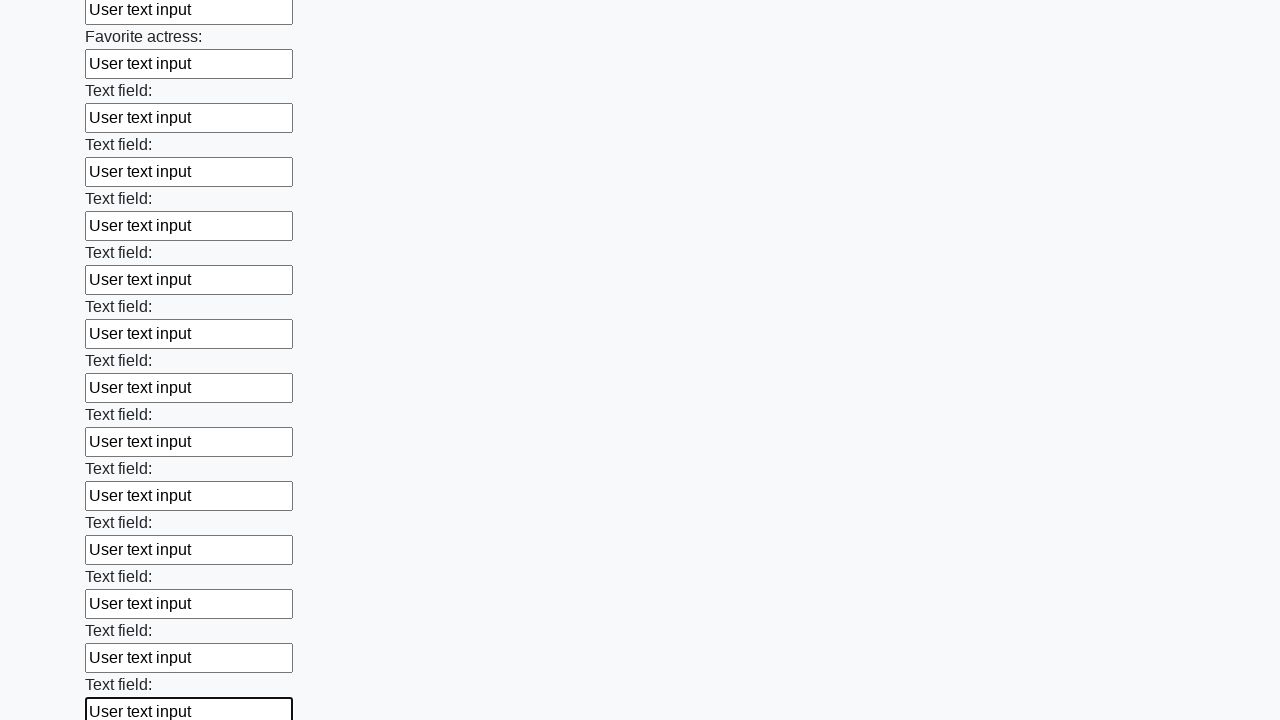

Filled an input field with 'User text input' on input >> nth=38
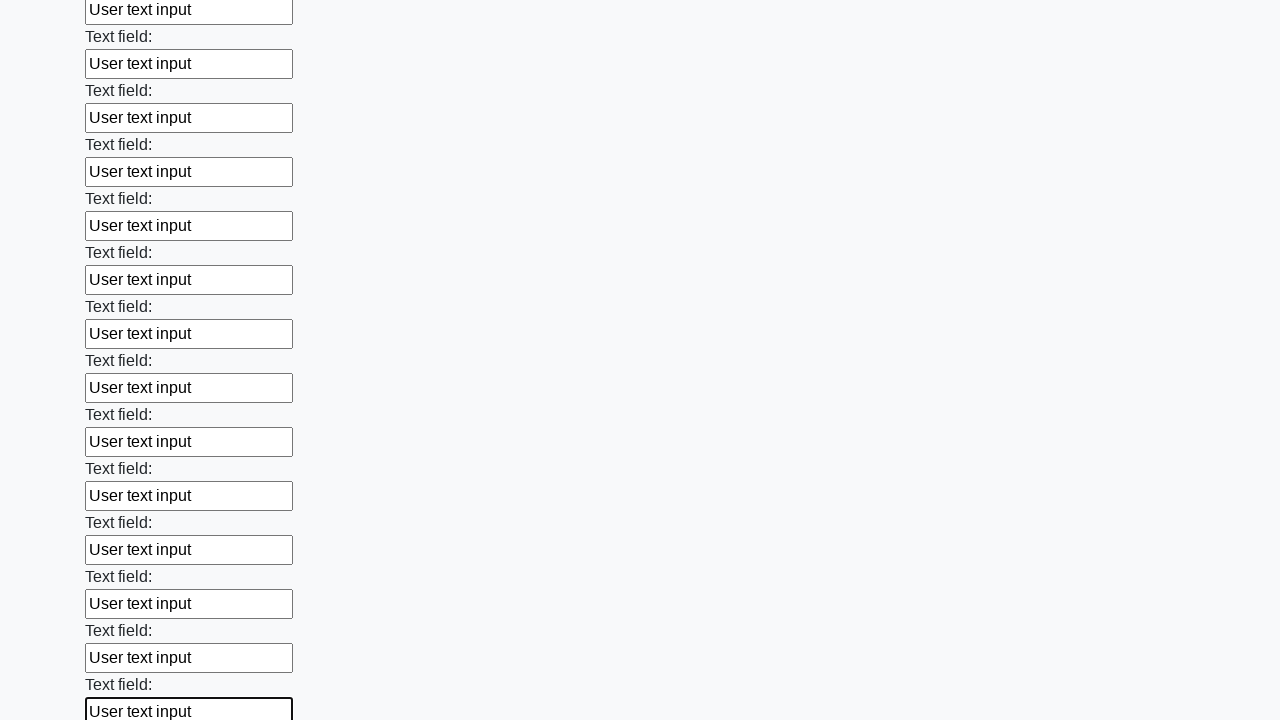

Filled an input field with 'User text input' on input >> nth=39
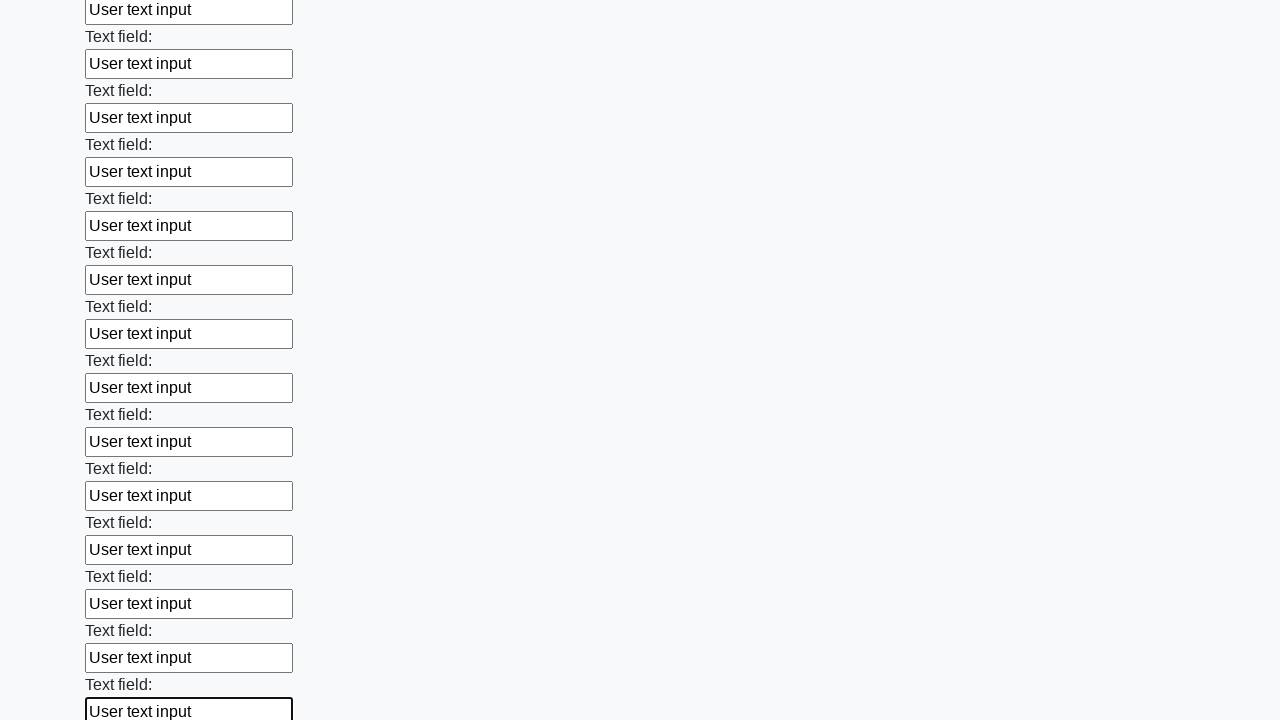

Filled an input field with 'User text input' on input >> nth=40
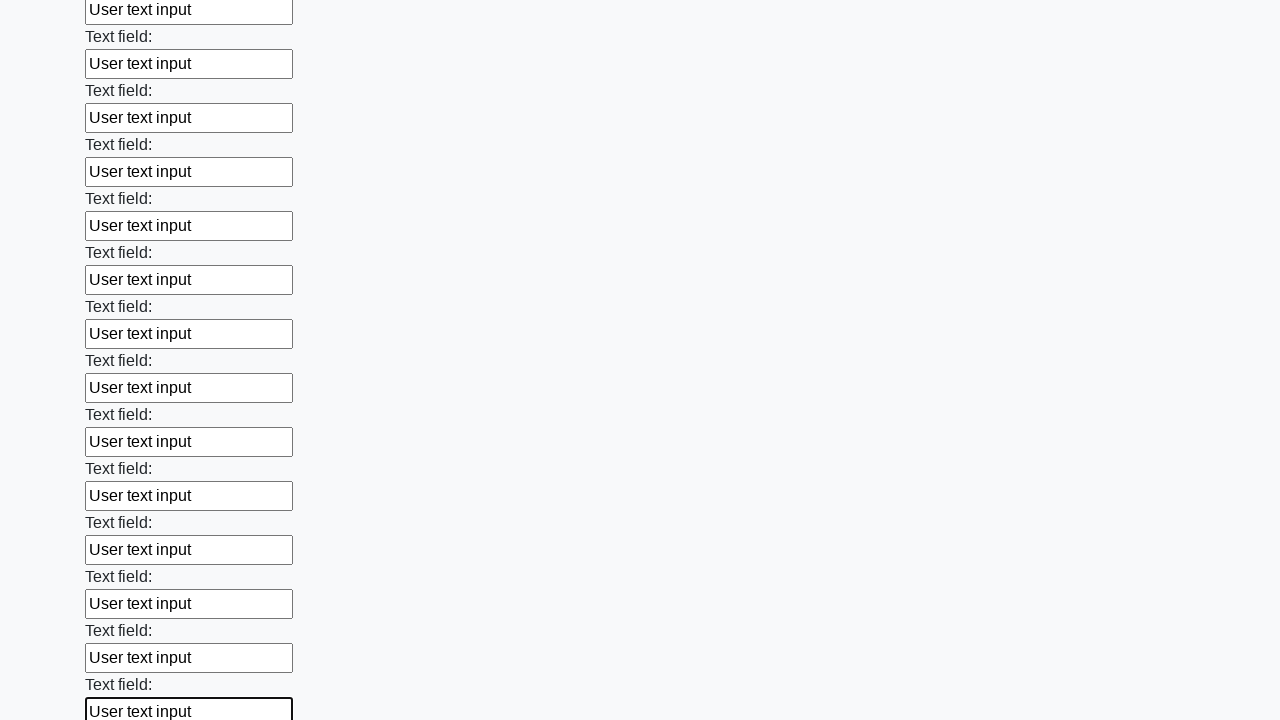

Filled an input field with 'User text input' on input >> nth=41
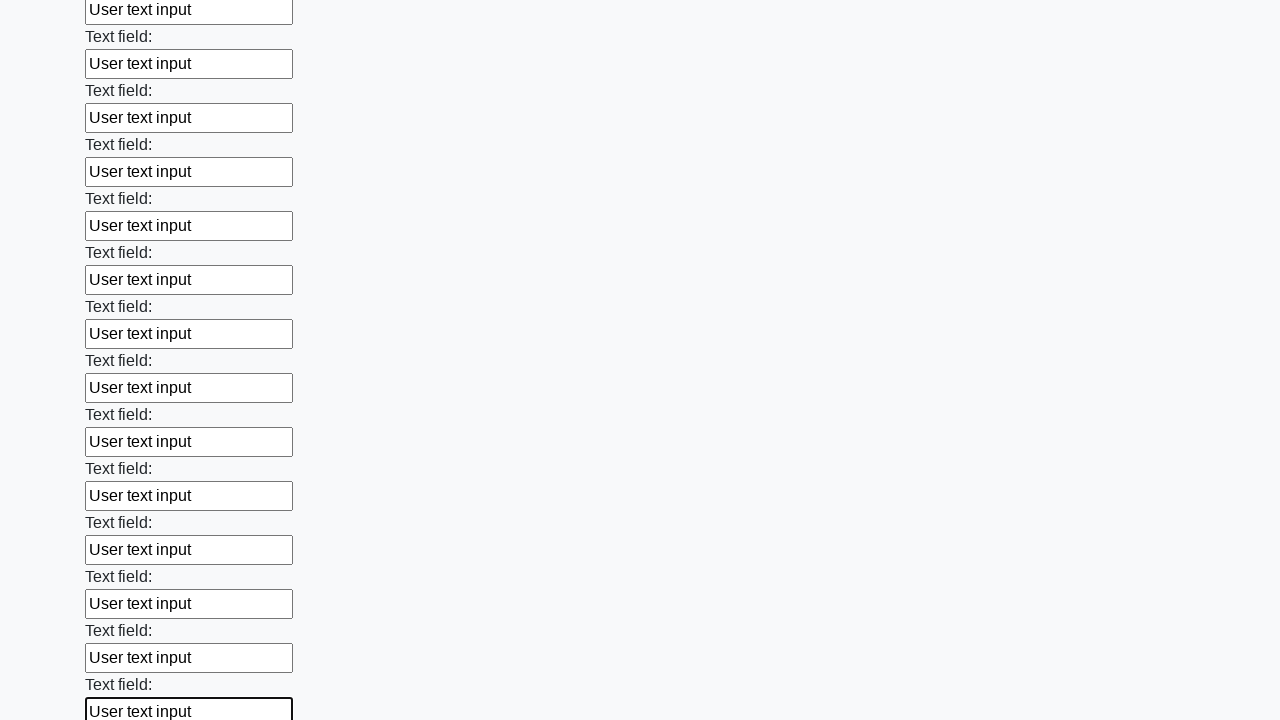

Filled an input field with 'User text input' on input >> nth=42
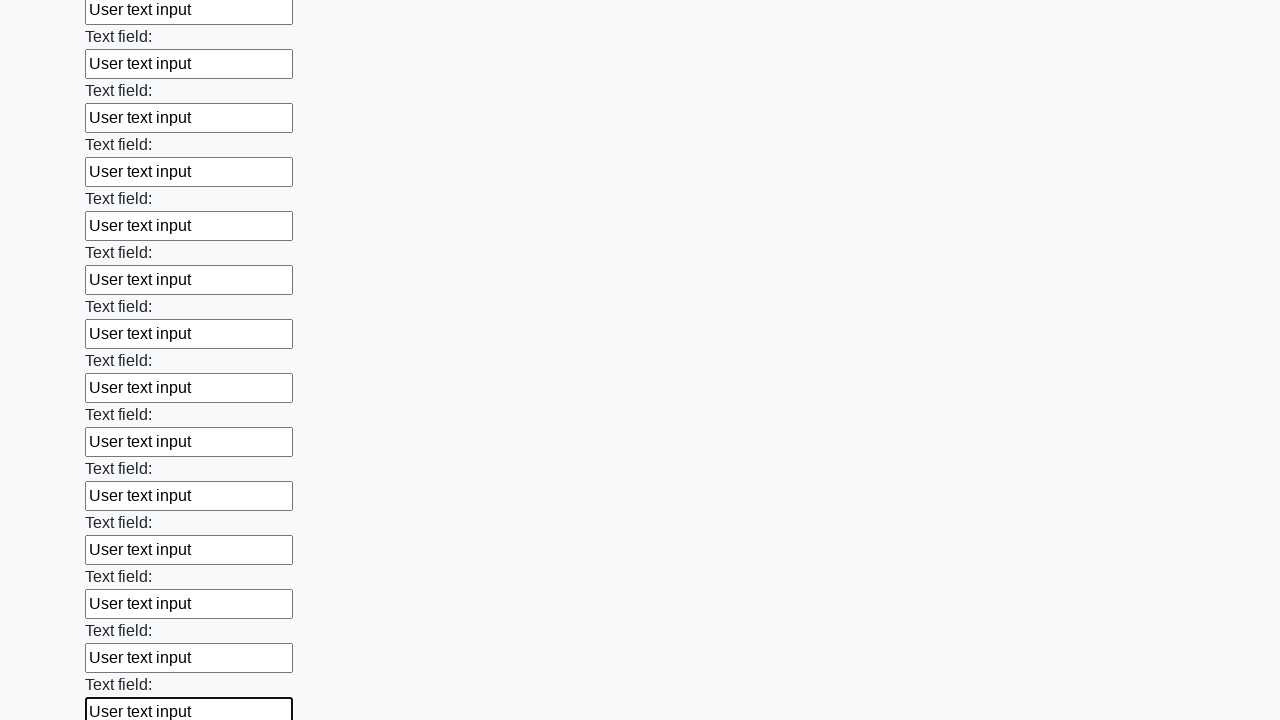

Filled an input field with 'User text input' on input >> nth=43
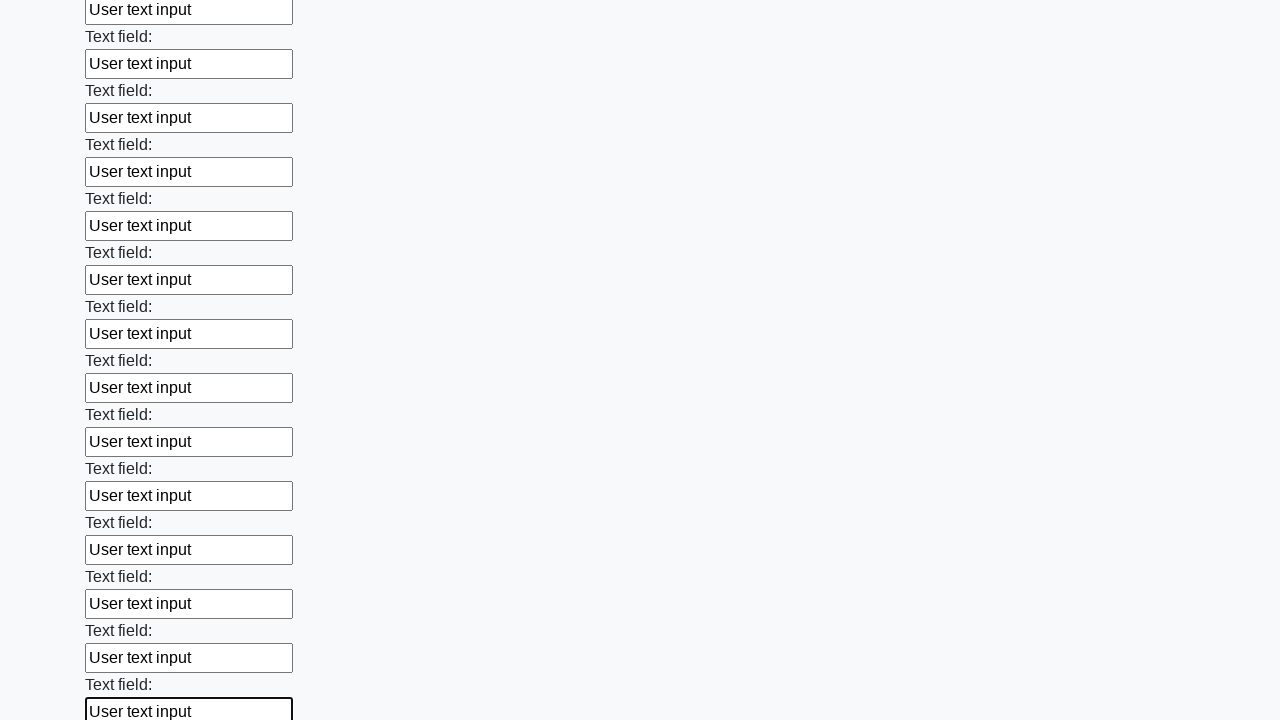

Filled an input field with 'User text input' on input >> nth=44
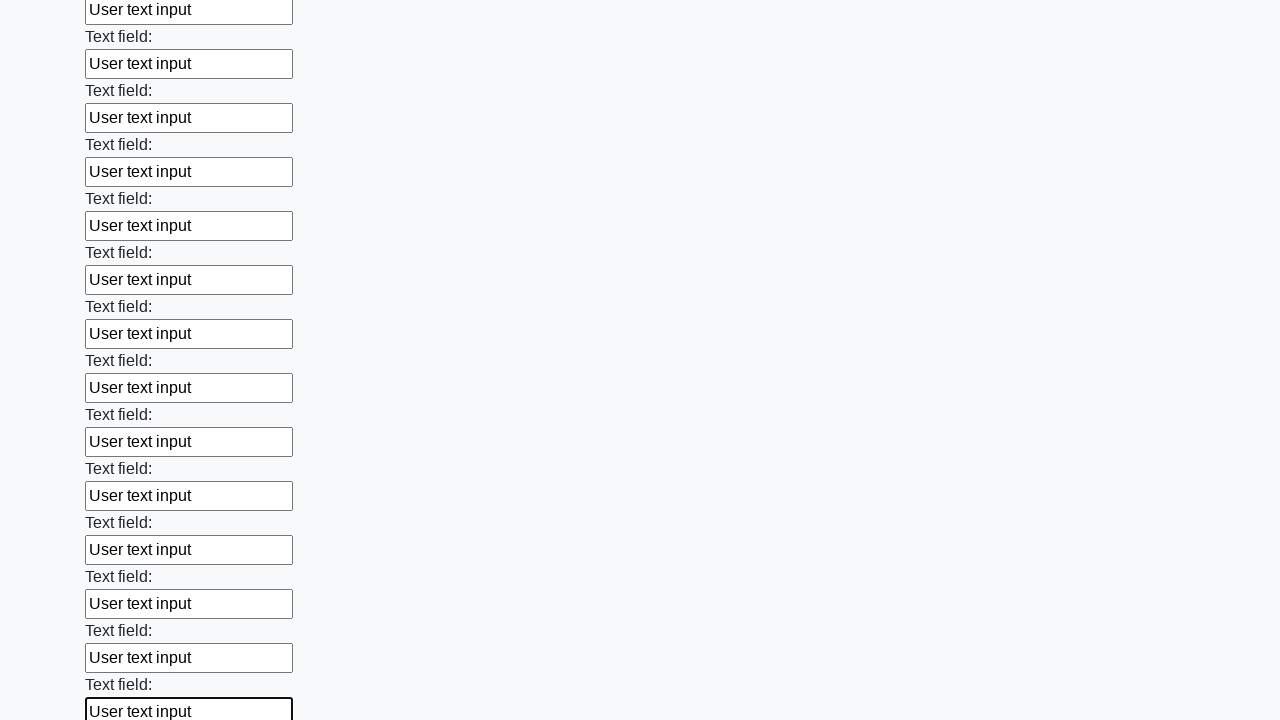

Filled an input field with 'User text input' on input >> nth=45
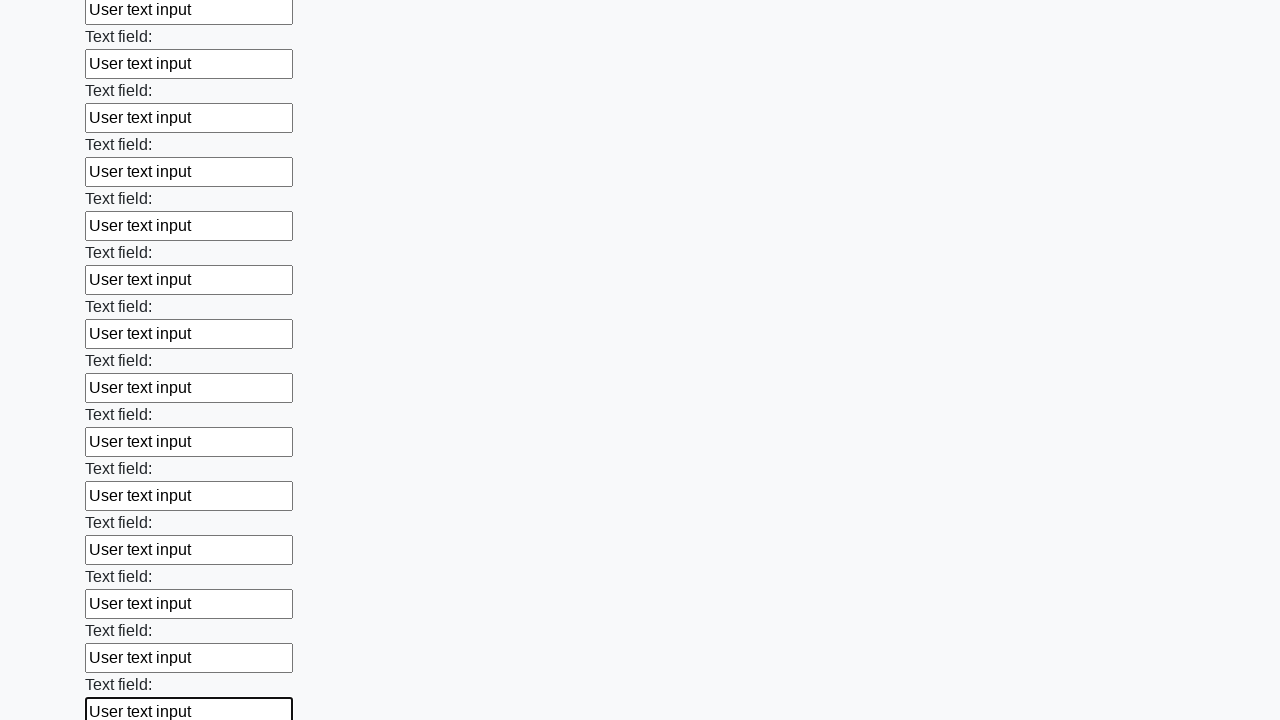

Filled an input field with 'User text input' on input >> nth=46
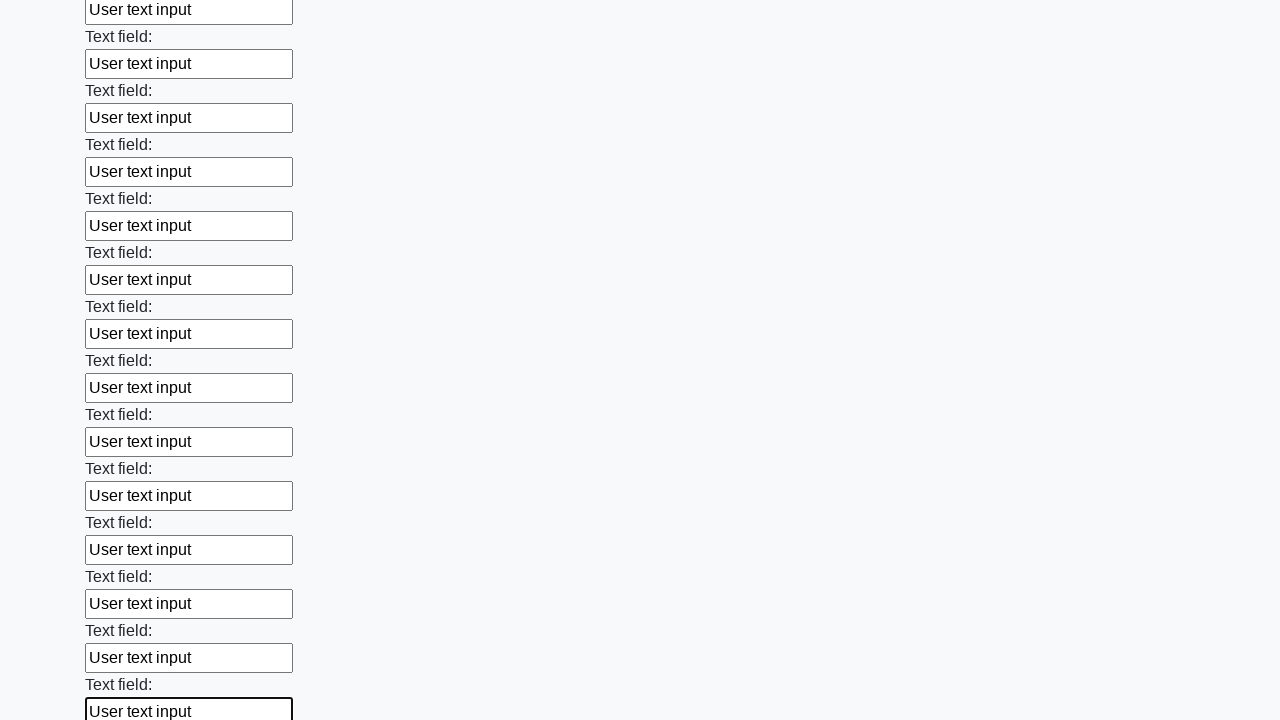

Filled an input field with 'User text input' on input >> nth=47
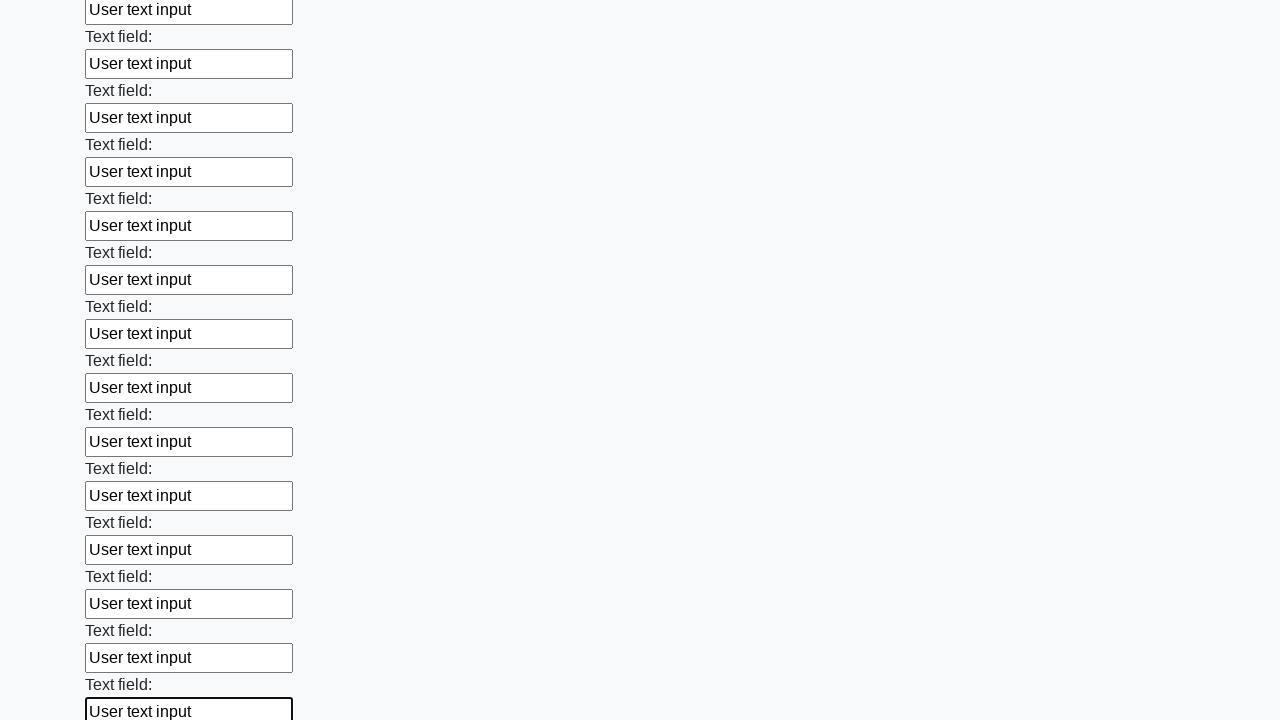

Filled an input field with 'User text input' on input >> nth=48
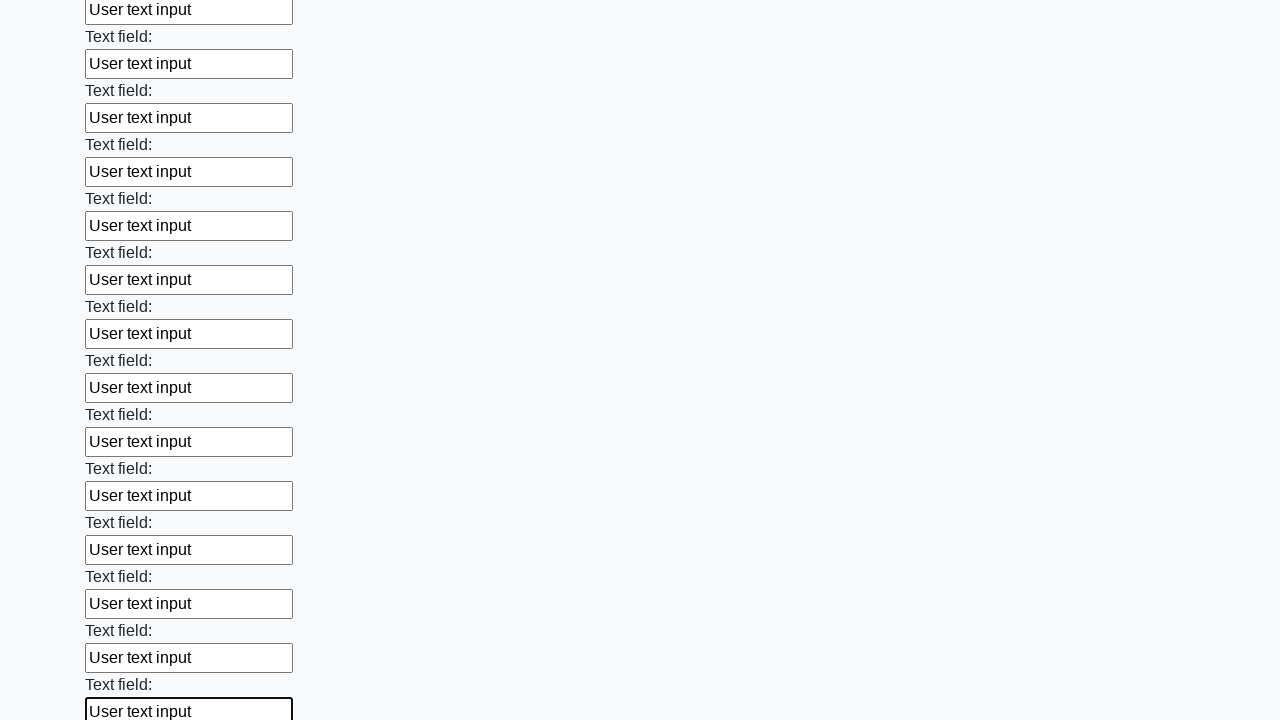

Filled an input field with 'User text input' on input >> nth=49
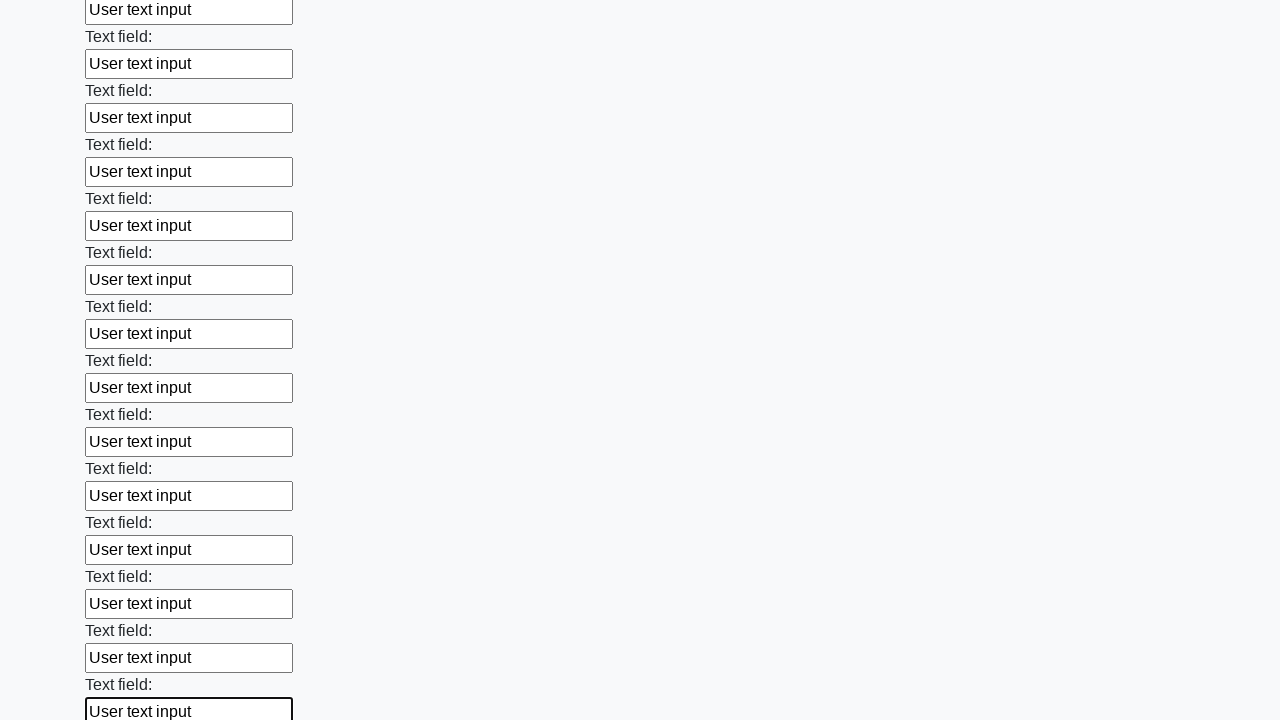

Filled an input field with 'User text input' on input >> nth=50
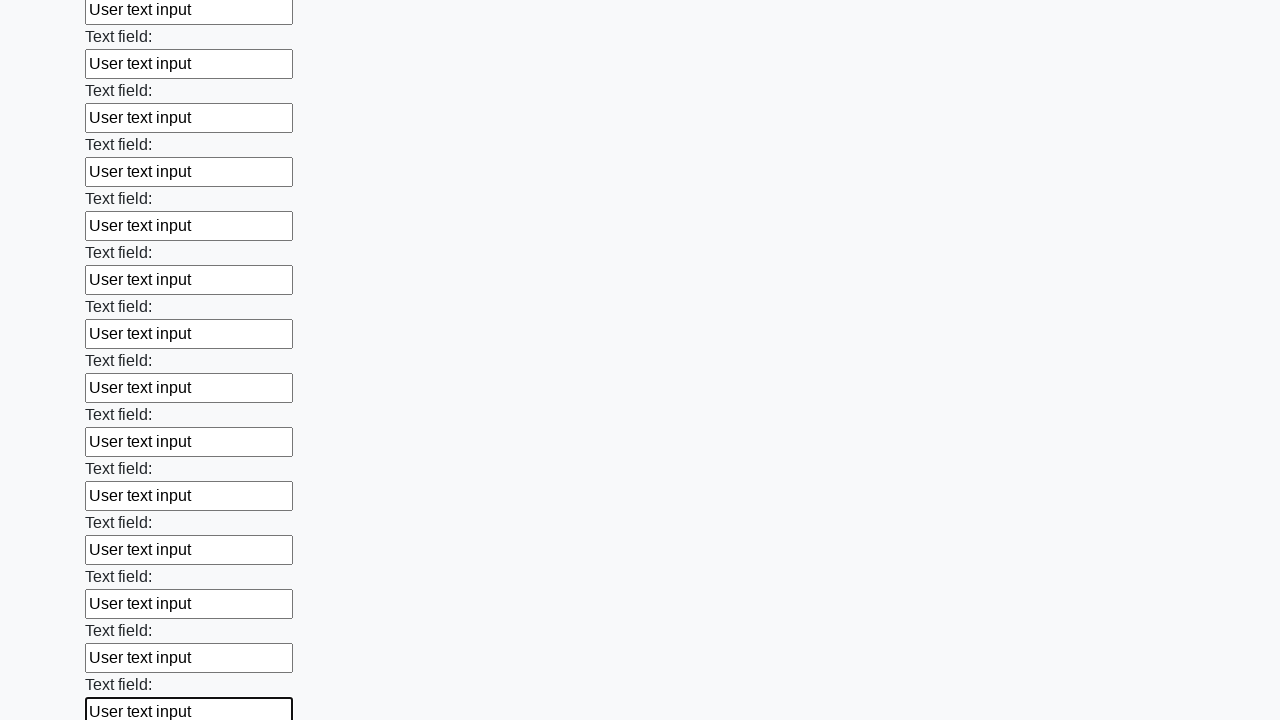

Filled an input field with 'User text input' on input >> nth=51
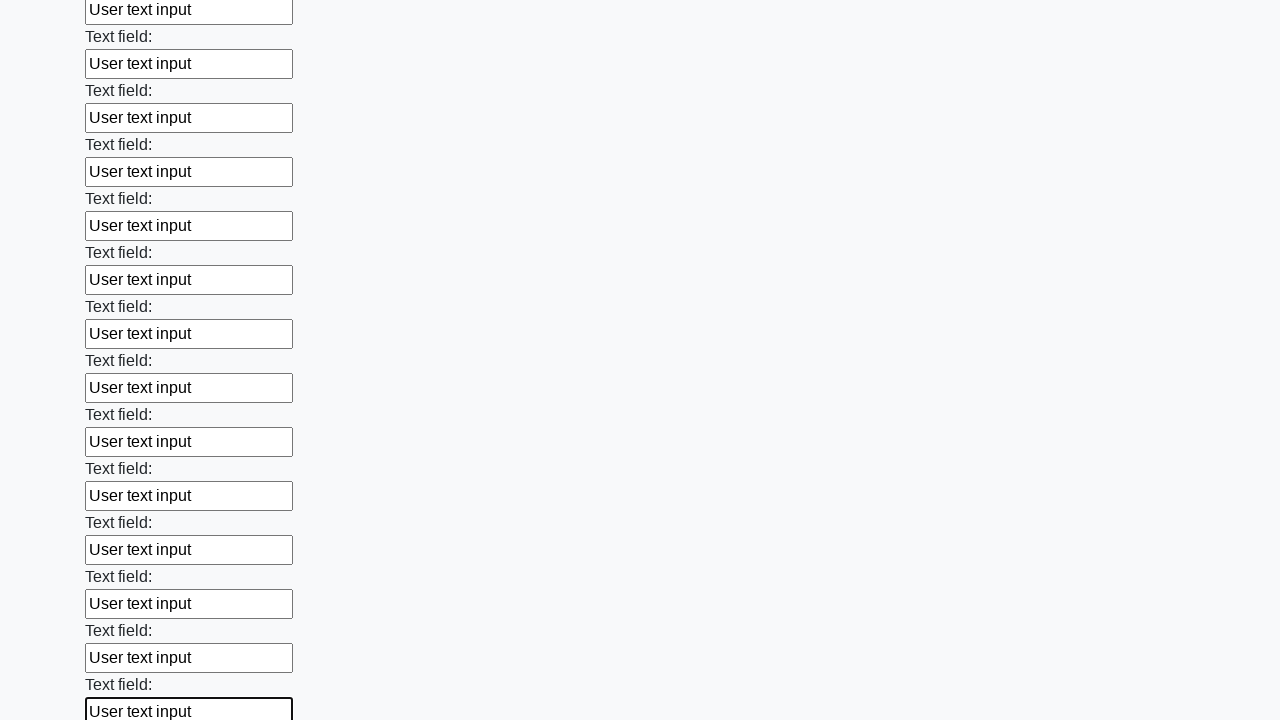

Filled an input field with 'User text input' on input >> nth=52
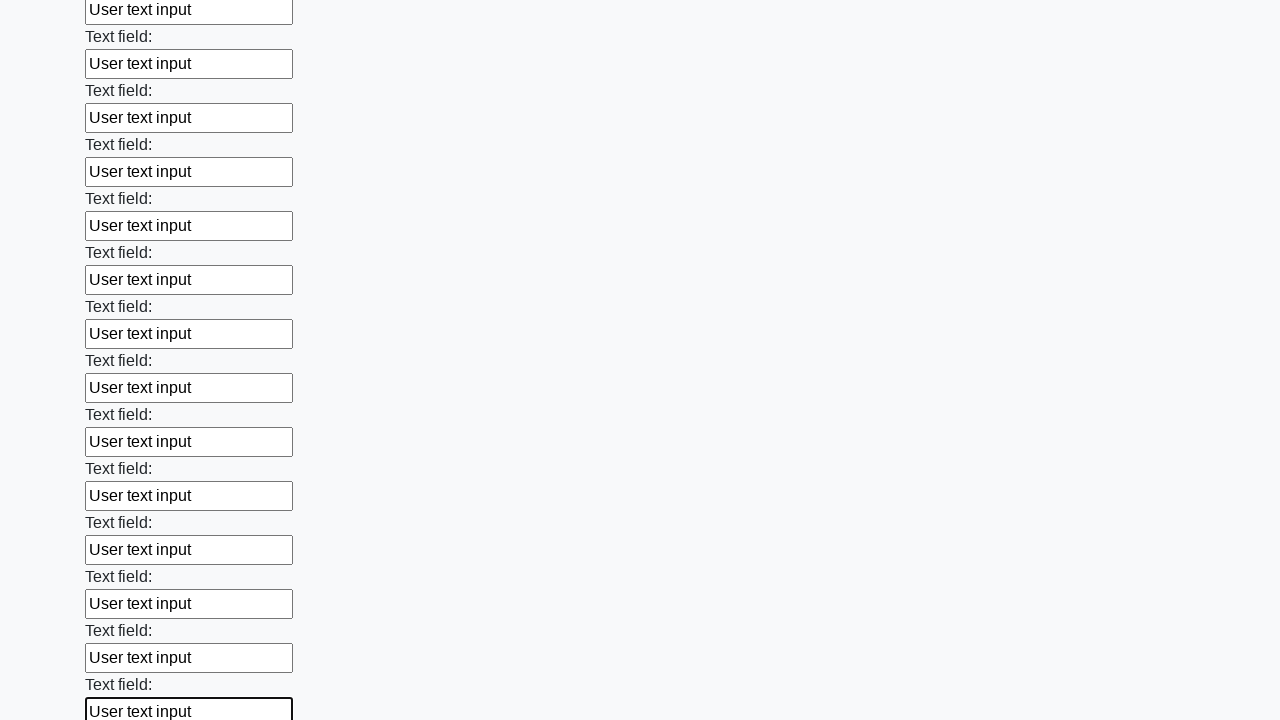

Filled an input field with 'User text input' on input >> nth=53
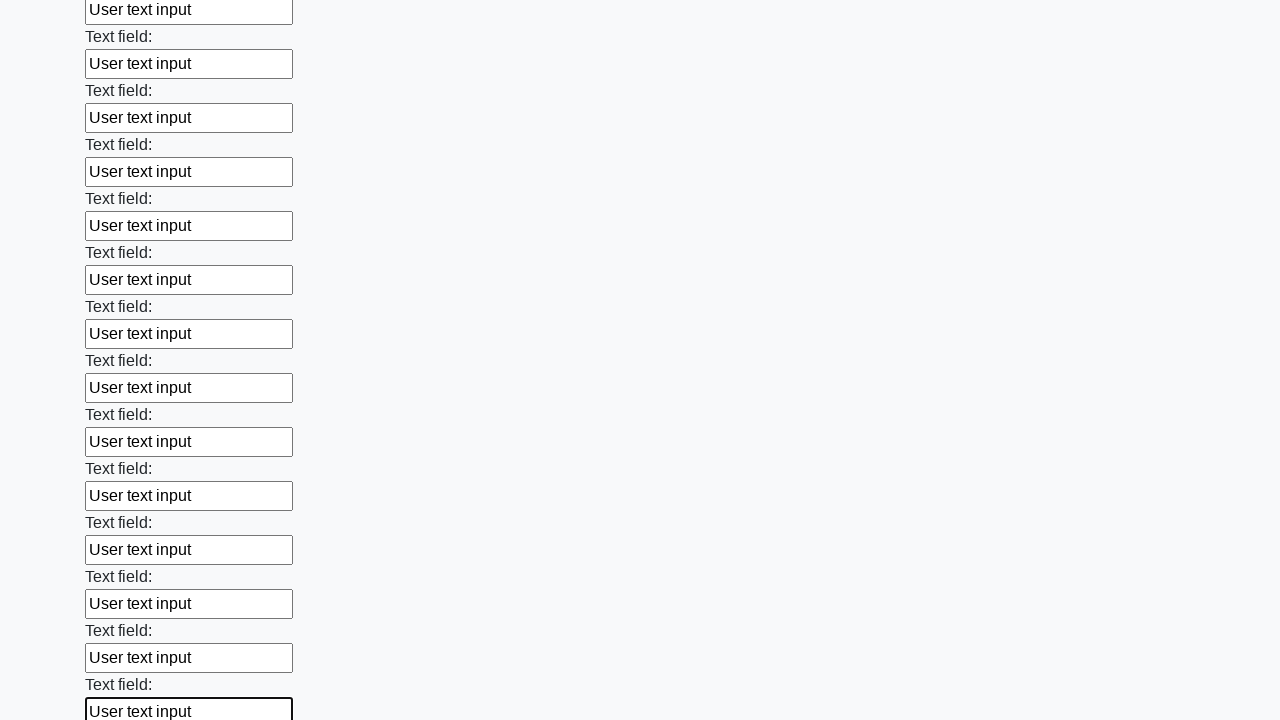

Filled an input field with 'User text input' on input >> nth=54
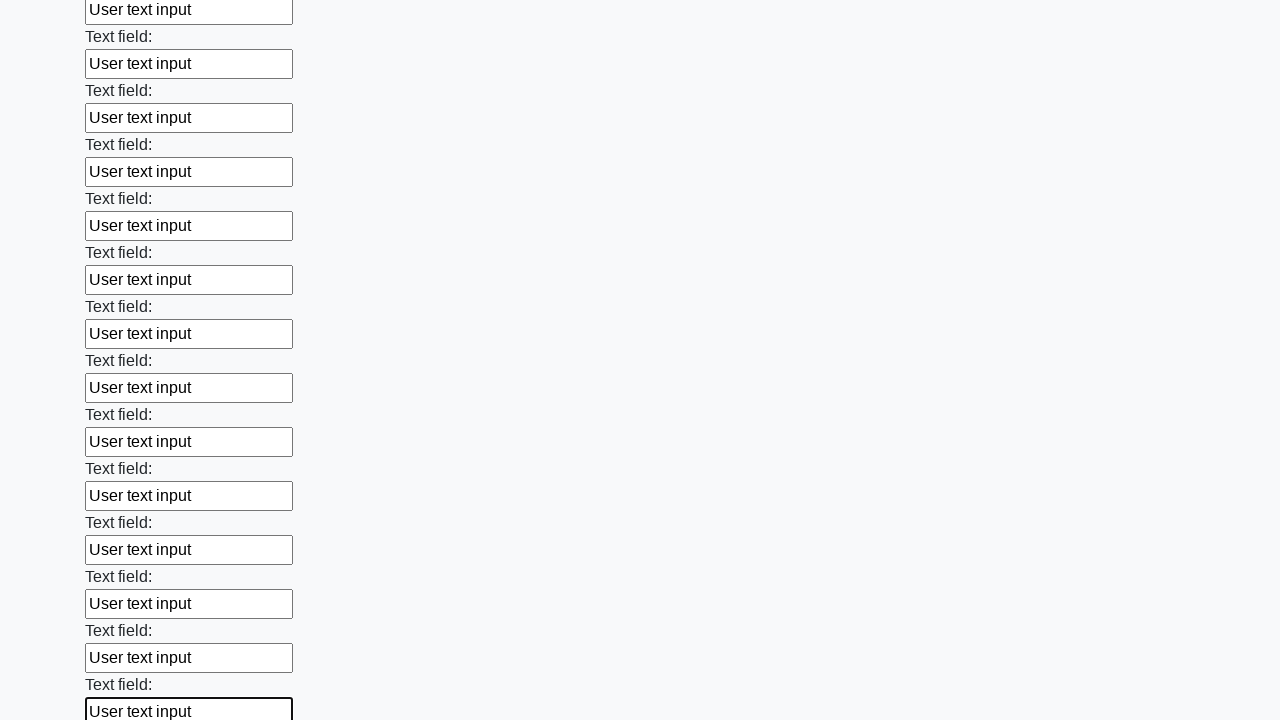

Filled an input field with 'User text input' on input >> nth=55
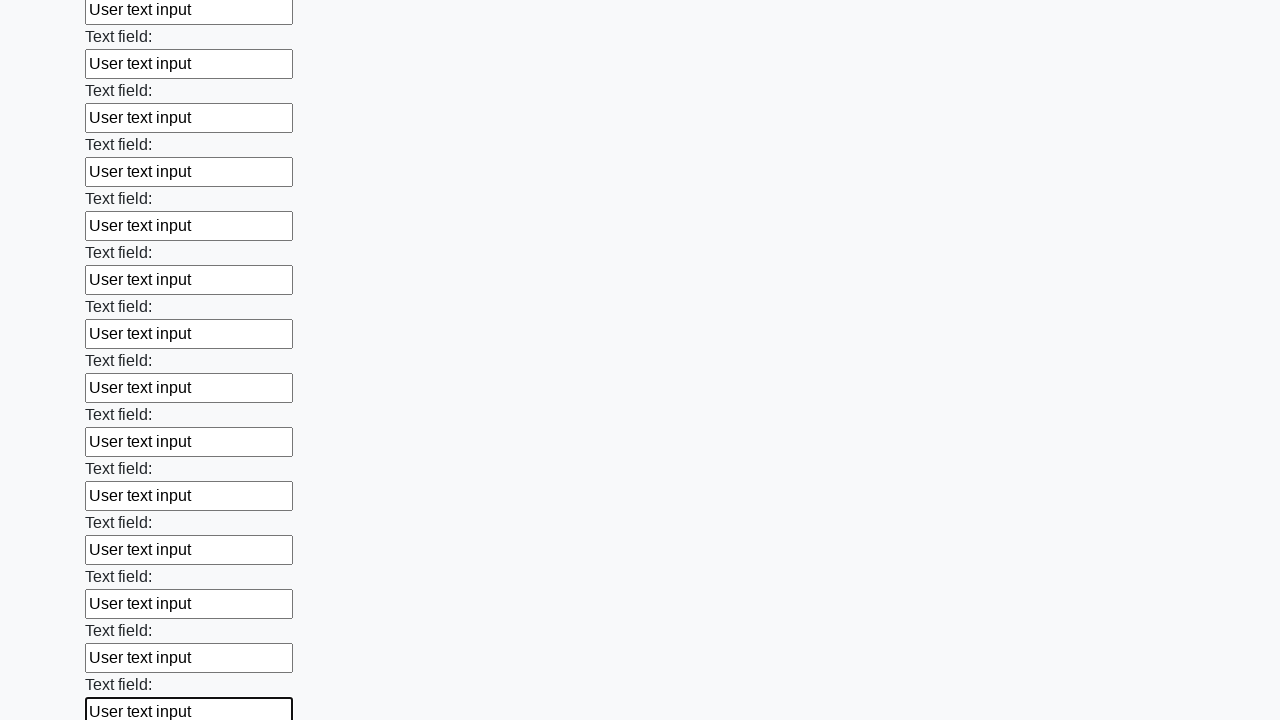

Filled an input field with 'User text input' on input >> nth=56
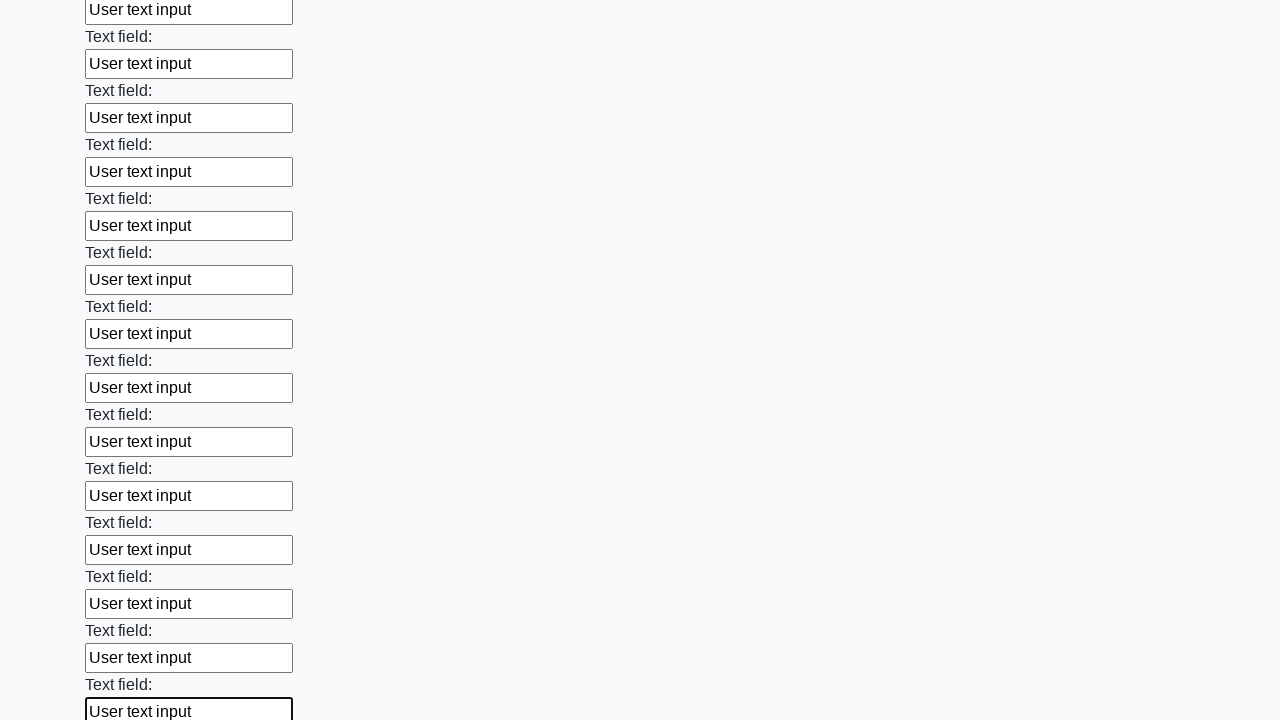

Filled an input field with 'User text input' on input >> nth=57
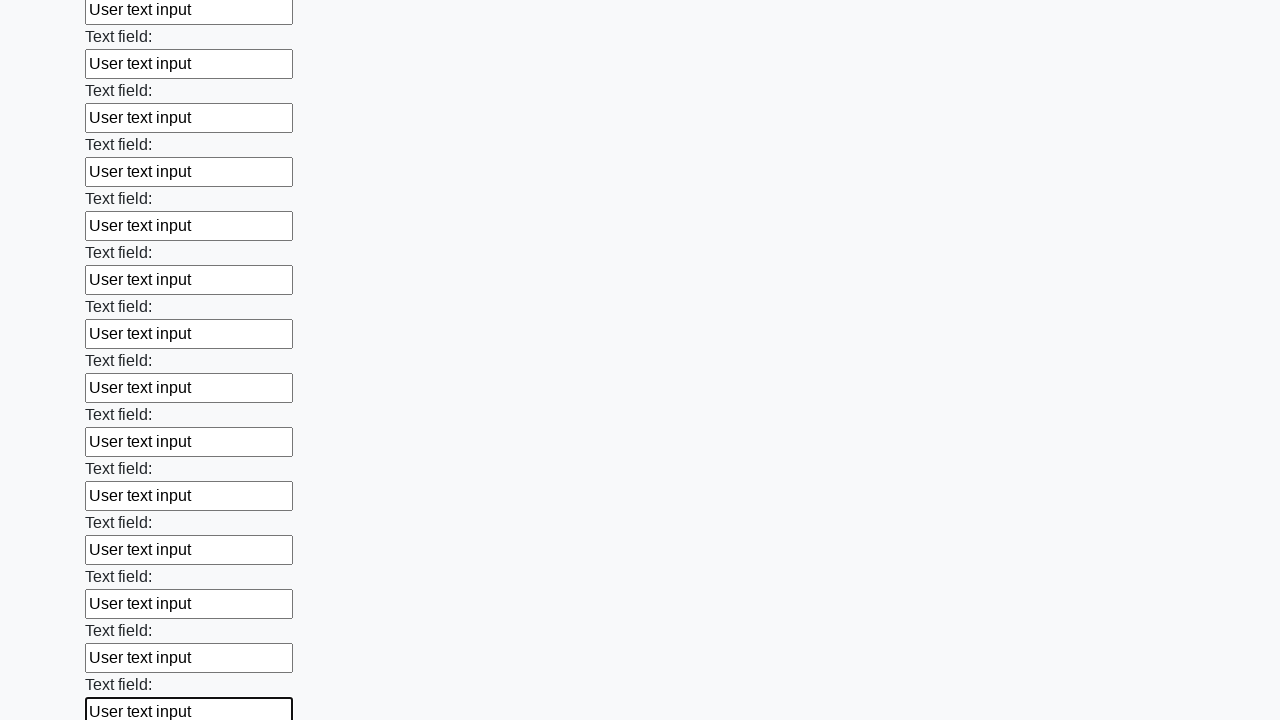

Filled an input field with 'User text input' on input >> nth=58
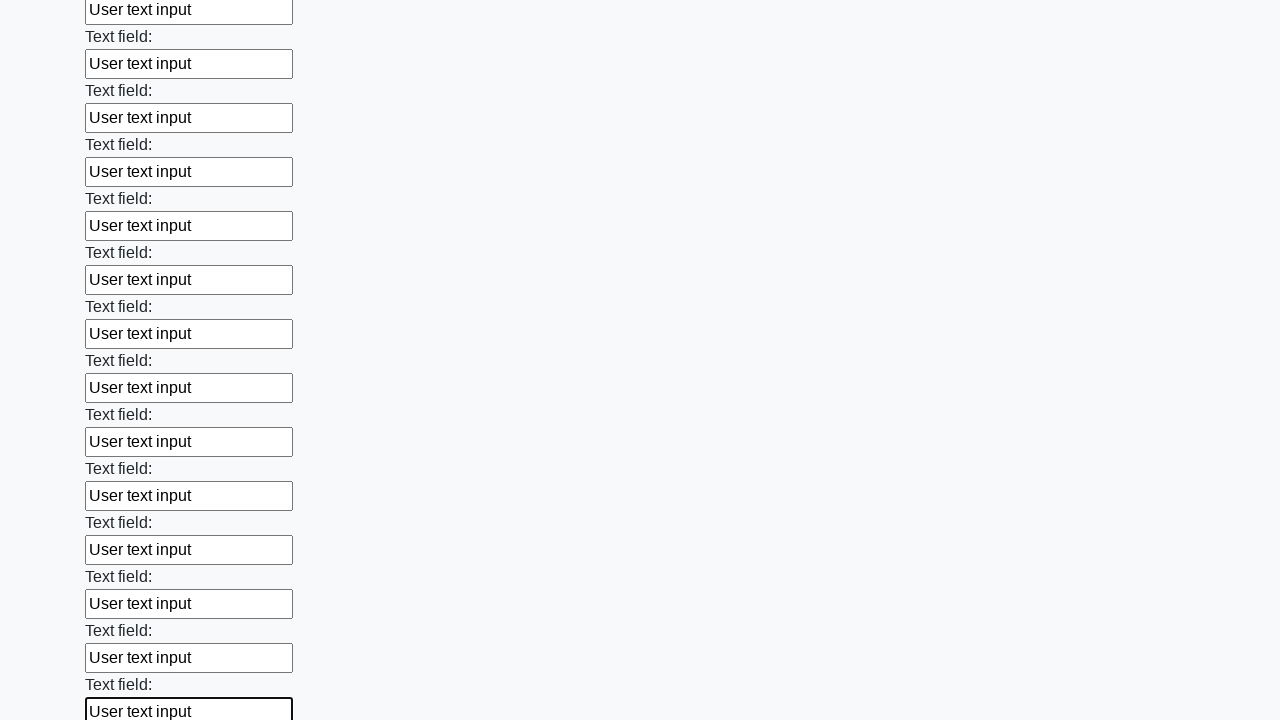

Filled an input field with 'User text input' on input >> nth=59
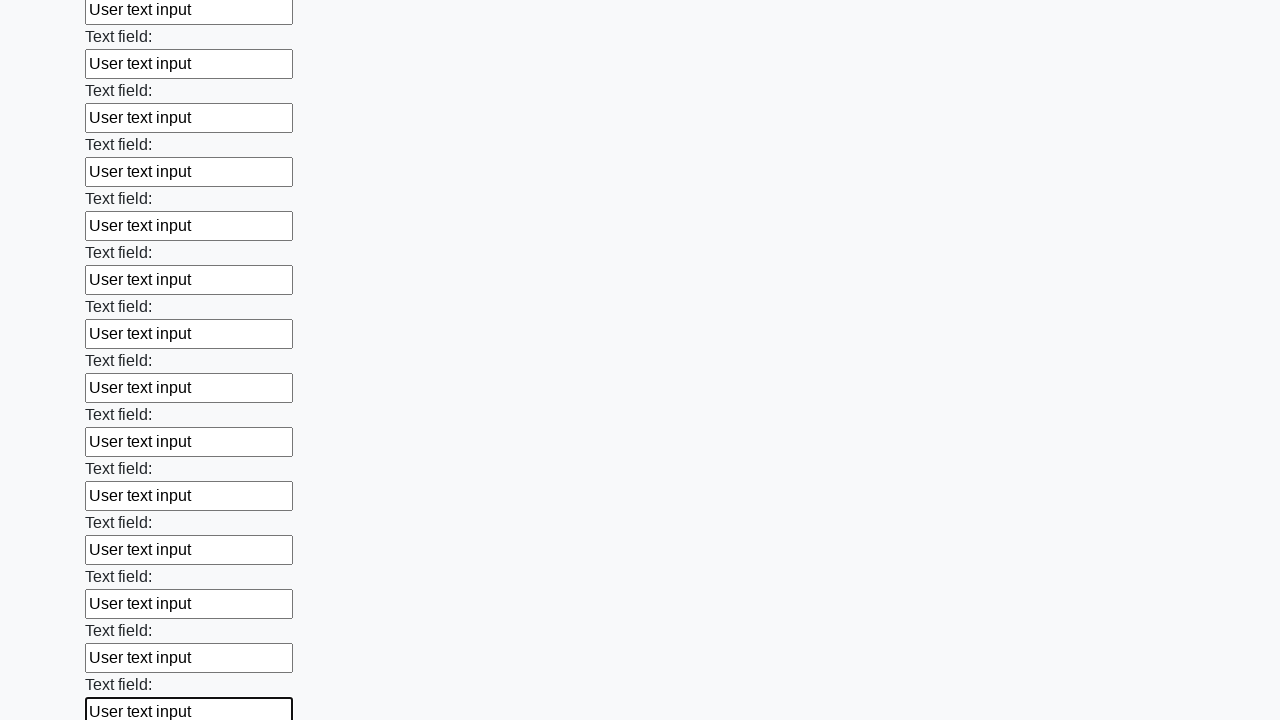

Filled an input field with 'User text input' on input >> nth=60
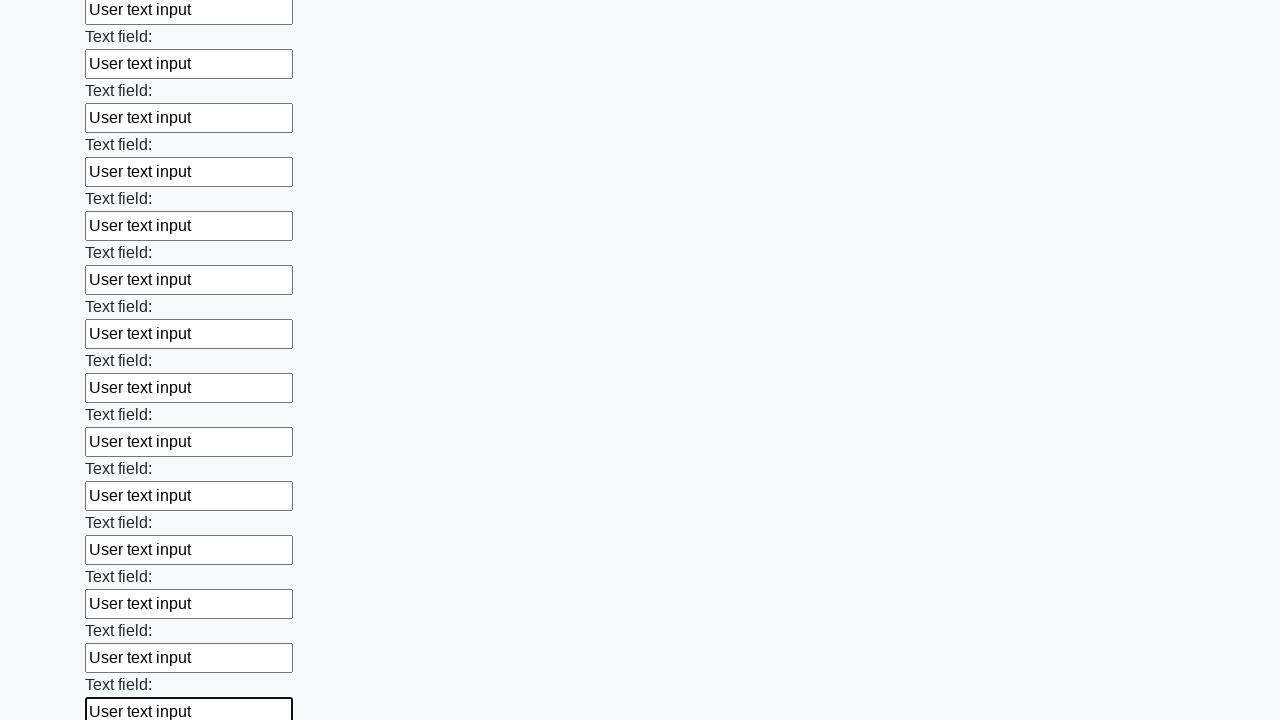

Filled an input field with 'User text input' on input >> nth=61
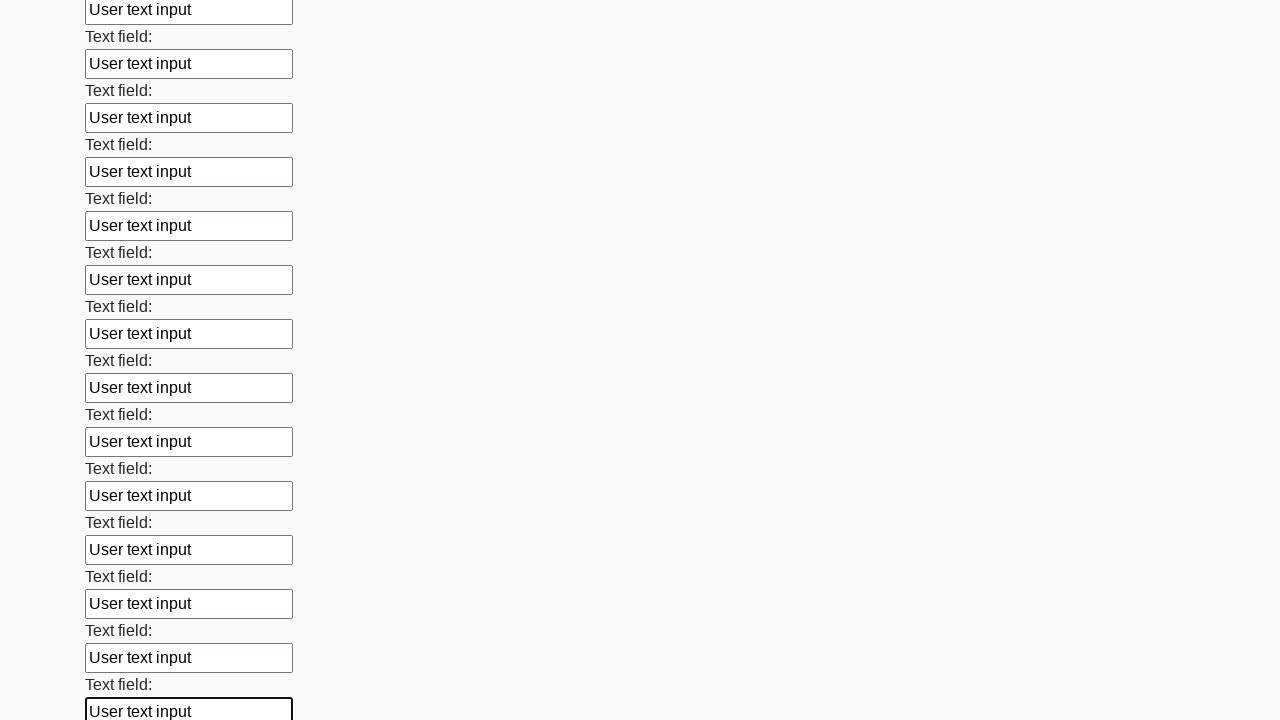

Filled an input field with 'User text input' on input >> nth=62
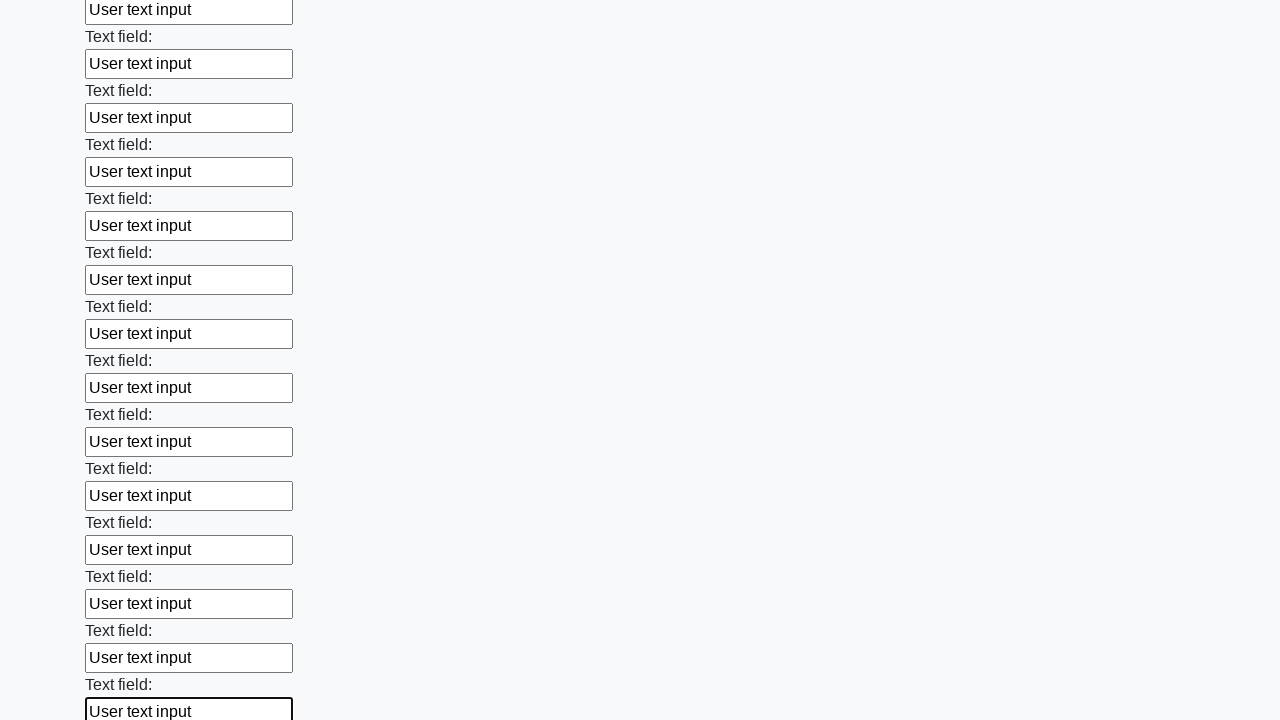

Filled an input field with 'User text input' on input >> nth=63
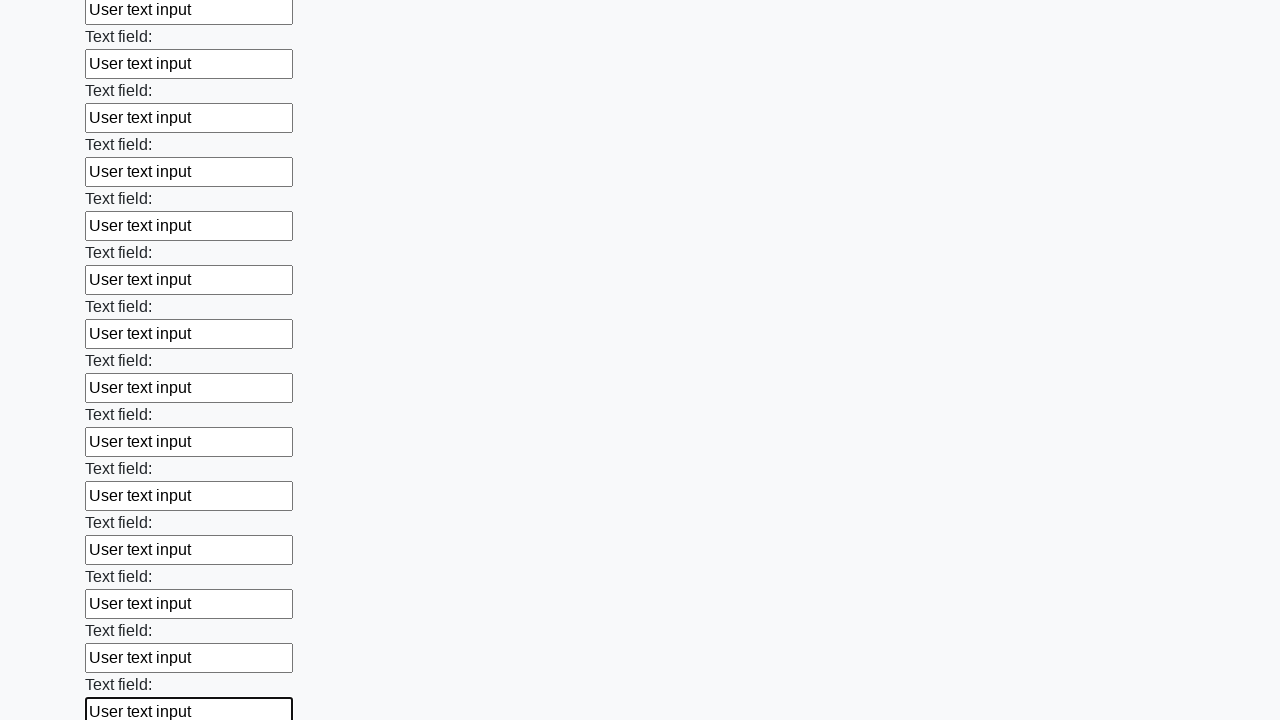

Filled an input field with 'User text input' on input >> nth=64
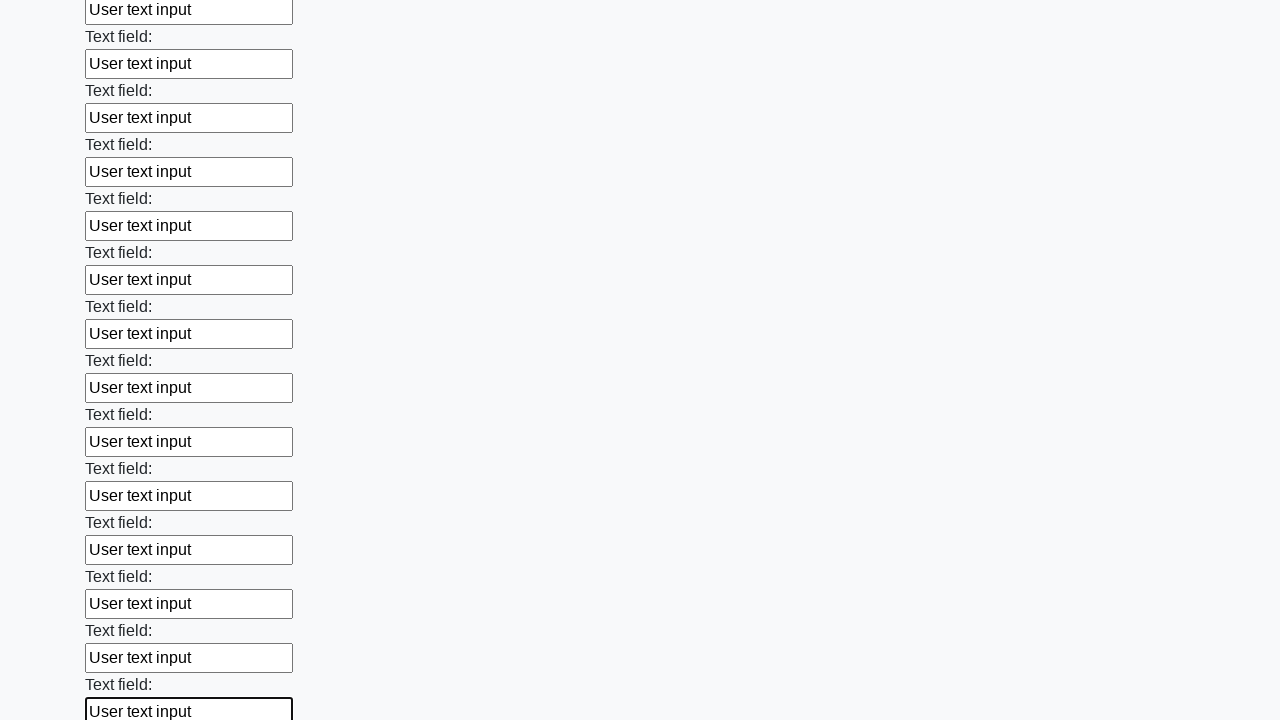

Filled an input field with 'User text input' on input >> nth=65
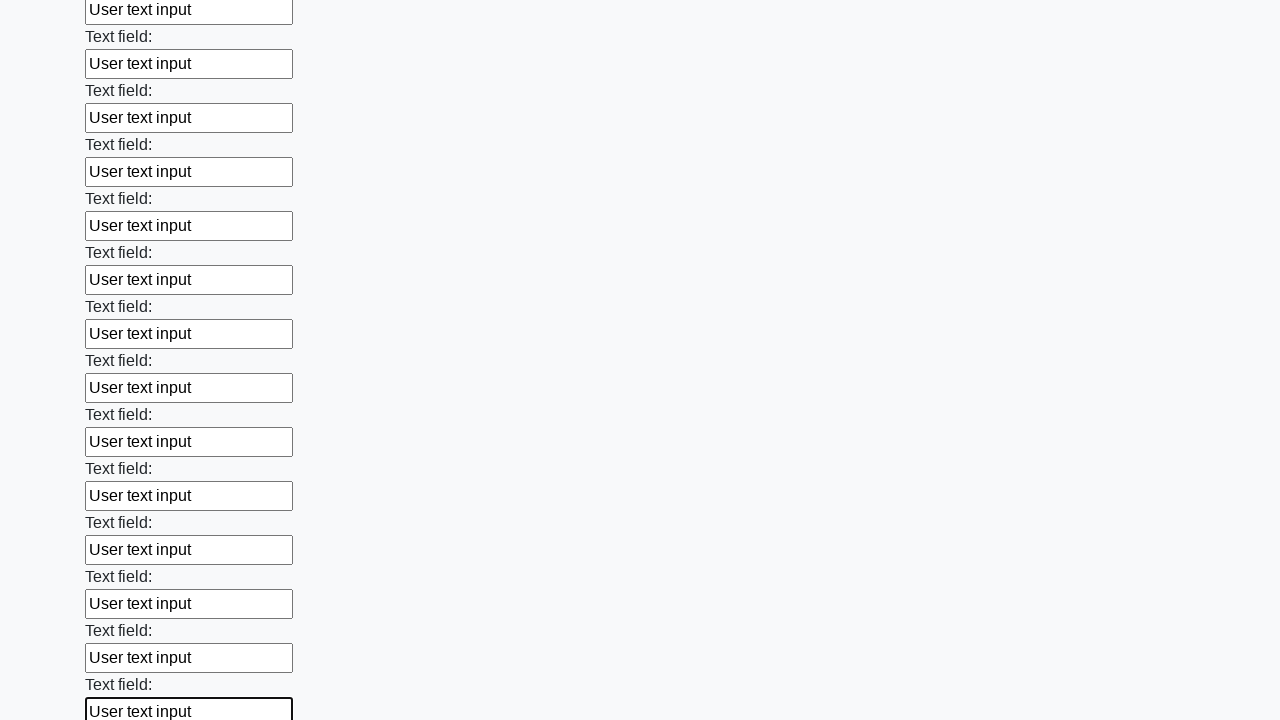

Filled an input field with 'User text input' on input >> nth=66
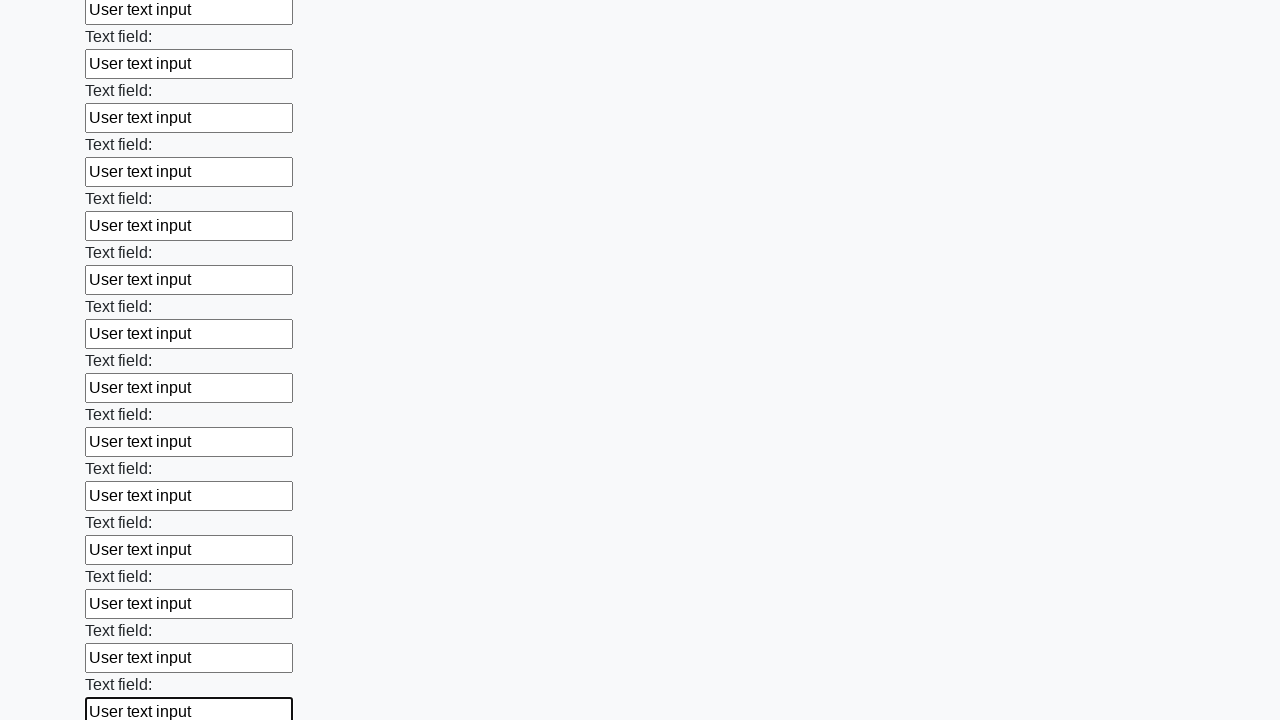

Filled an input field with 'User text input' on input >> nth=67
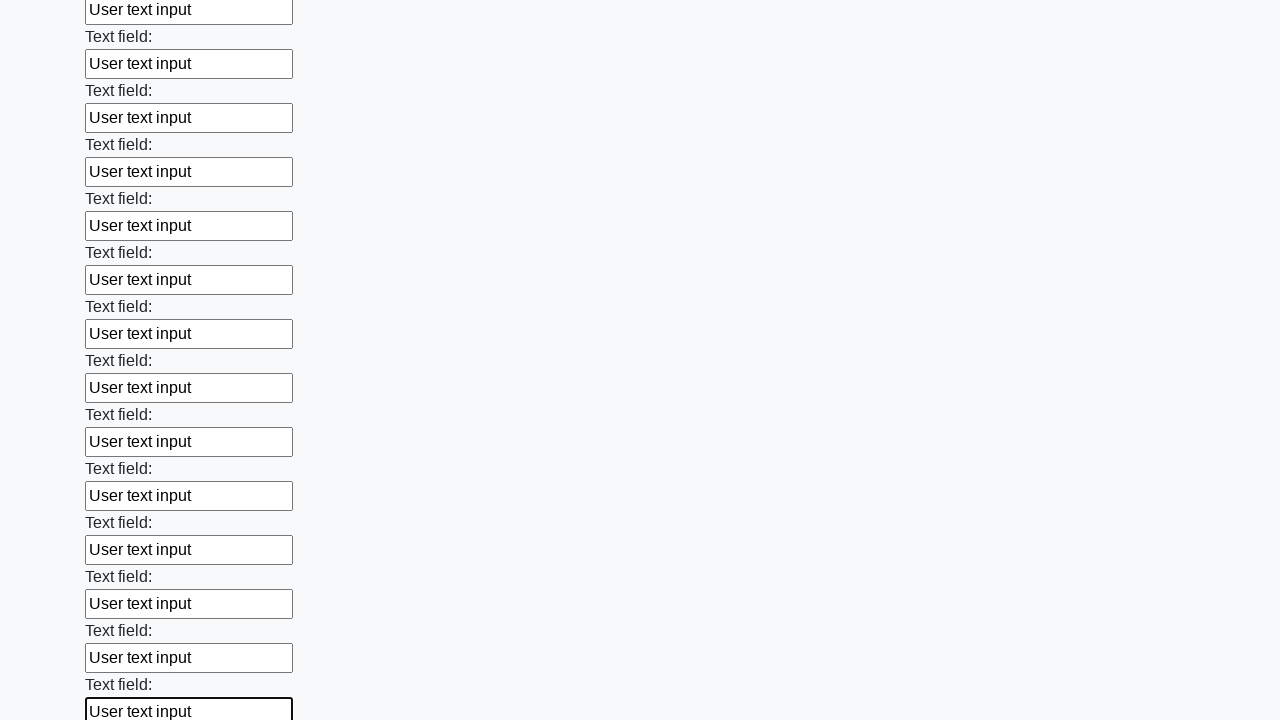

Filled an input field with 'User text input' on input >> nth=68
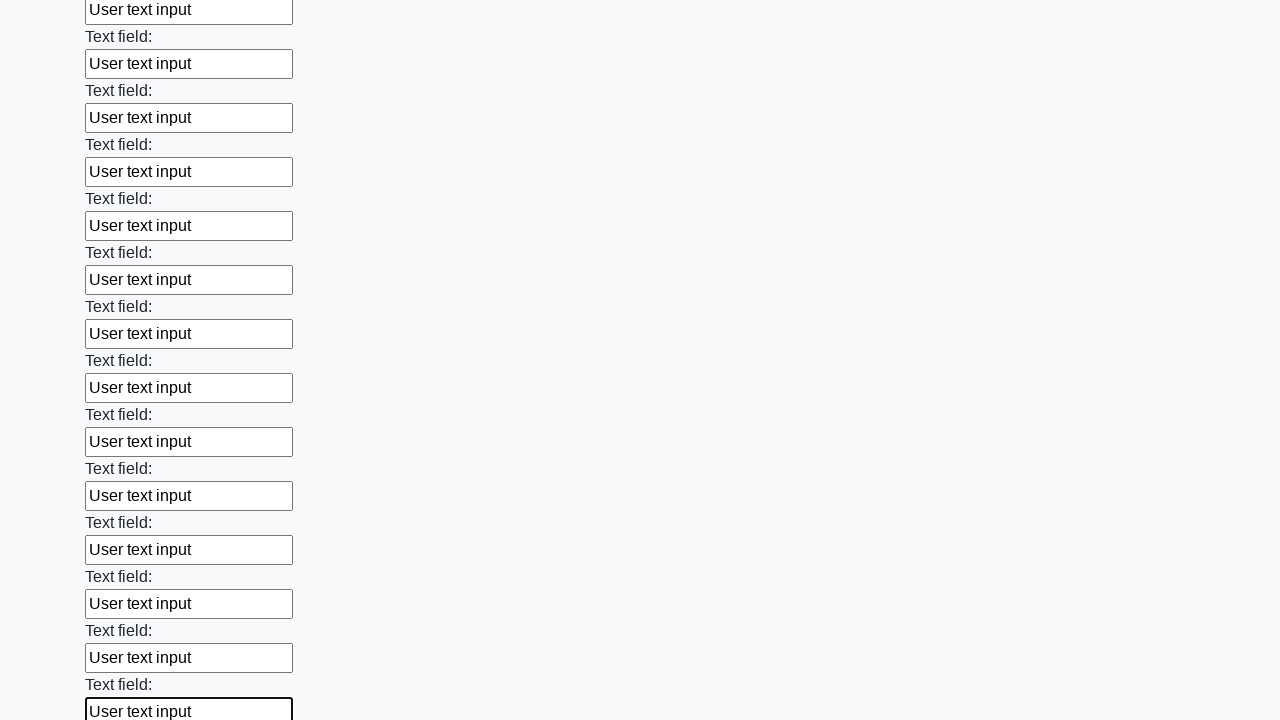

Filled an input field with 'User text input' on input >> nth=69
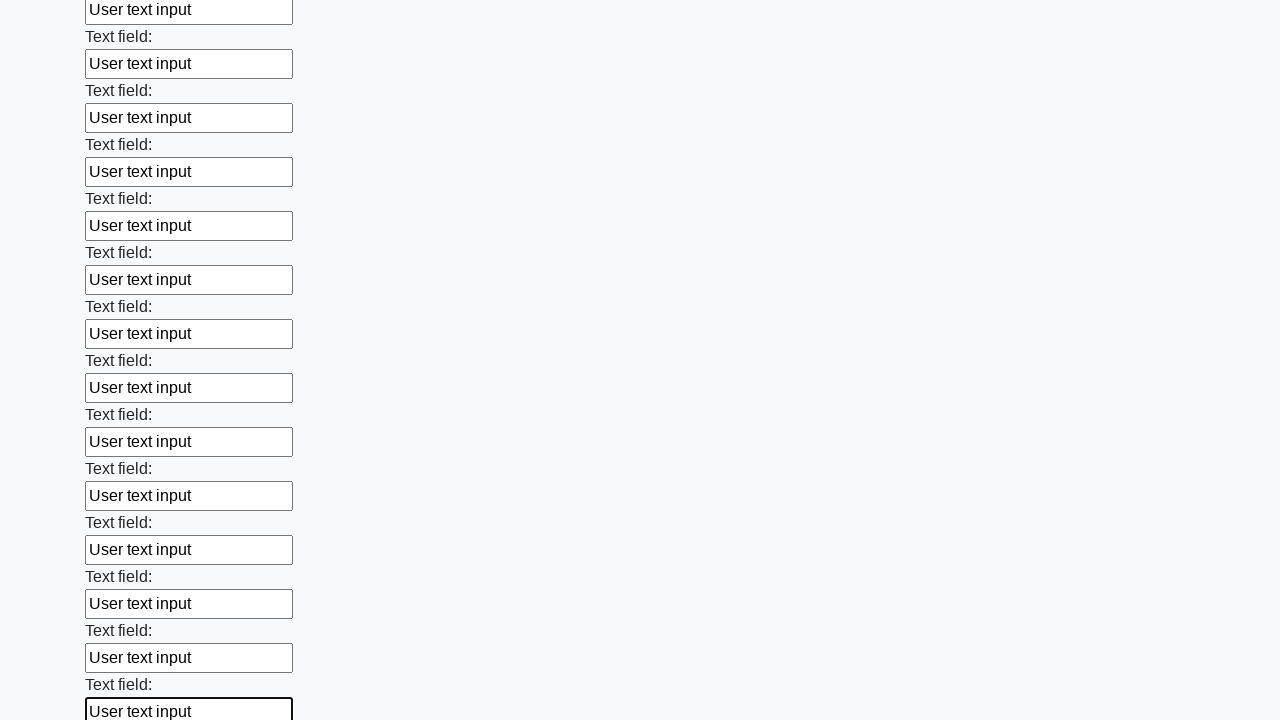

Filled an input field with 'User text input' on input >> nth=70
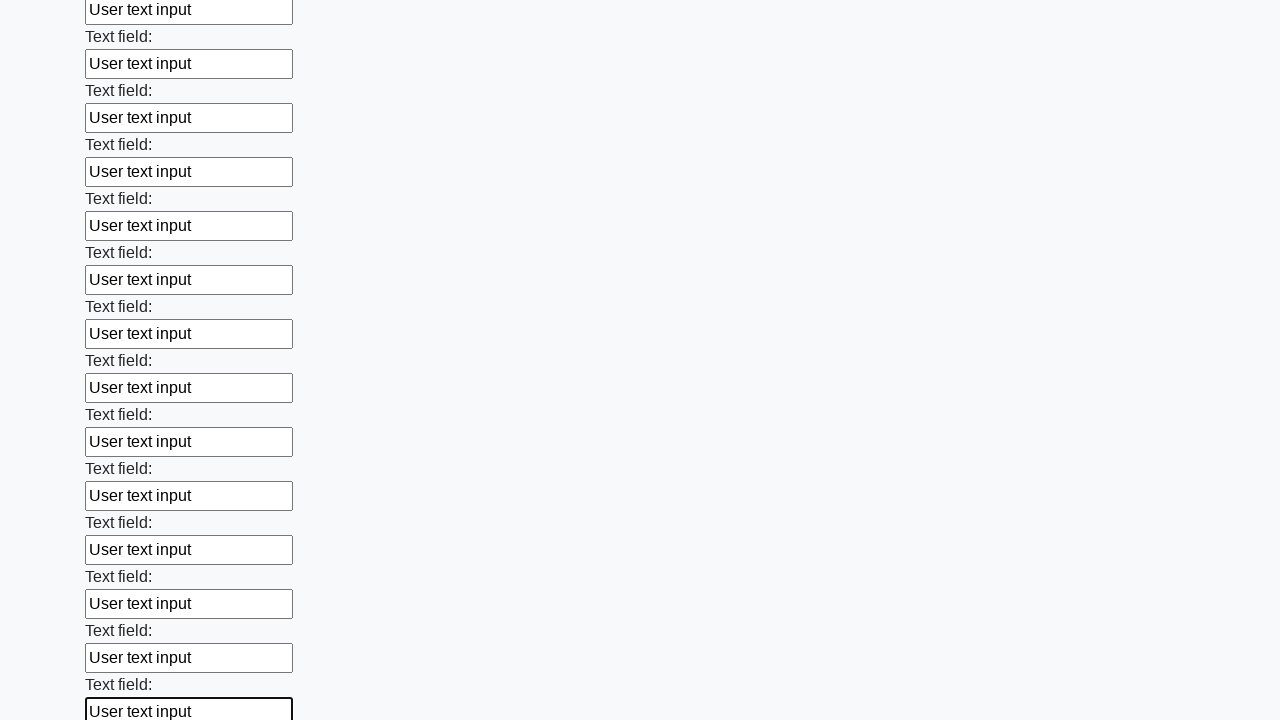

Filled an input field with 'User text input' on input >> nth=71
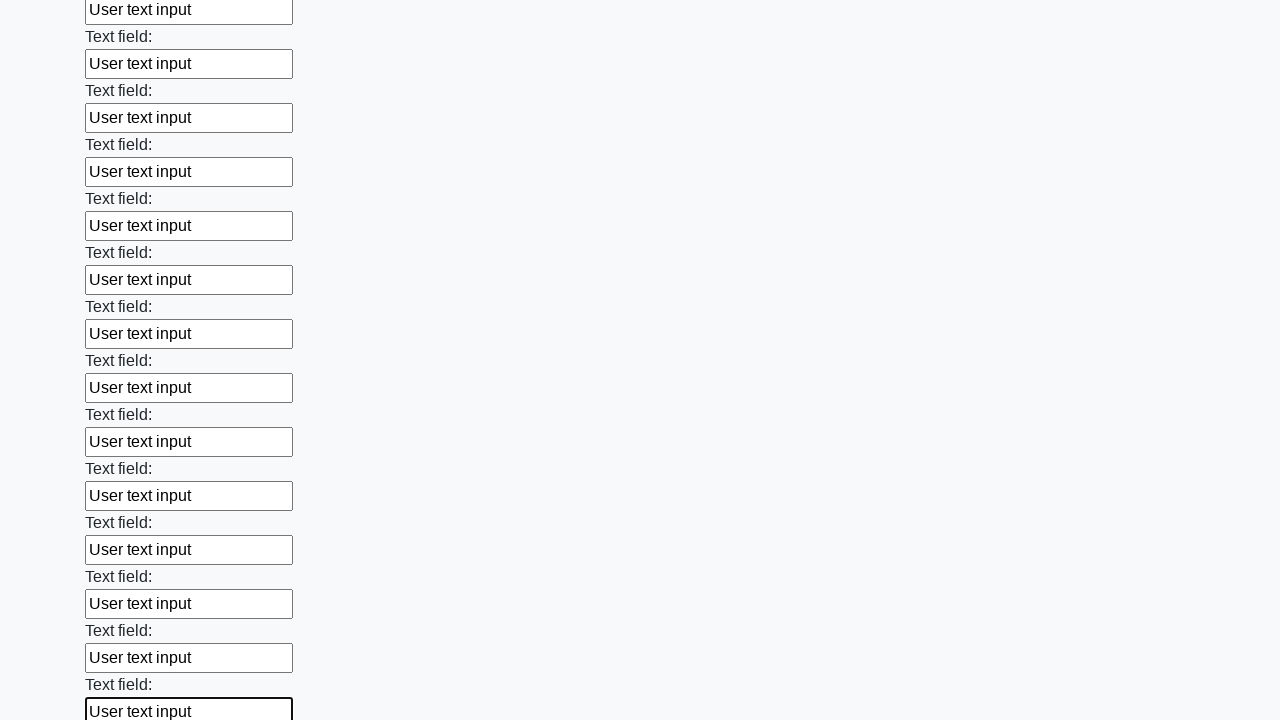

Filled an input field with 'User text input' on input >> nth=72
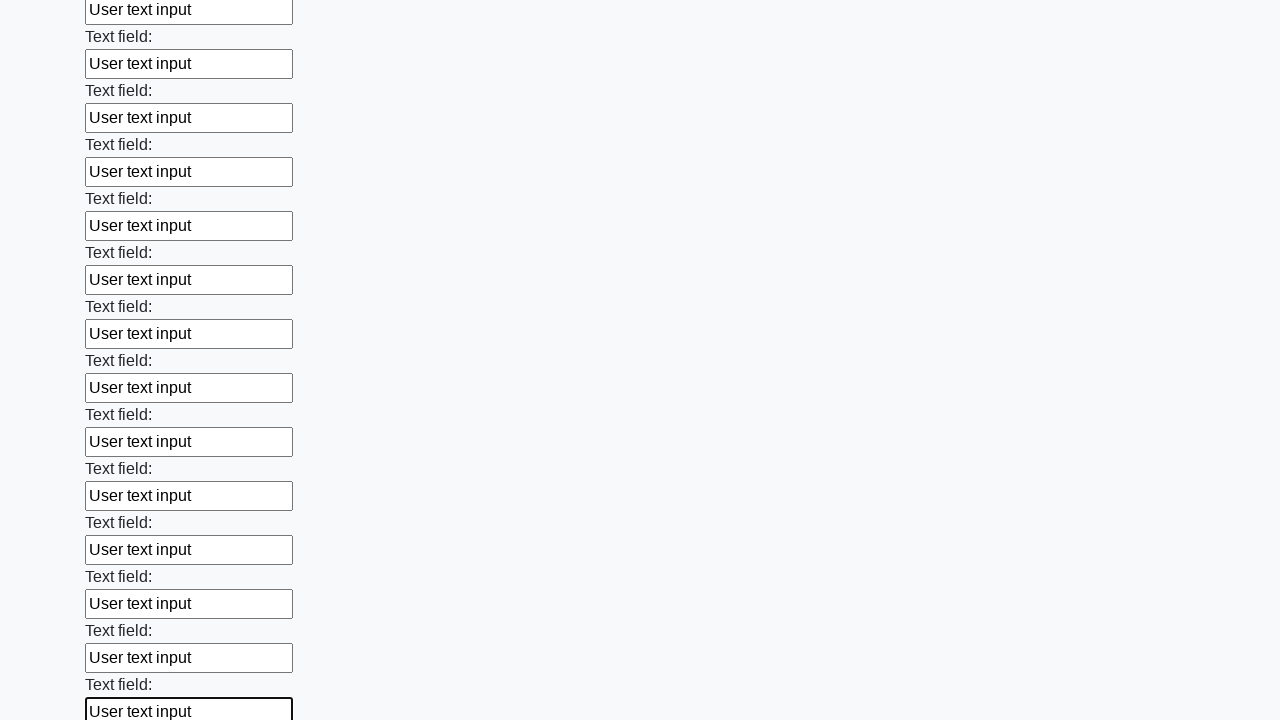

Filled an input field with 'User text input' on input >> nth=73
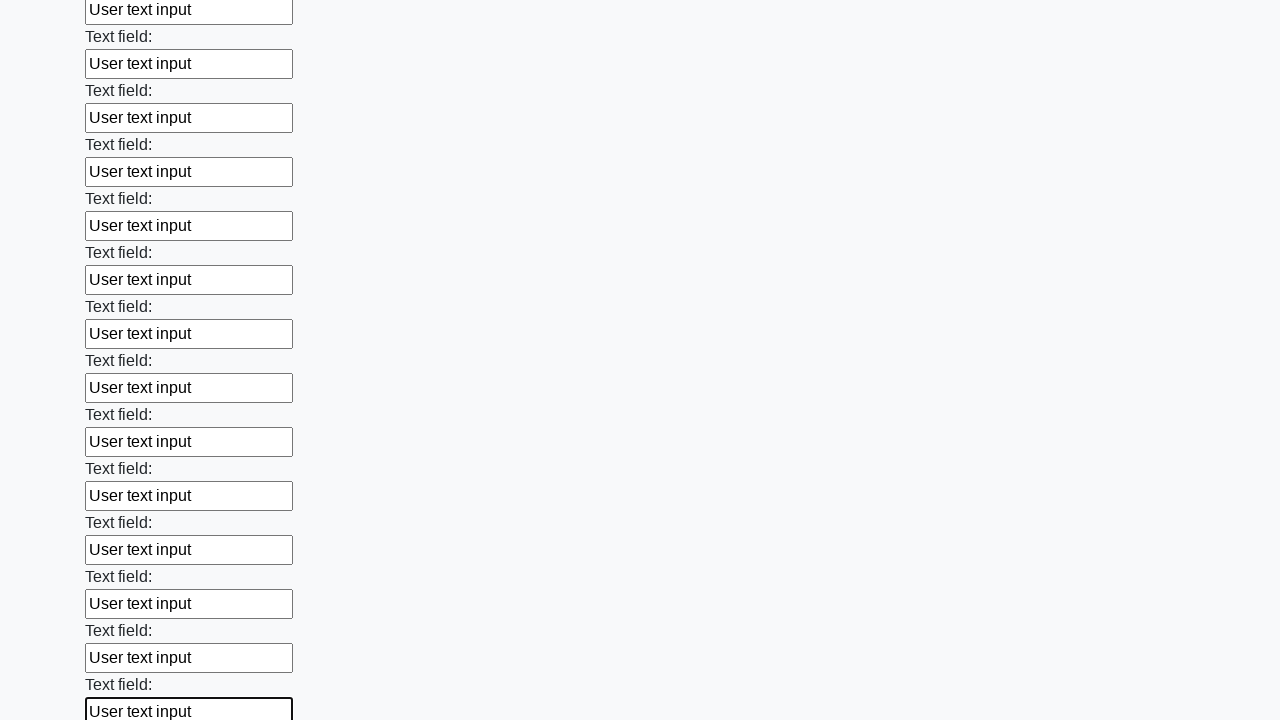

Filled an input field with 'User text input' on input >> nth=74
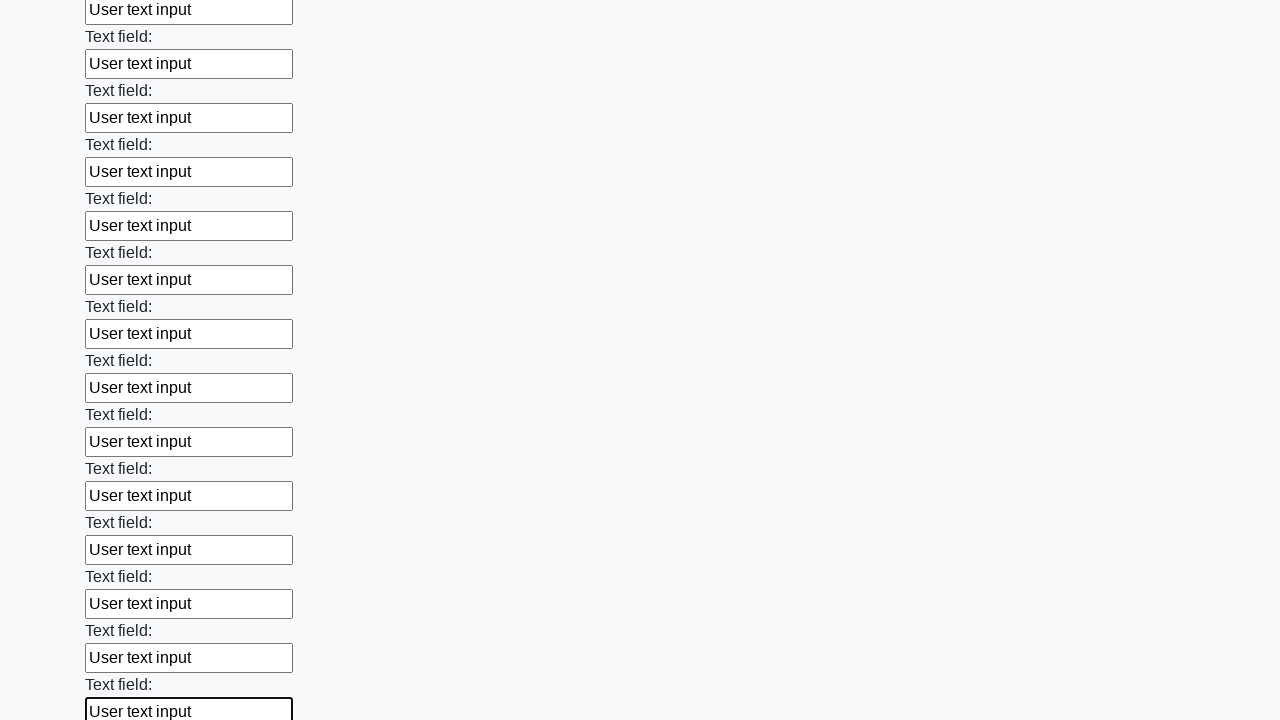

Filled an input field with 'User text input' on input >> nth=75
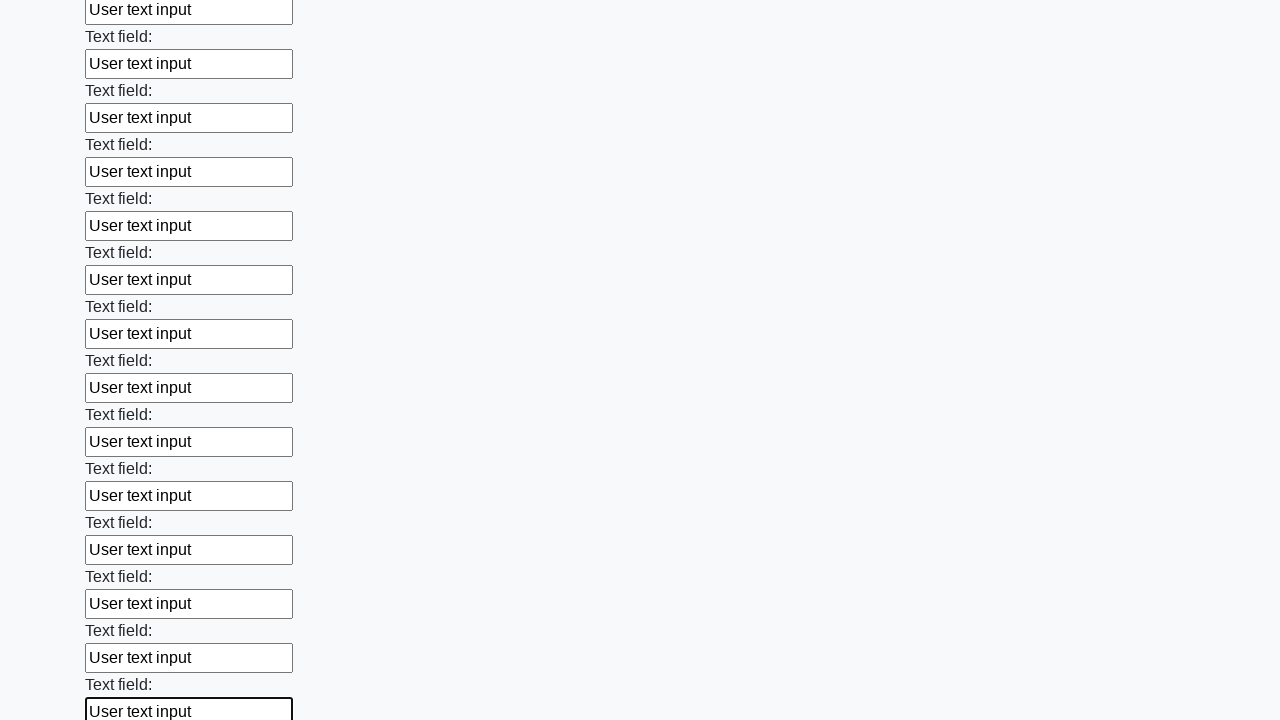

Filled an input field with 'User text input' on input >> nth=76
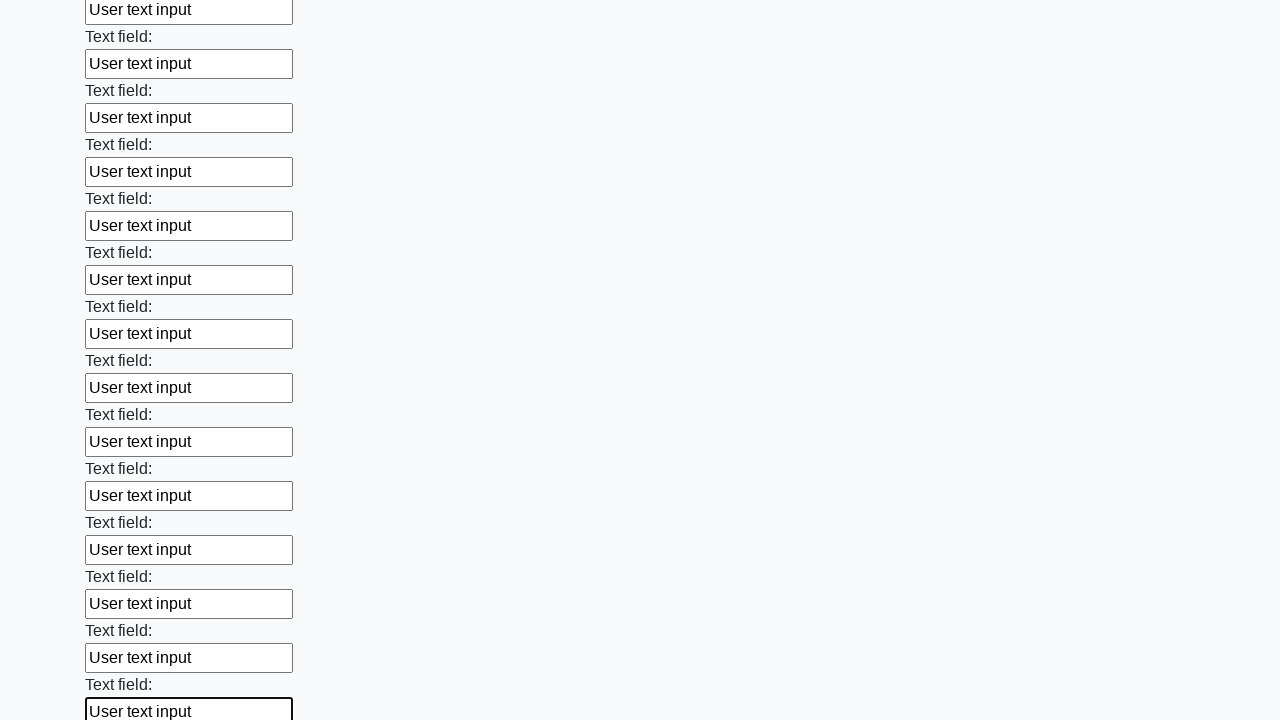

Filled an input field with 'User text input' on input >> nth=77
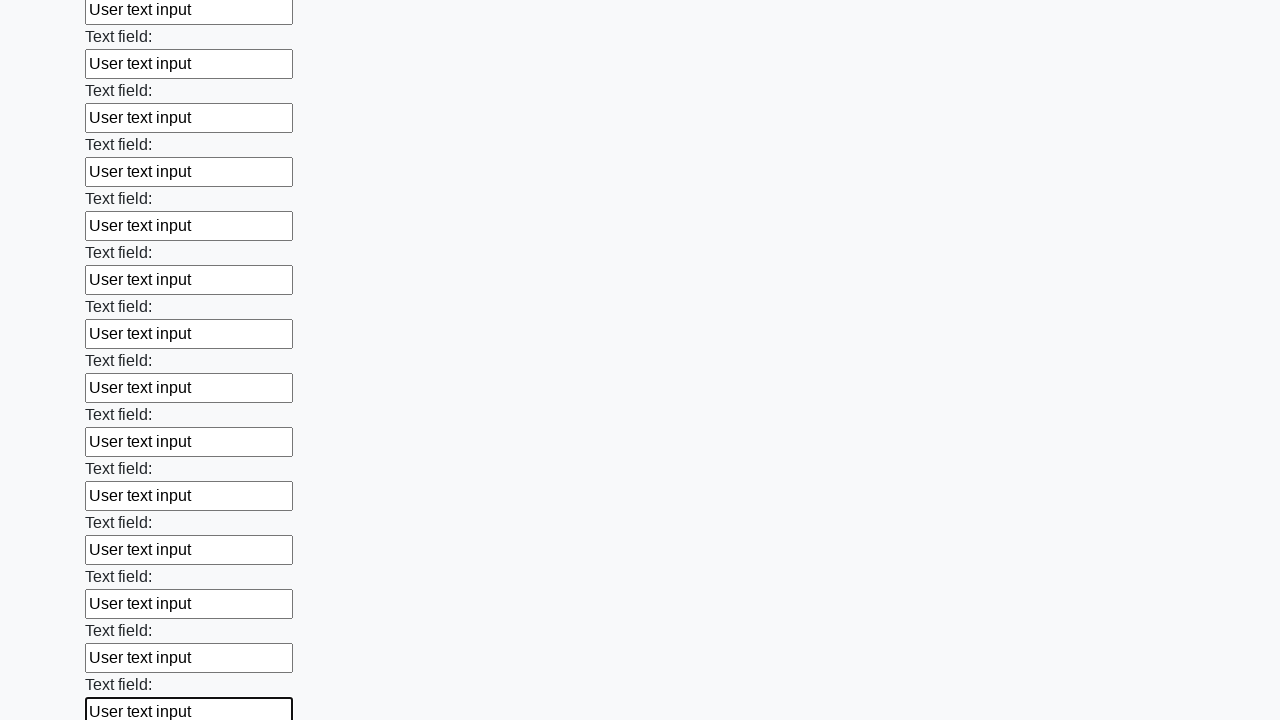

Filled an input field with 'User text input' on input >> nth=78
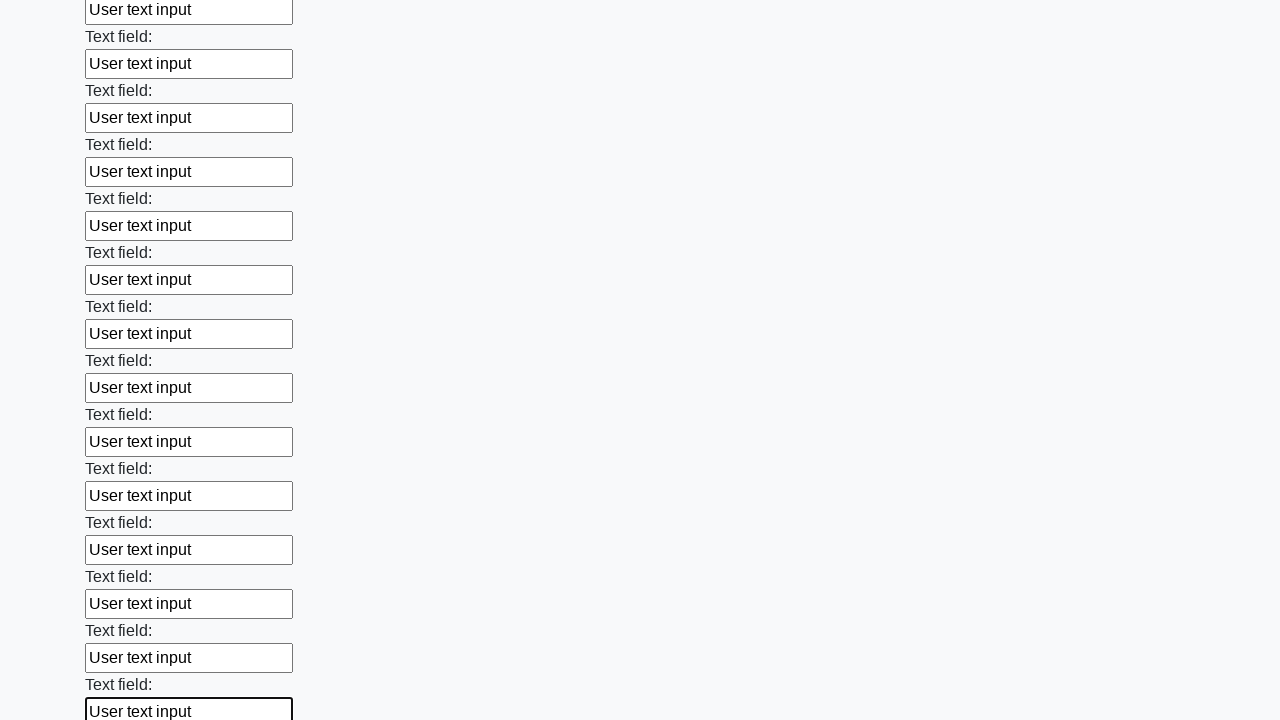

Filled an input field with 'User text input' on input >> nth=79
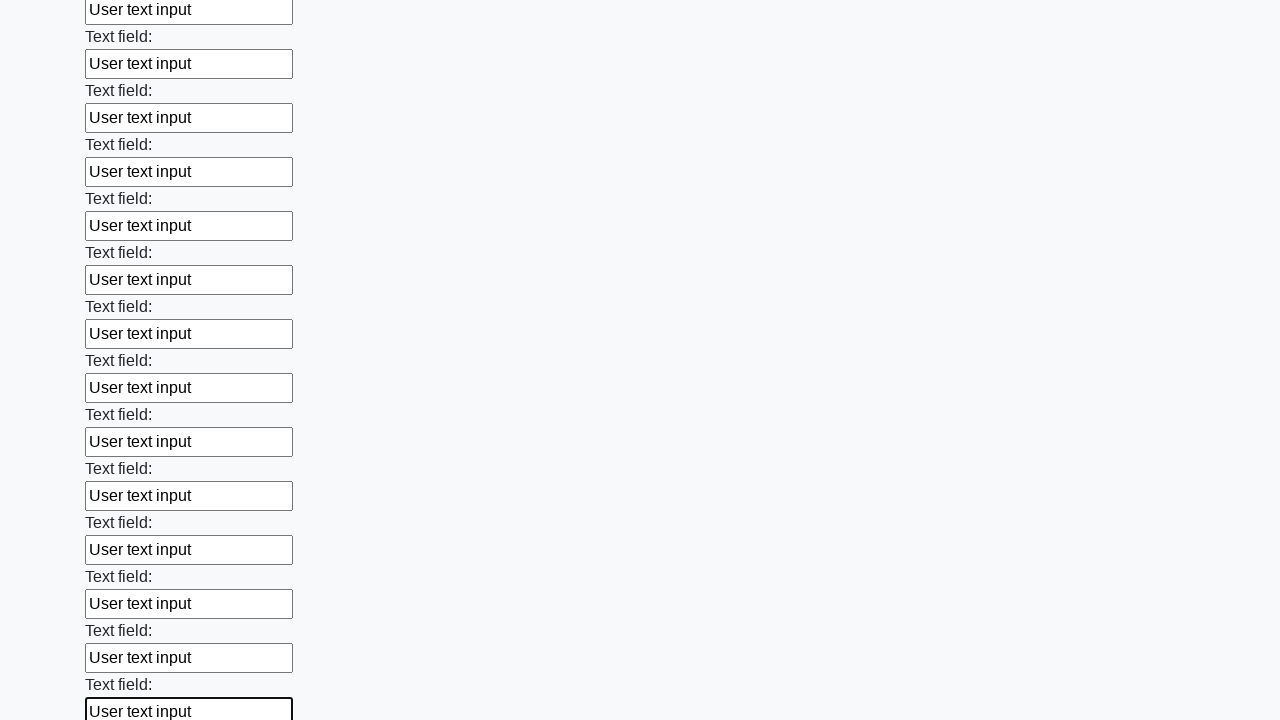

Filled an input field with 'User text input' on input >> nth=80
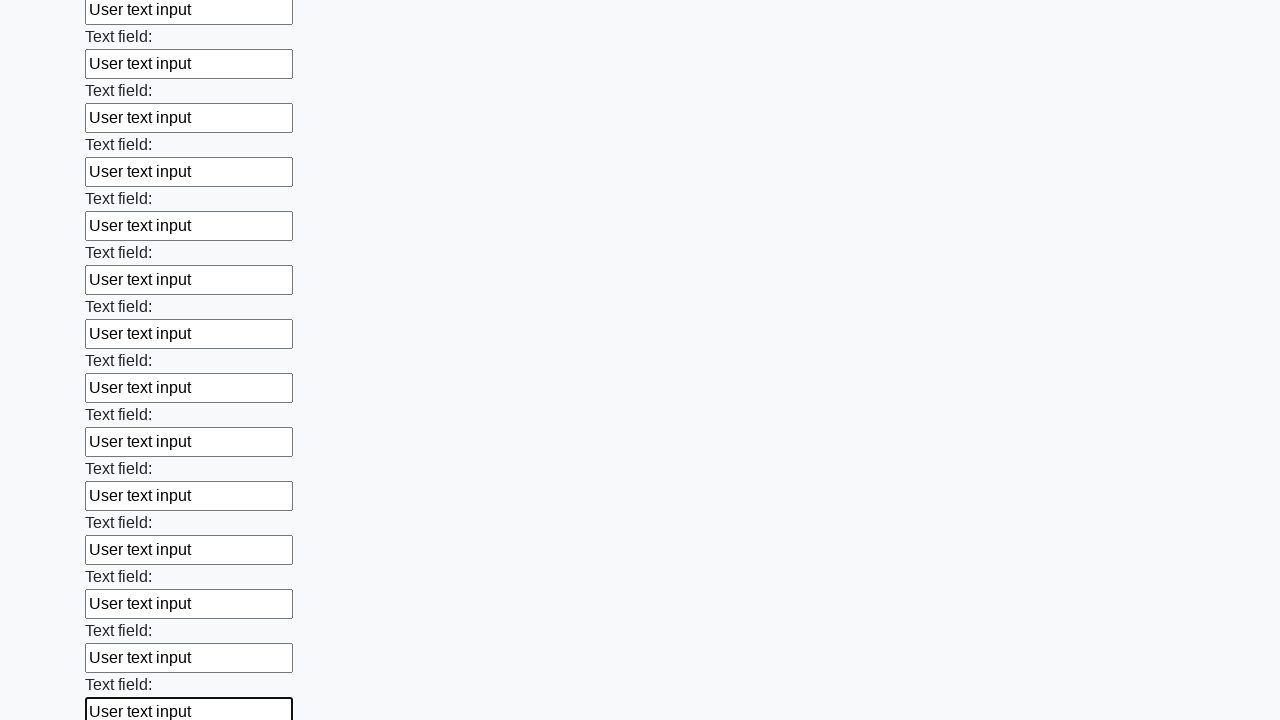

Filled an input field with 'User text input' on input >> nth=81
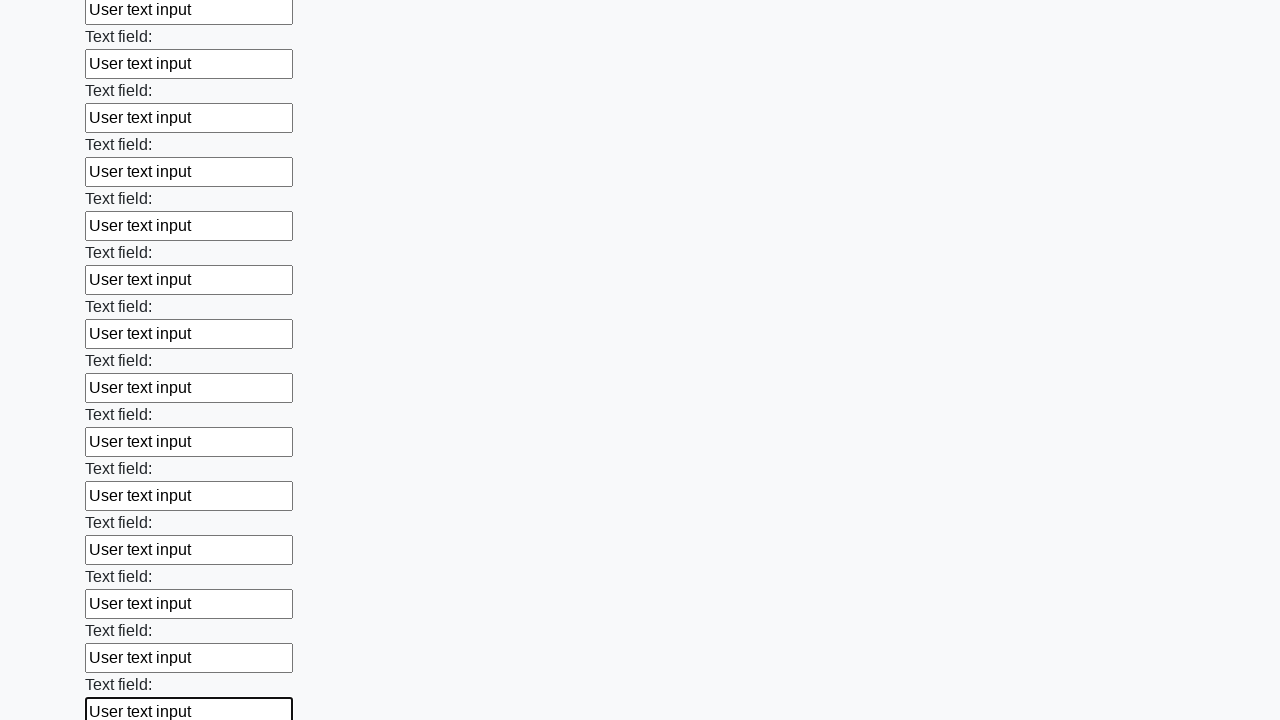

Filled an input field with 'User text input' on input >> nth=82
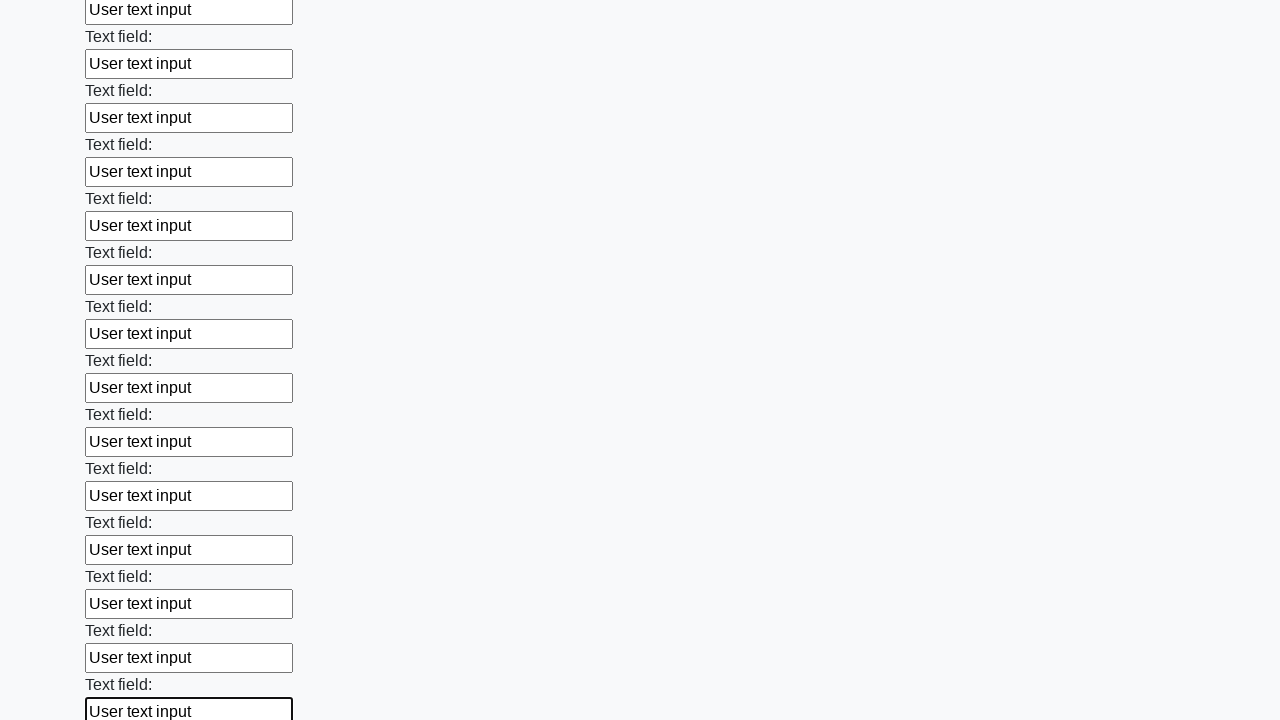

Filled an input field with 'User text input' on input >> nth=83
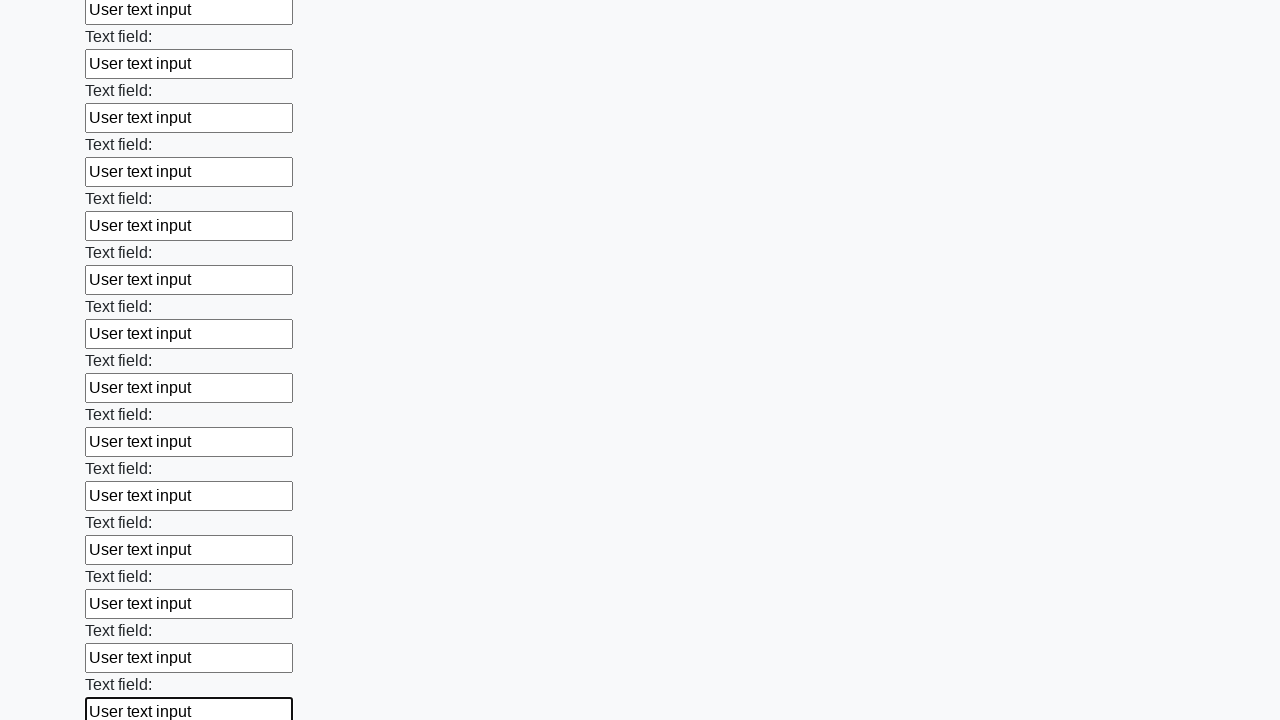

Filled an input field with 'User text input' on input >> nth=84
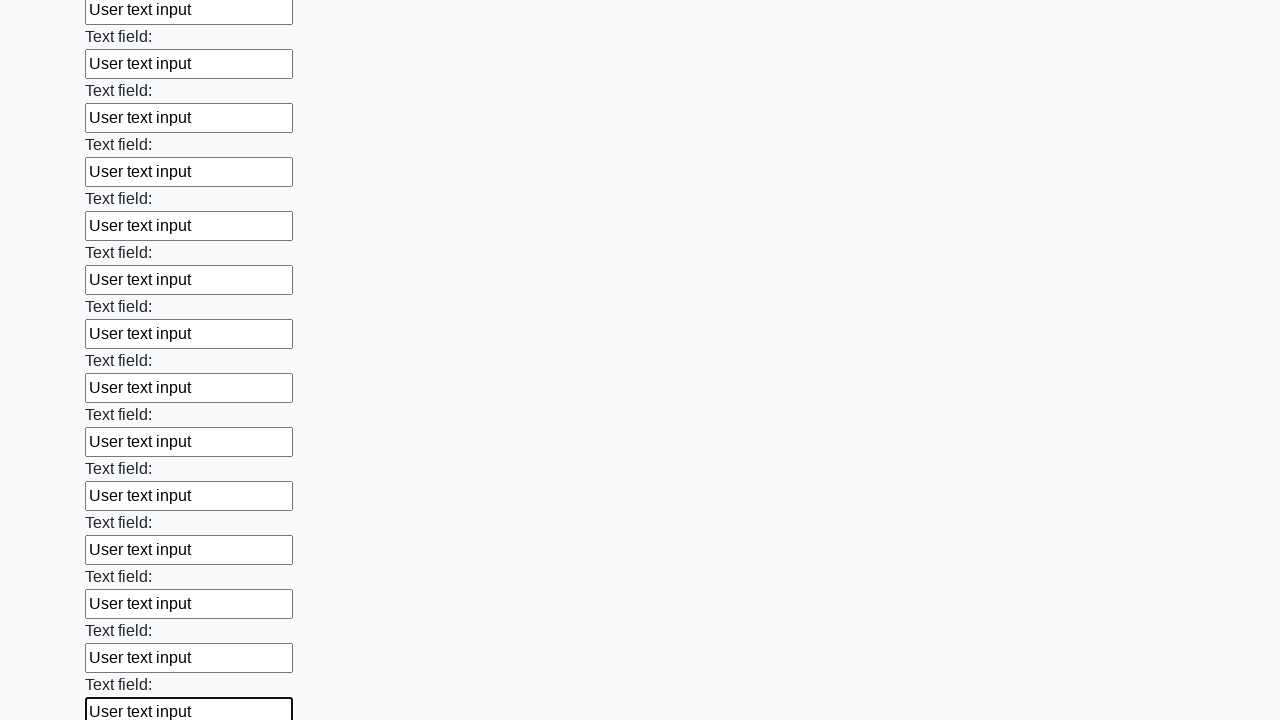

Filled an input field with 'User text input' on input >> nth=85
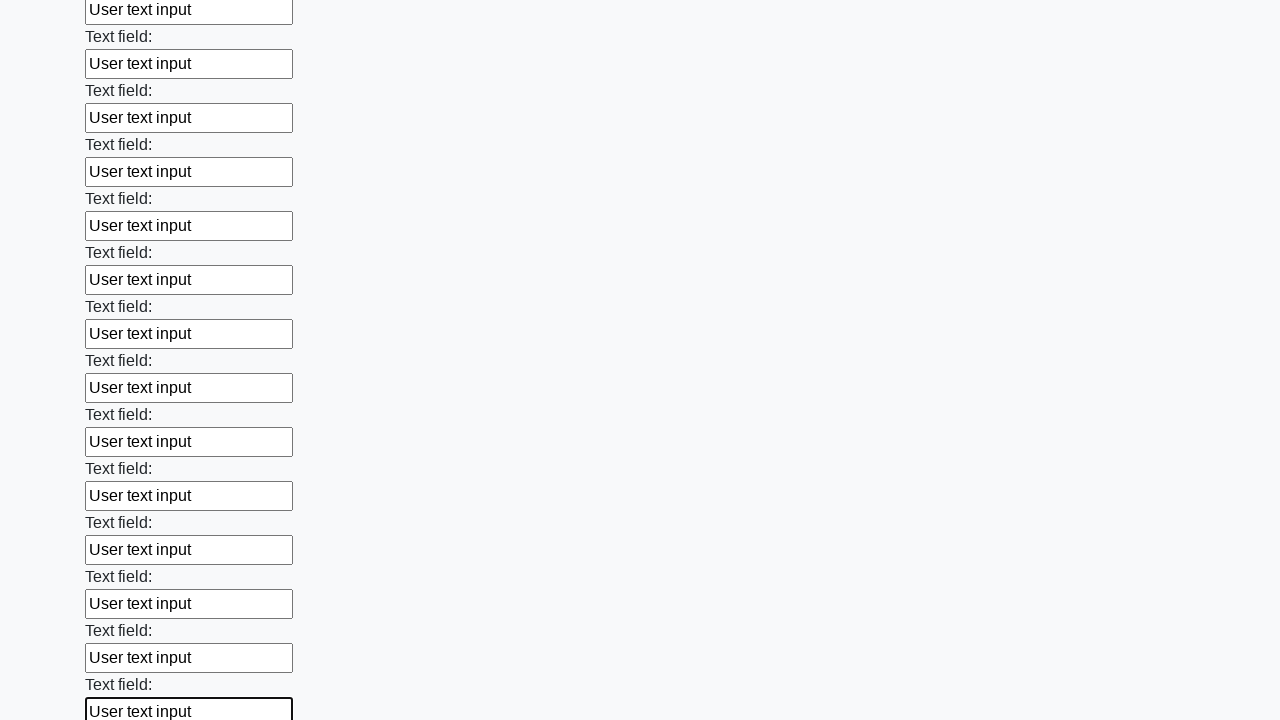

Filled an input field with 'User text input' on input >> nth=86
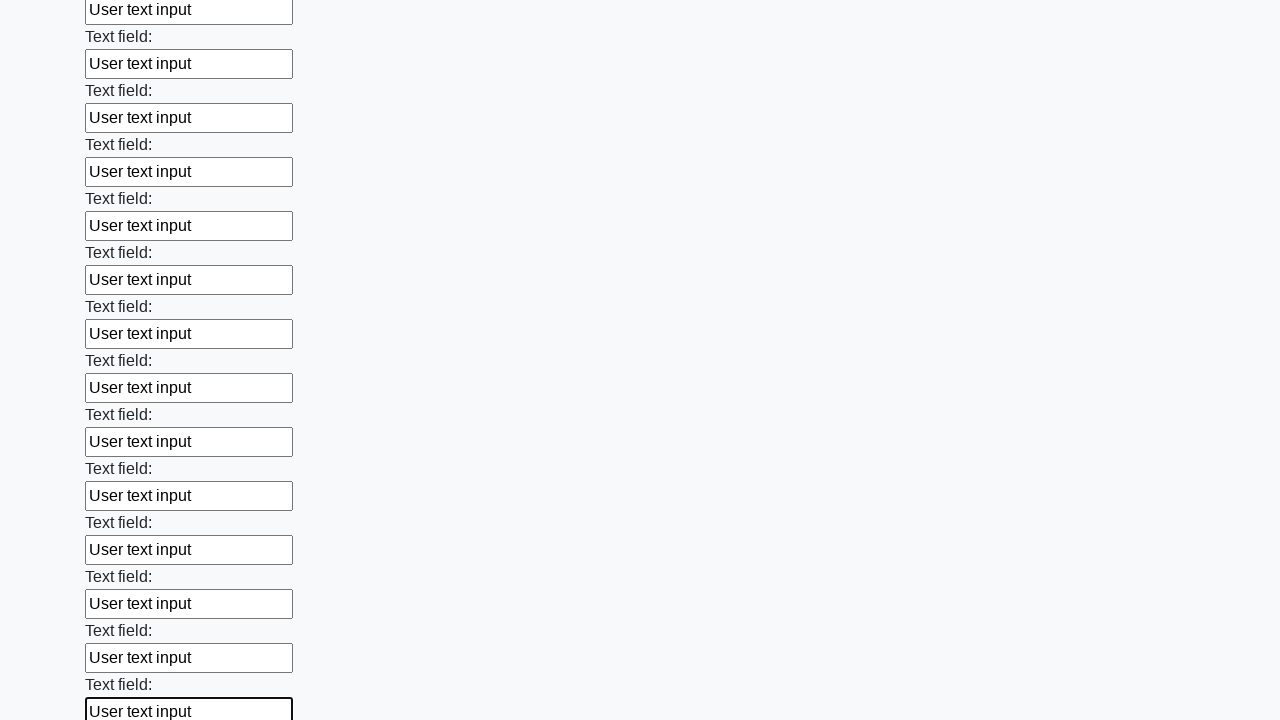

Filled an input field with 'User text input' on input >> nth=87
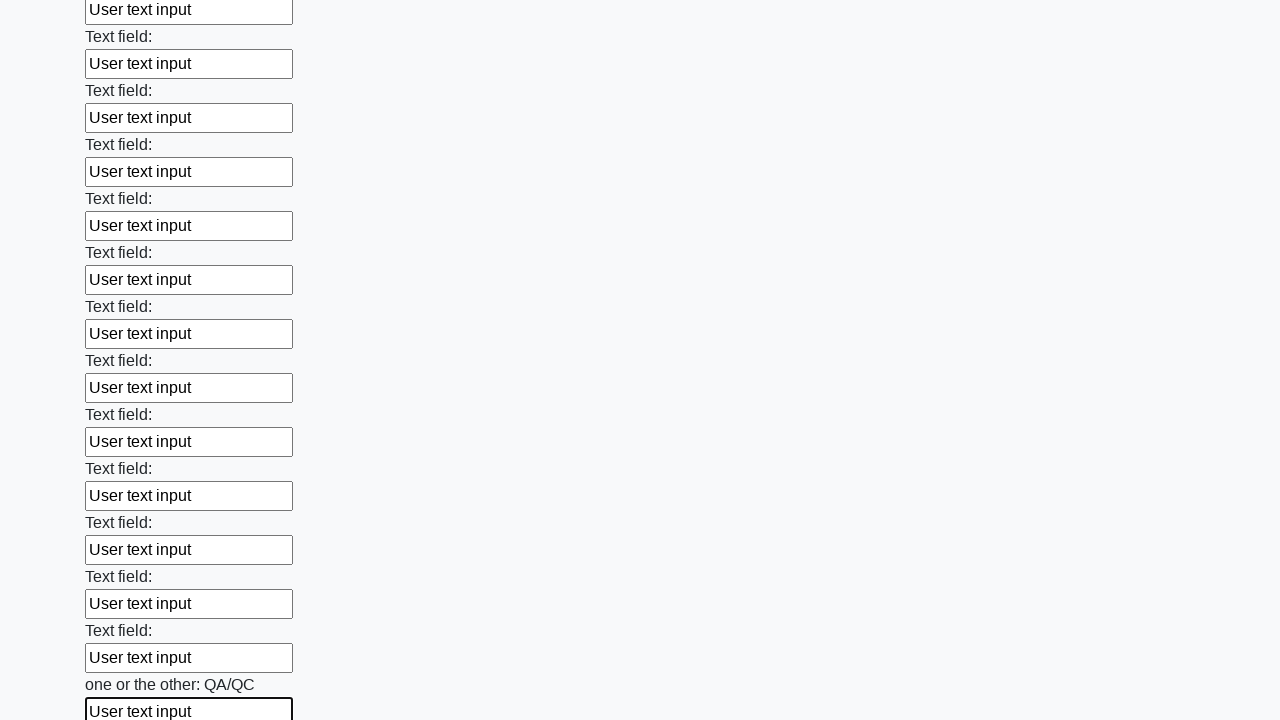

Filled an input field with 'User text input' on input >> nth=88
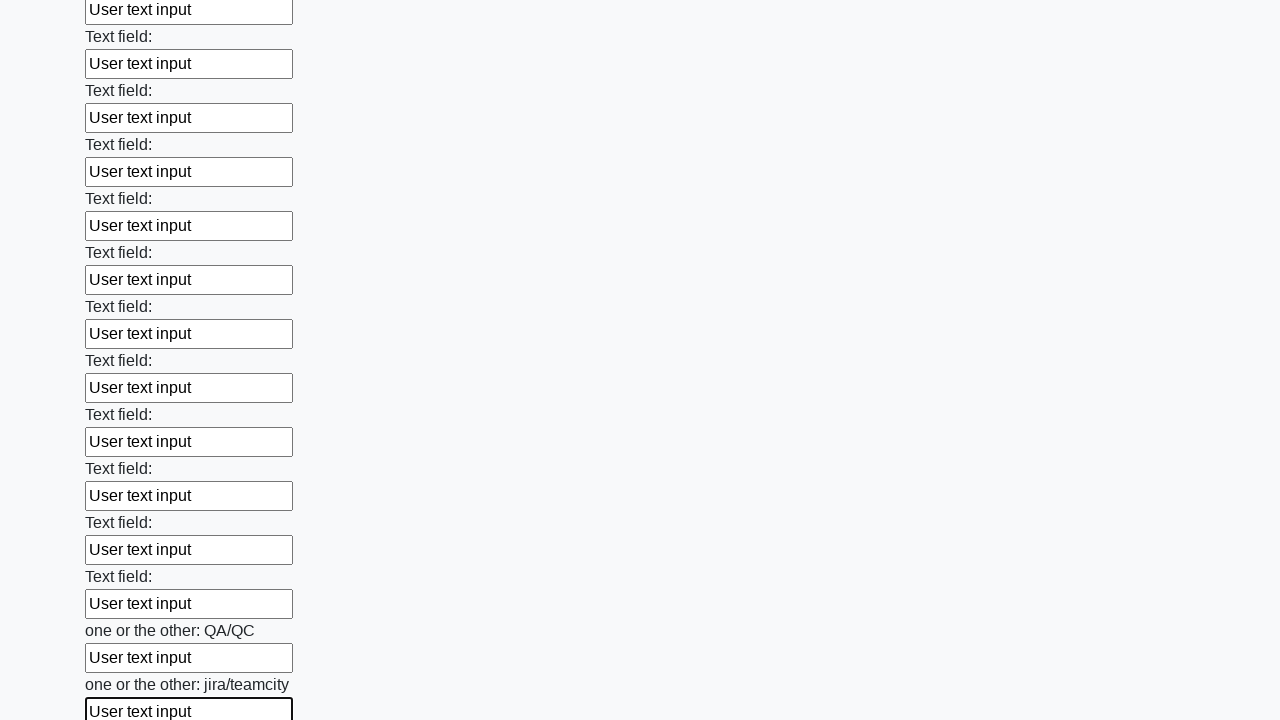

Filled an input field with 'User text input' on input >> nth=89
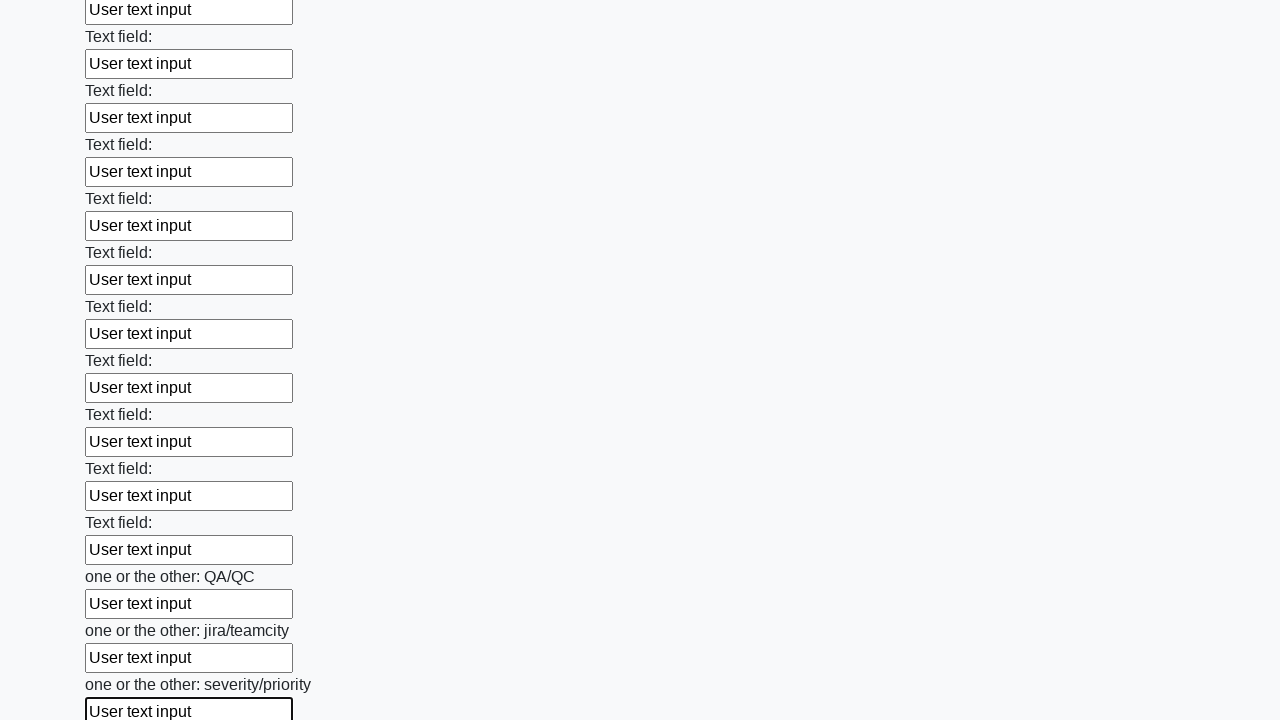

Filled an input field with 'User text input' on input >> nth=90
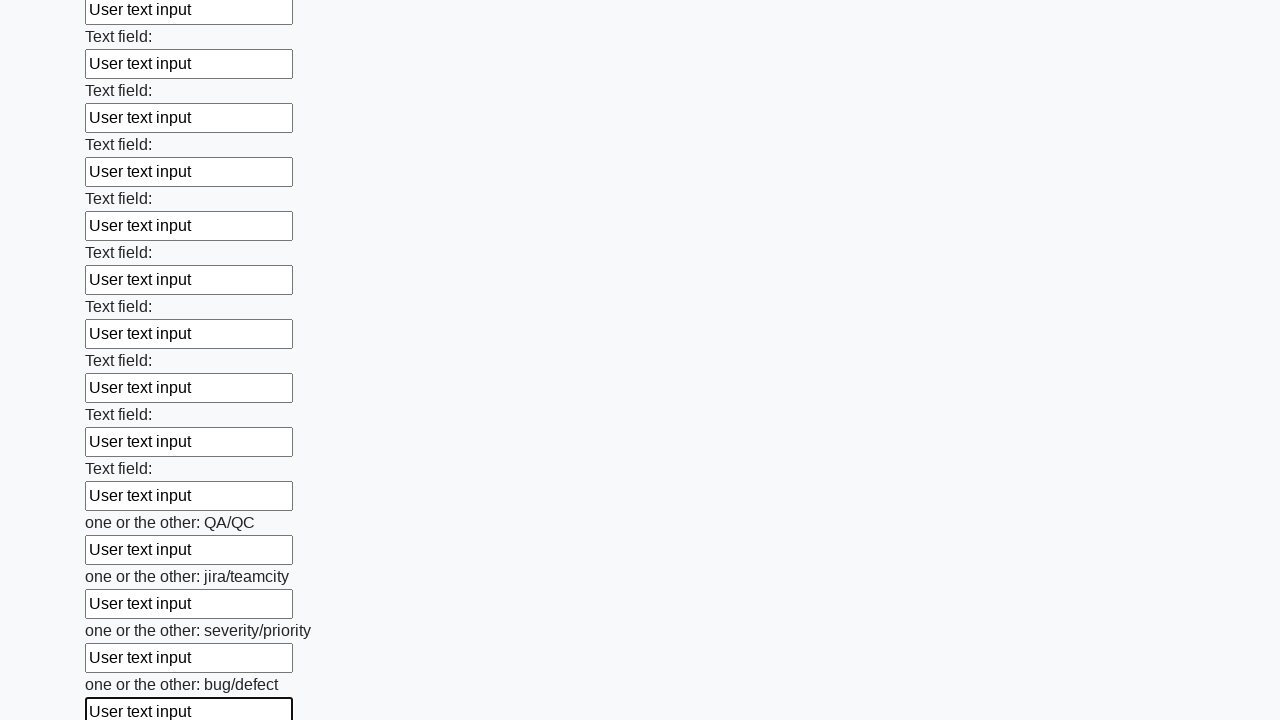

Filled an input field with 'User text input' on input >> nth=91
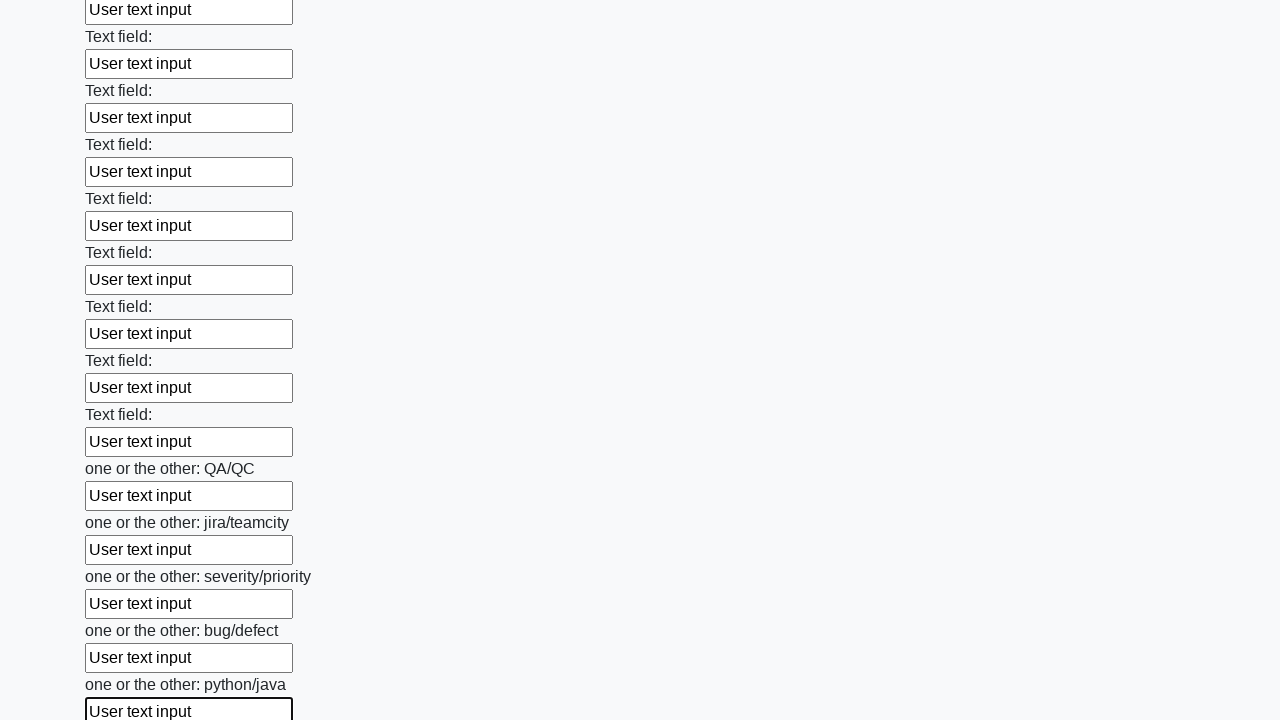

Filled an input field with 'User text input' on input >> nth=92
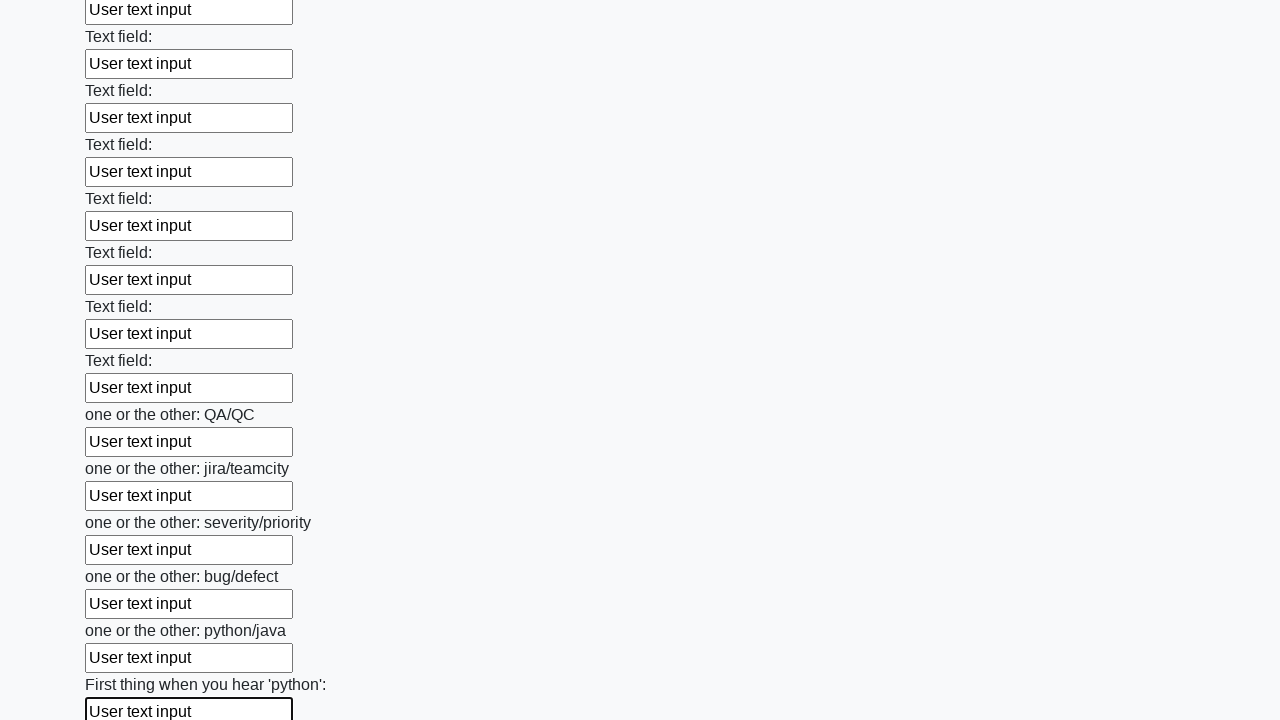

Filled an input field with 'User text input' on input >> nth=93
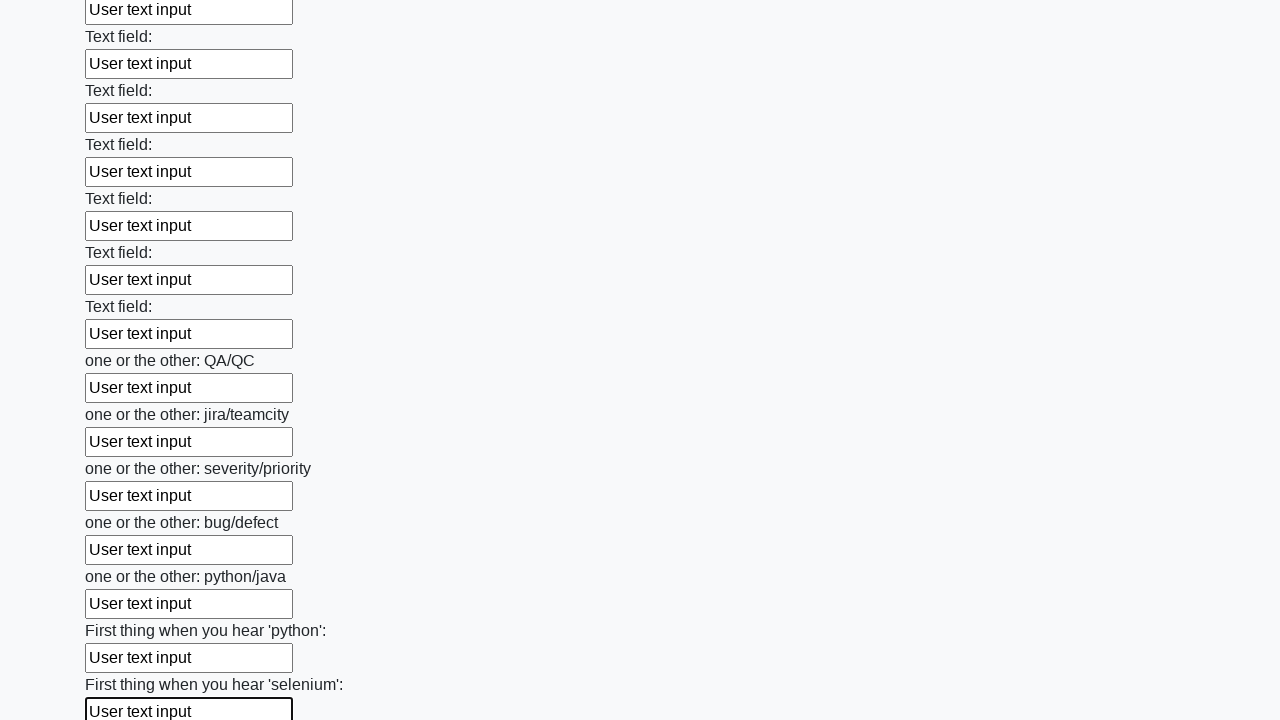

Filled an input field with 'User text input' on input >> nth=94
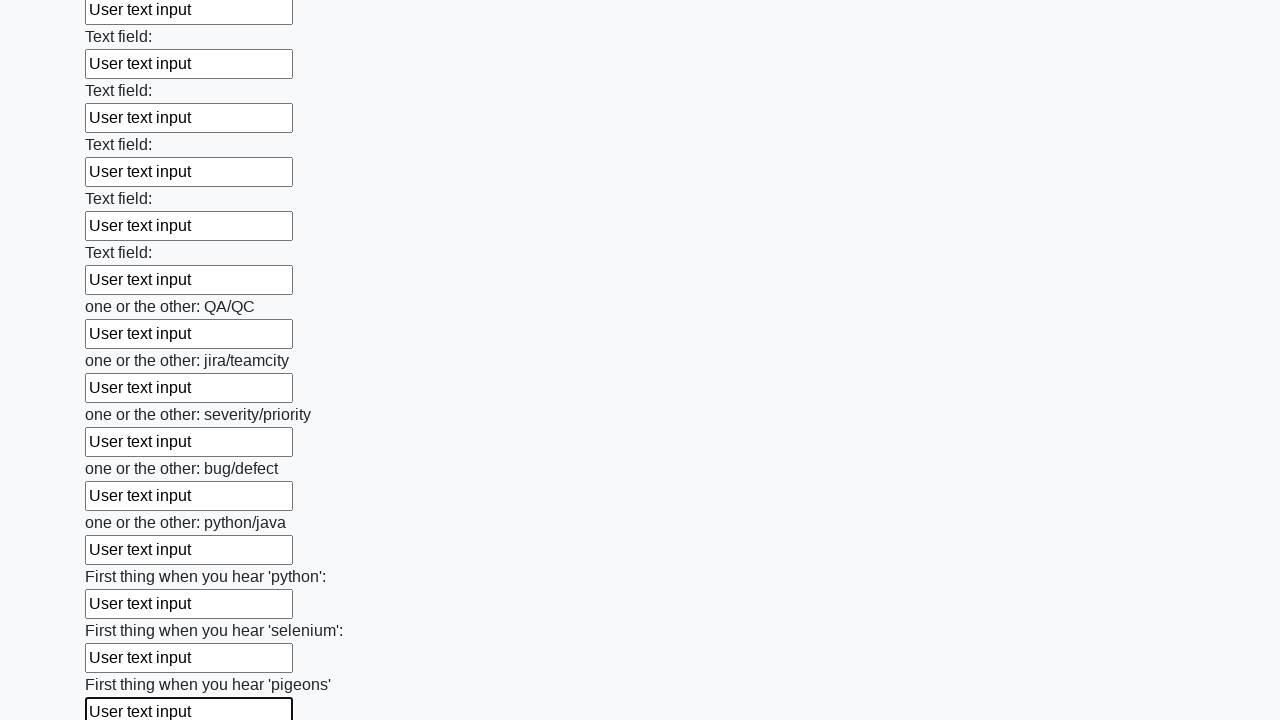

Filled an input field with 'User text input' on input >> nth=95
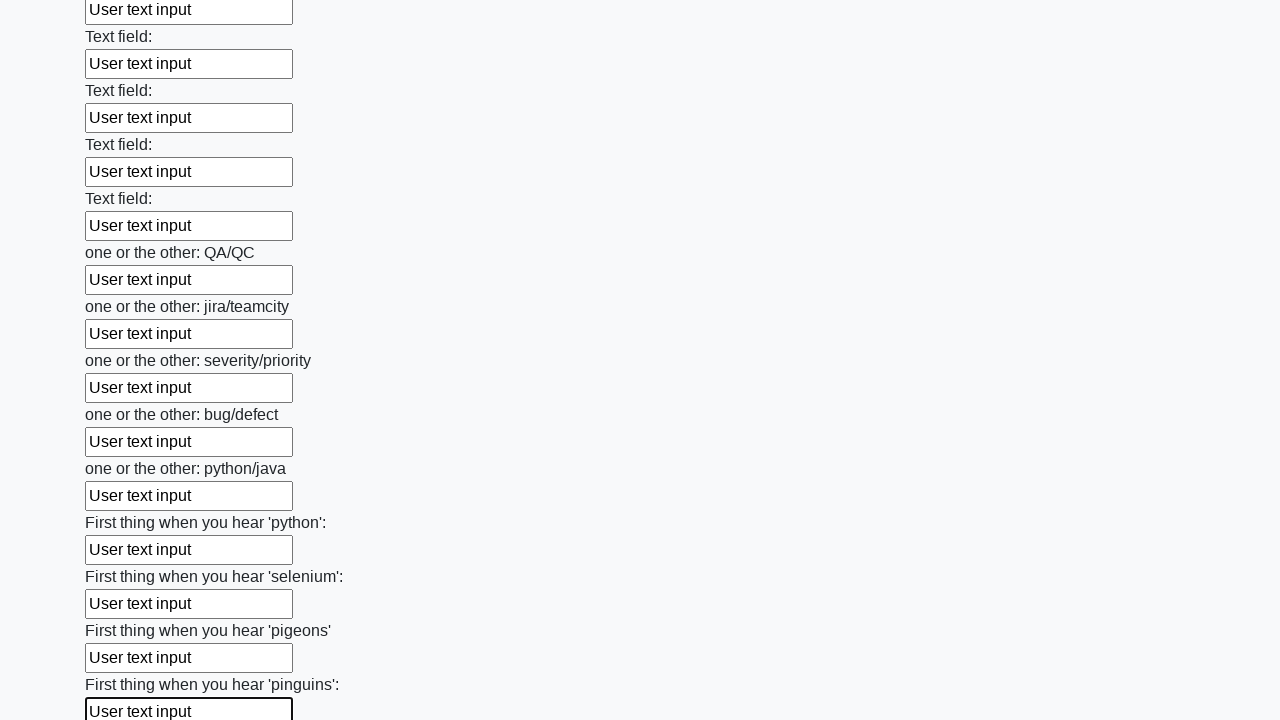

Filled an input field with 'User text input' on input >> nth=96
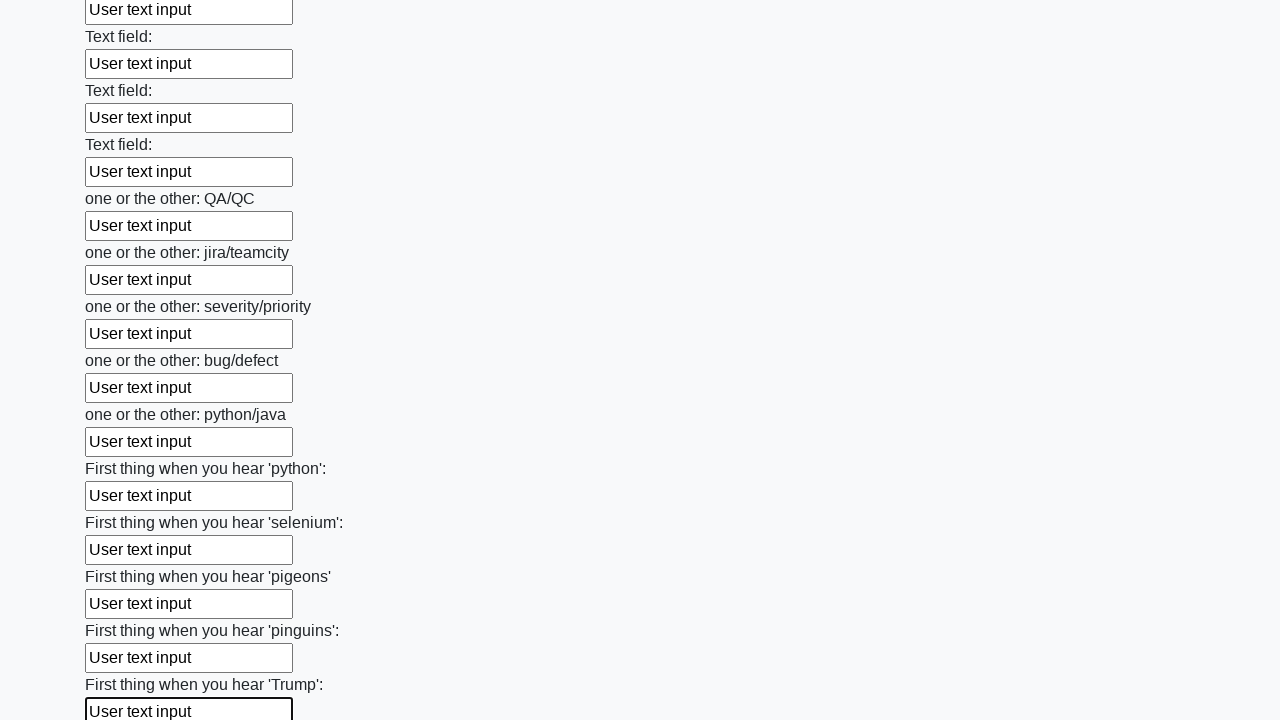

Filled an input field with 'User text input' on input >> nth=97
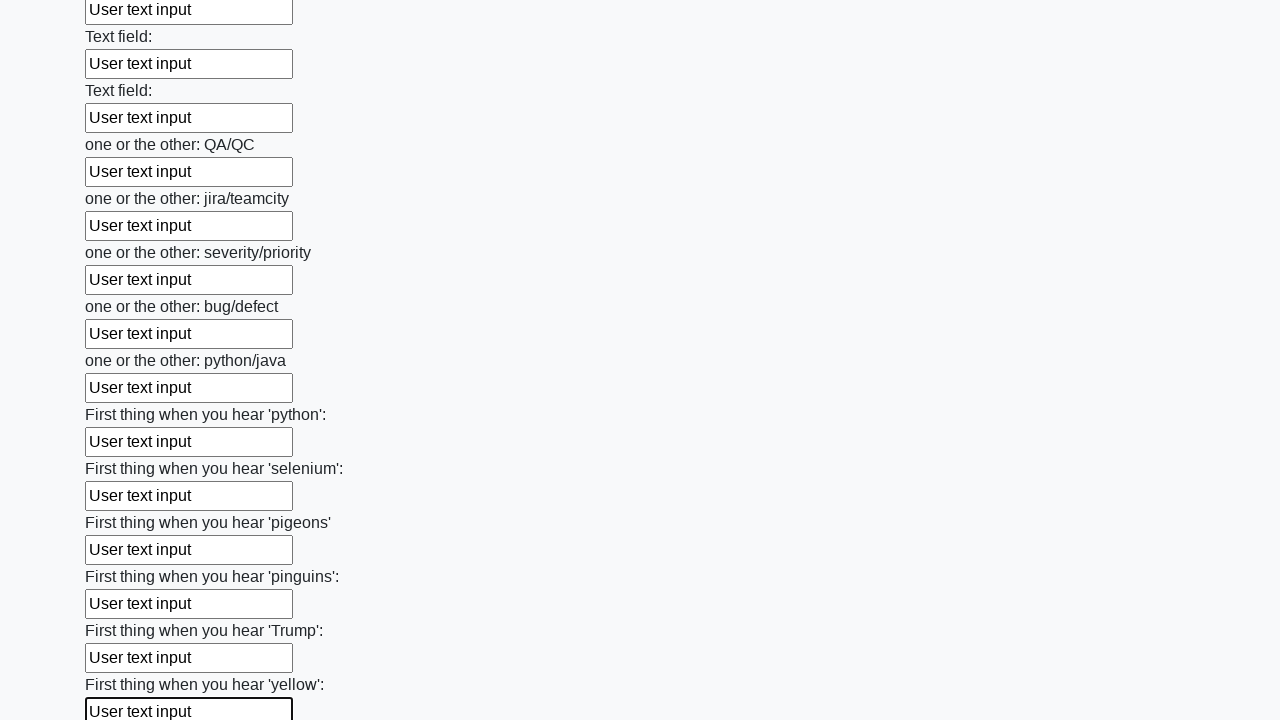

Filled an input field with 'User text input' on input >> nth=98
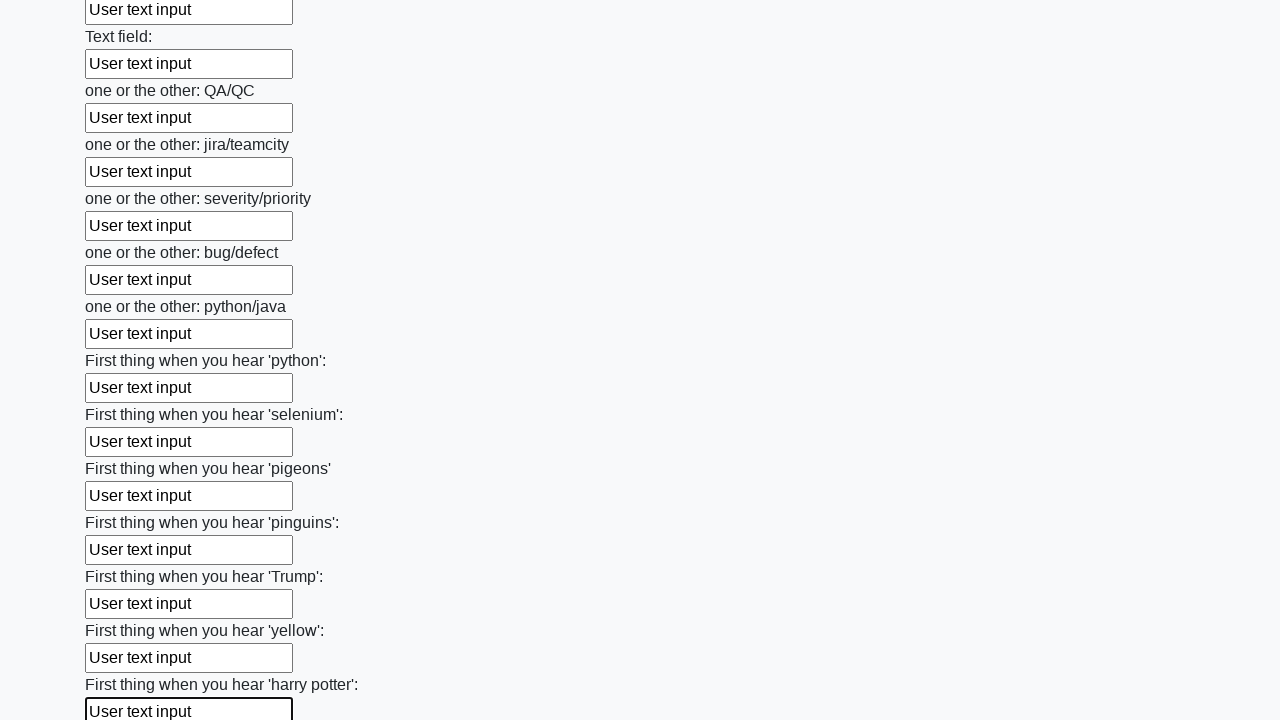

Filled an input field with 'User text input' on input >> nth=99
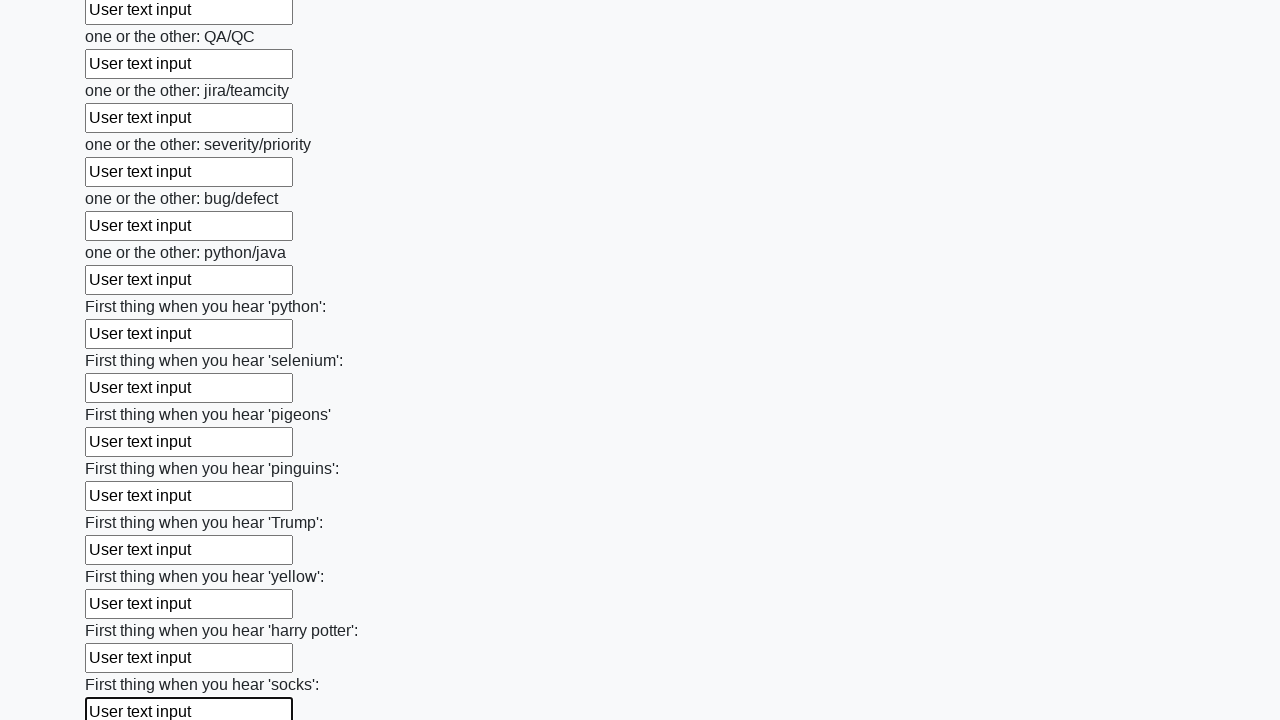

Clicked the Submit button at (123, 611) on button.btn
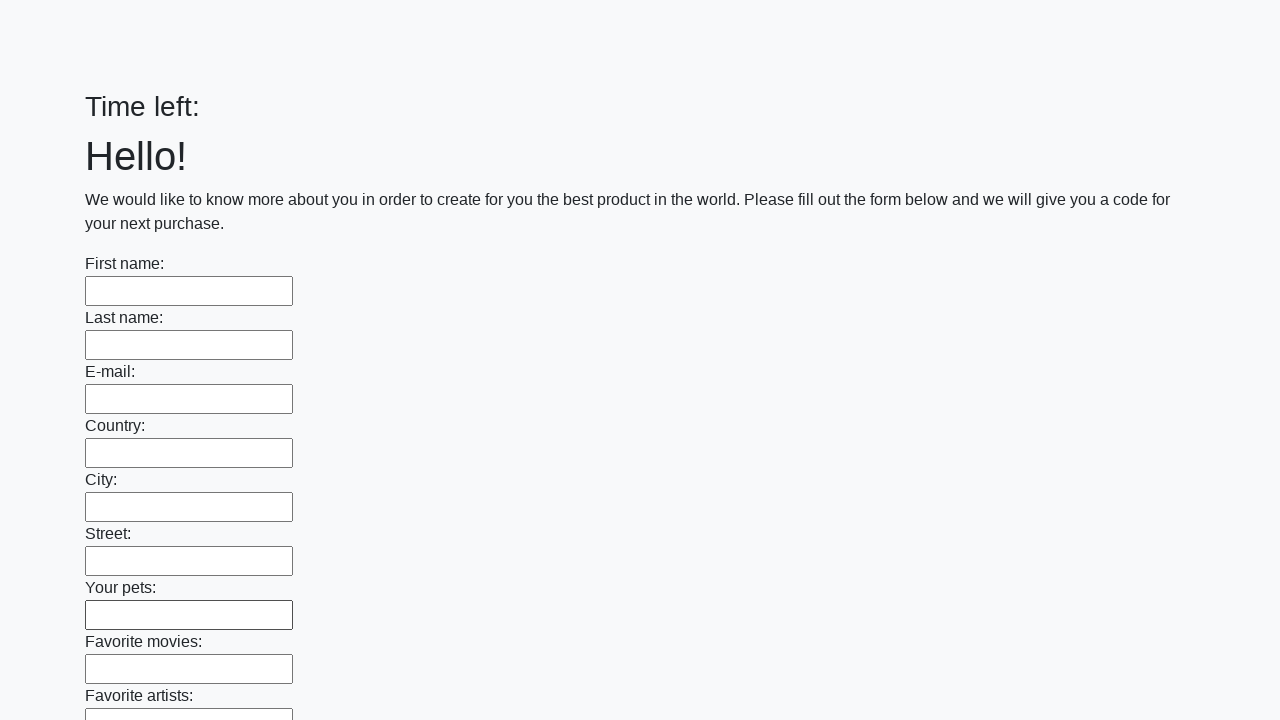

Set up handler to accept alert dialog
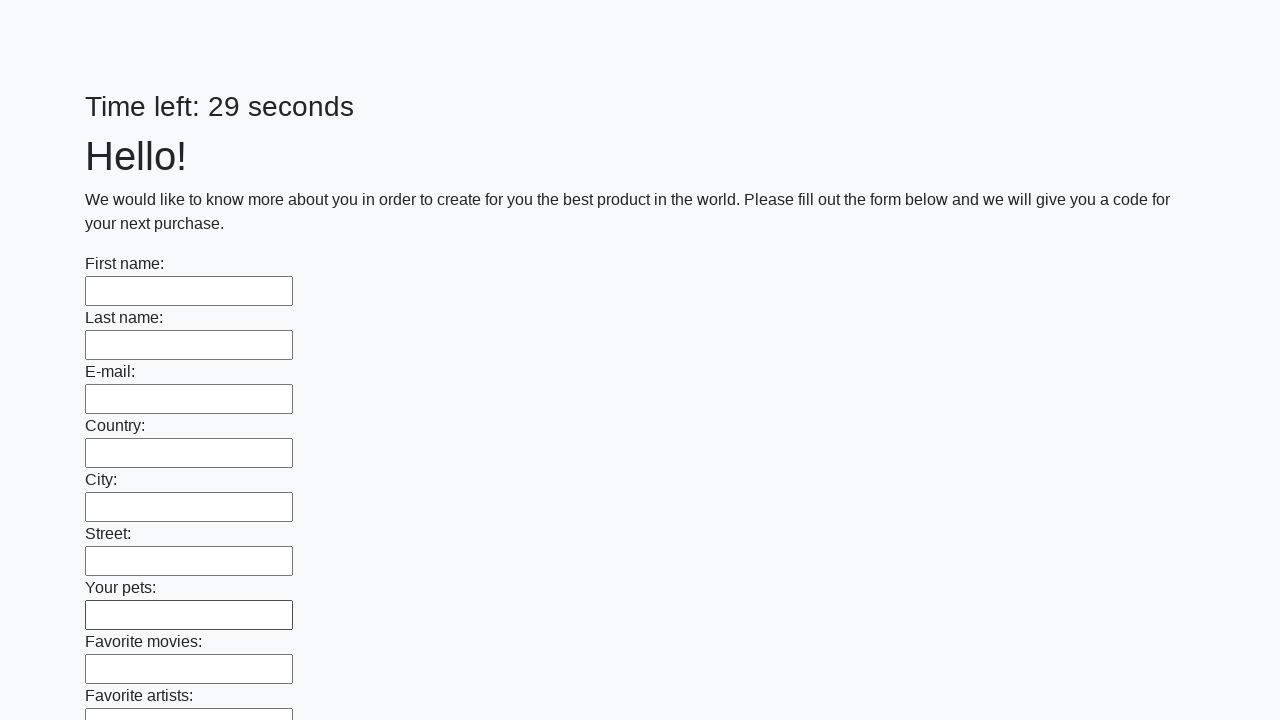

Waited 1000ms for alert to be processed
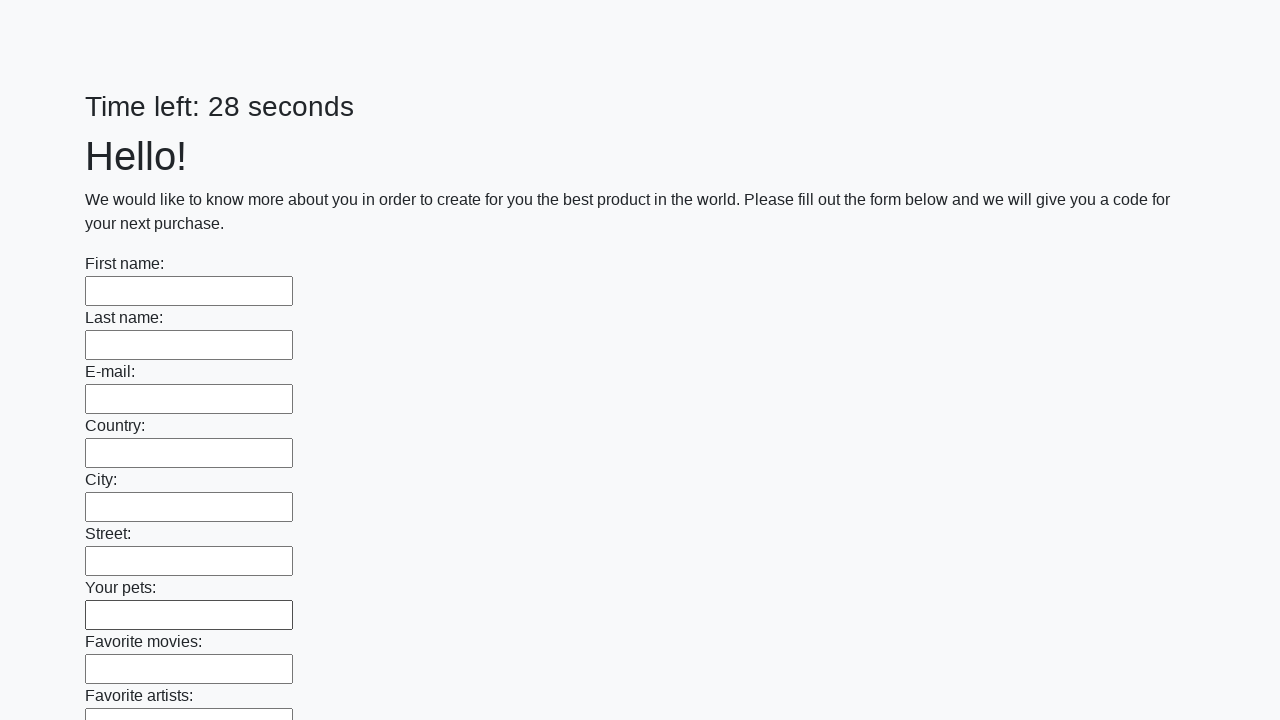

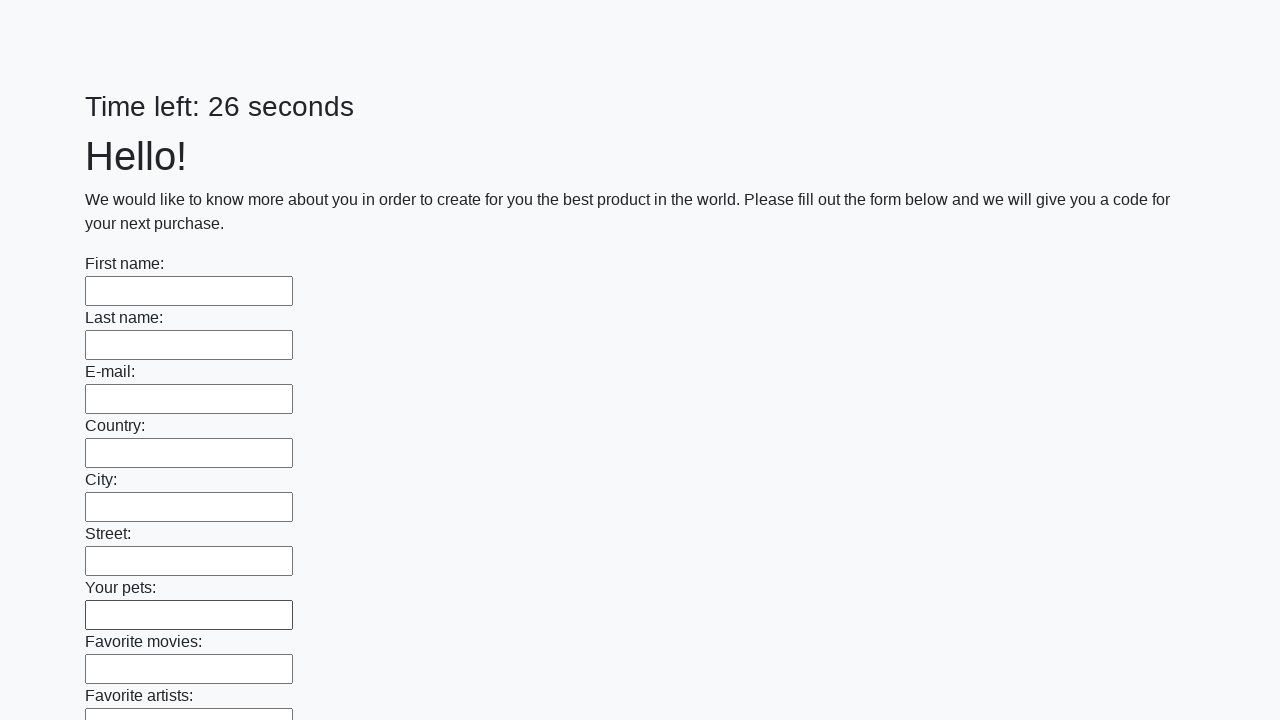